Tests incremental scrolling to an iframe element in 100px steps with delays between each scroll.

Starting URL: https://www.selenium.dev/selenium/web/scrolling_tests/frame_with_nested_scrolling_frame_out_of_view.html

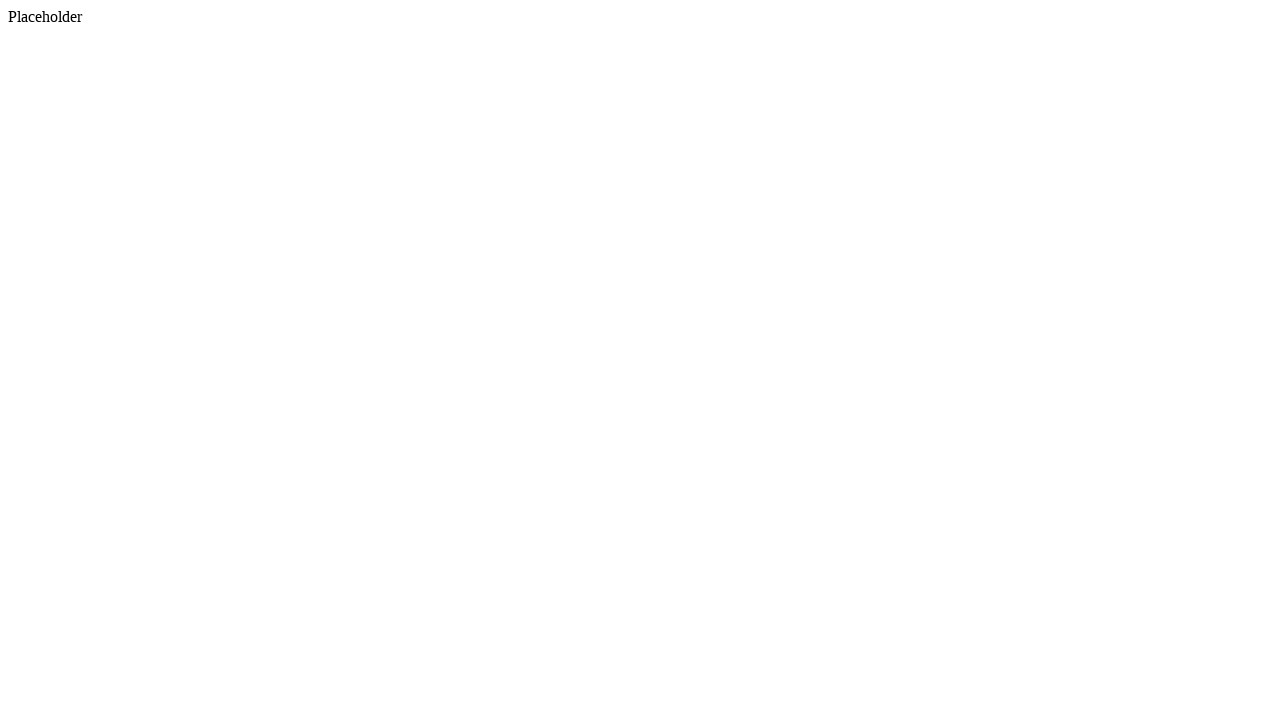

Waited 3 seconds for page to load
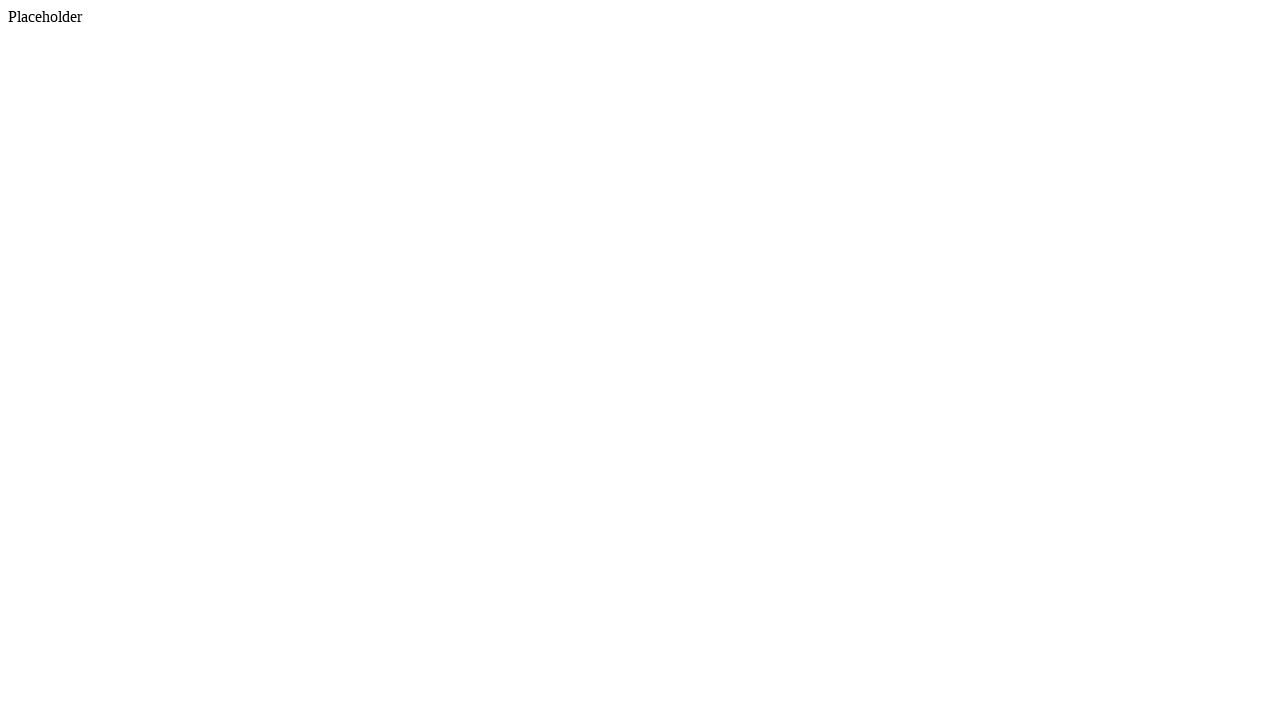

Located iframe element with name 'nested_scrolling_frame'
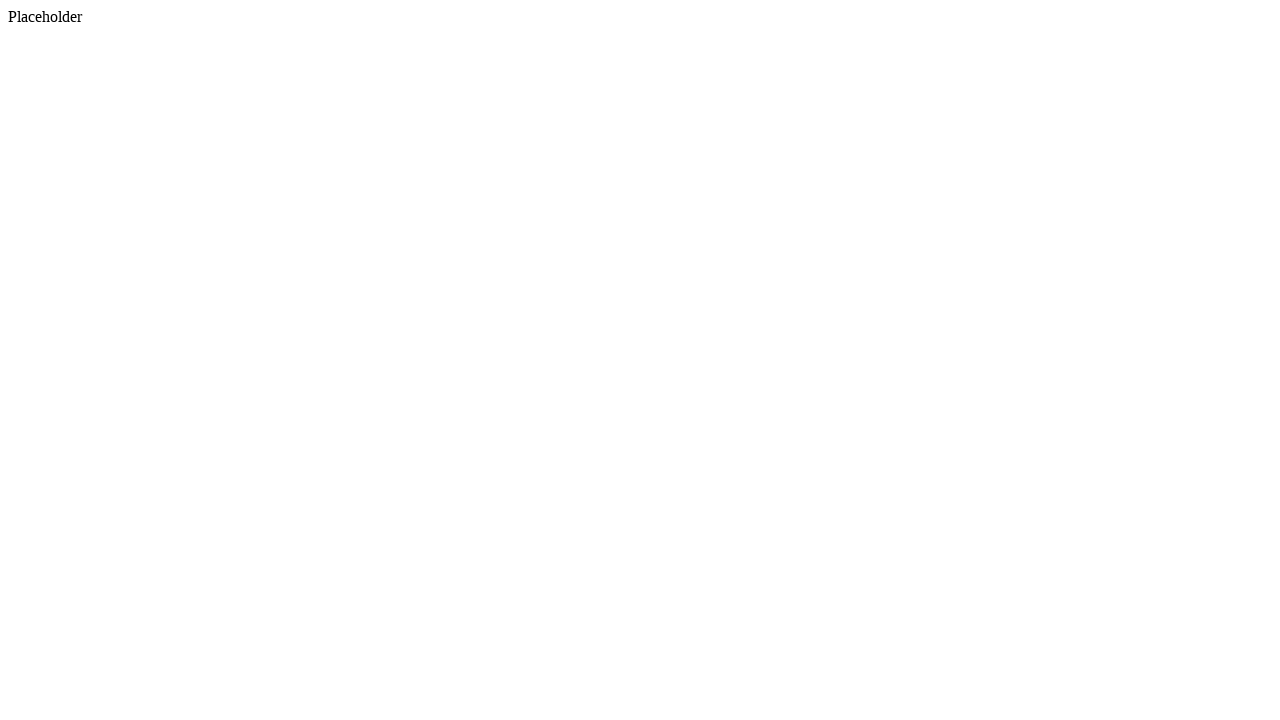

Retrieved bounding box of iframe element
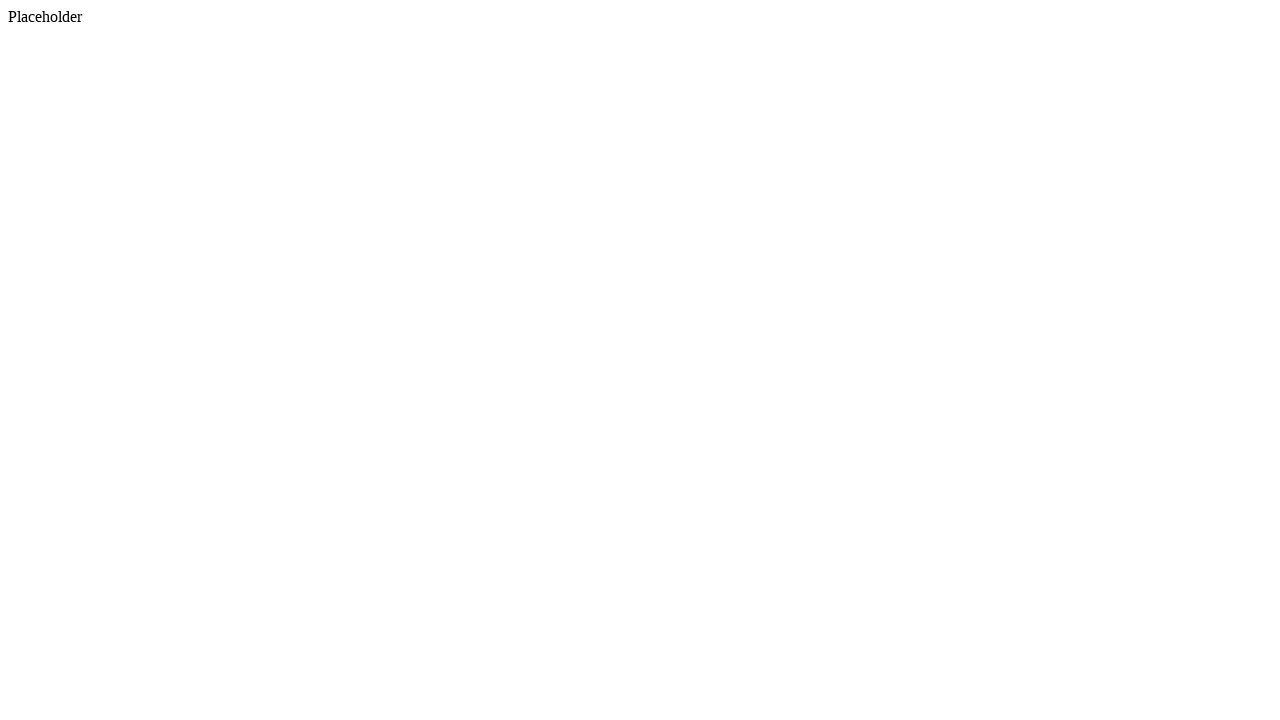

Iframe target Y position identified at 5008px
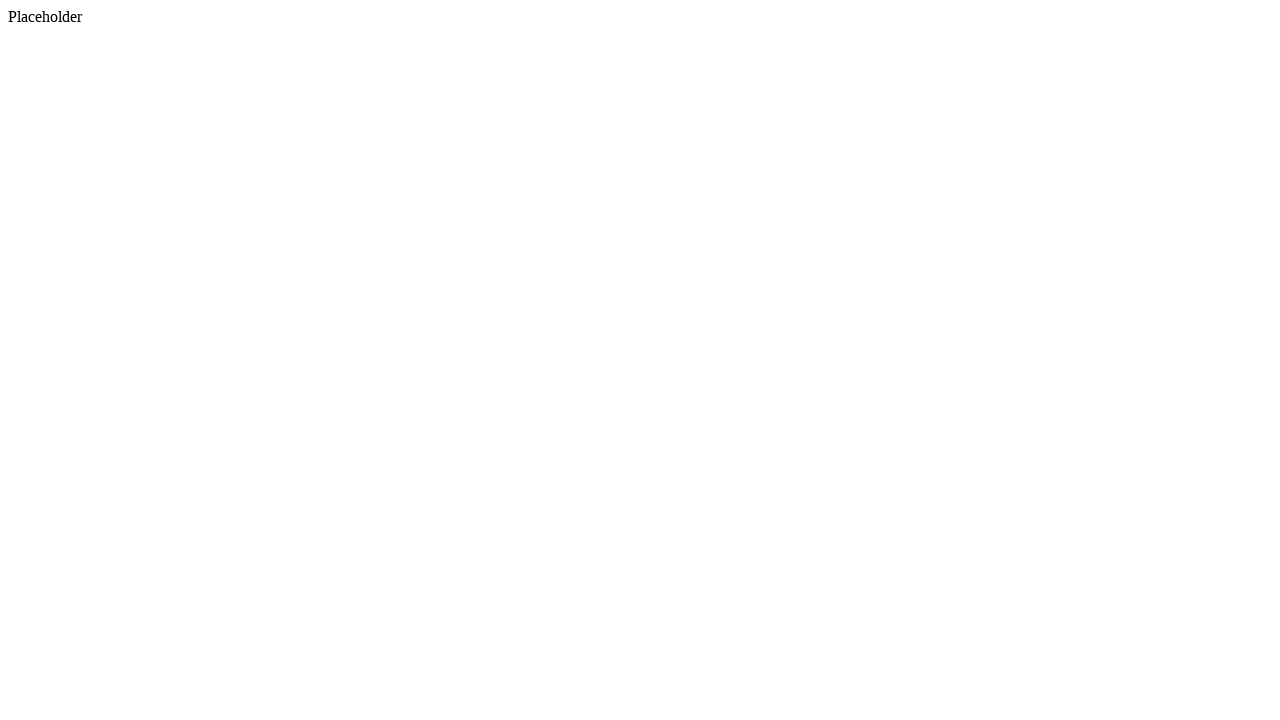

Scrolled down 100px (total: 100px/5008px)
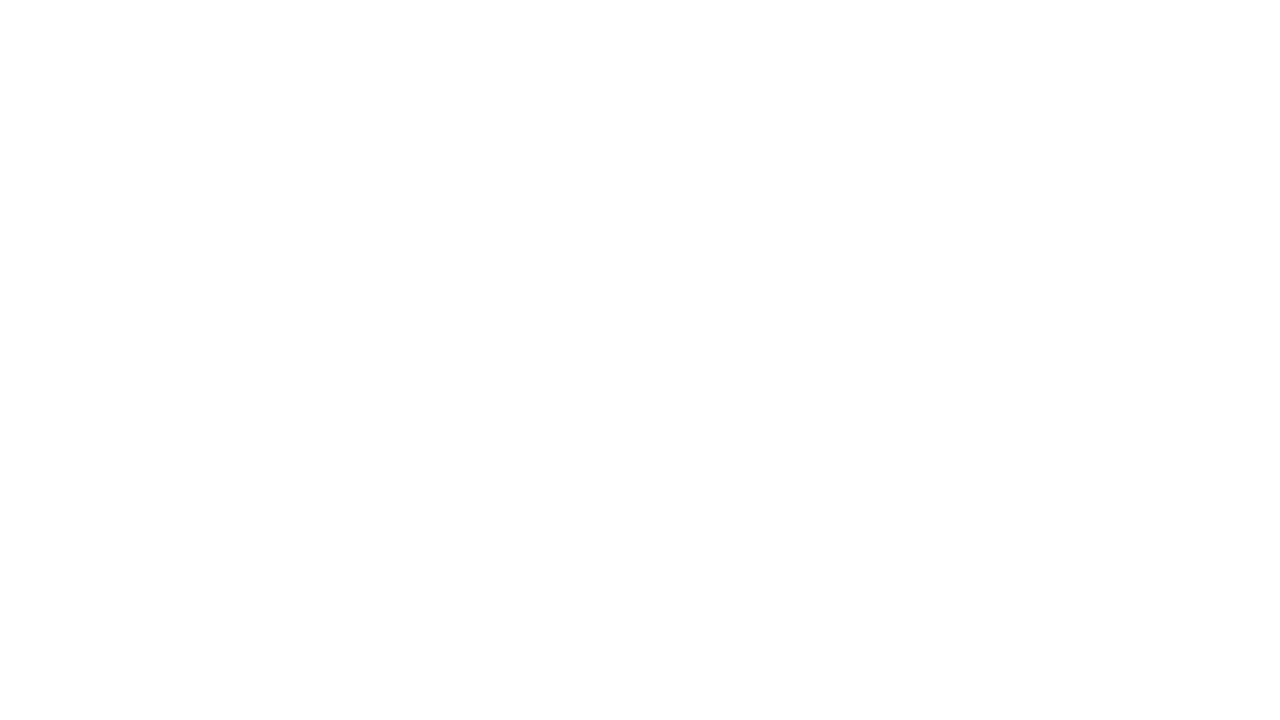

Waited 1 second before next scroll increment
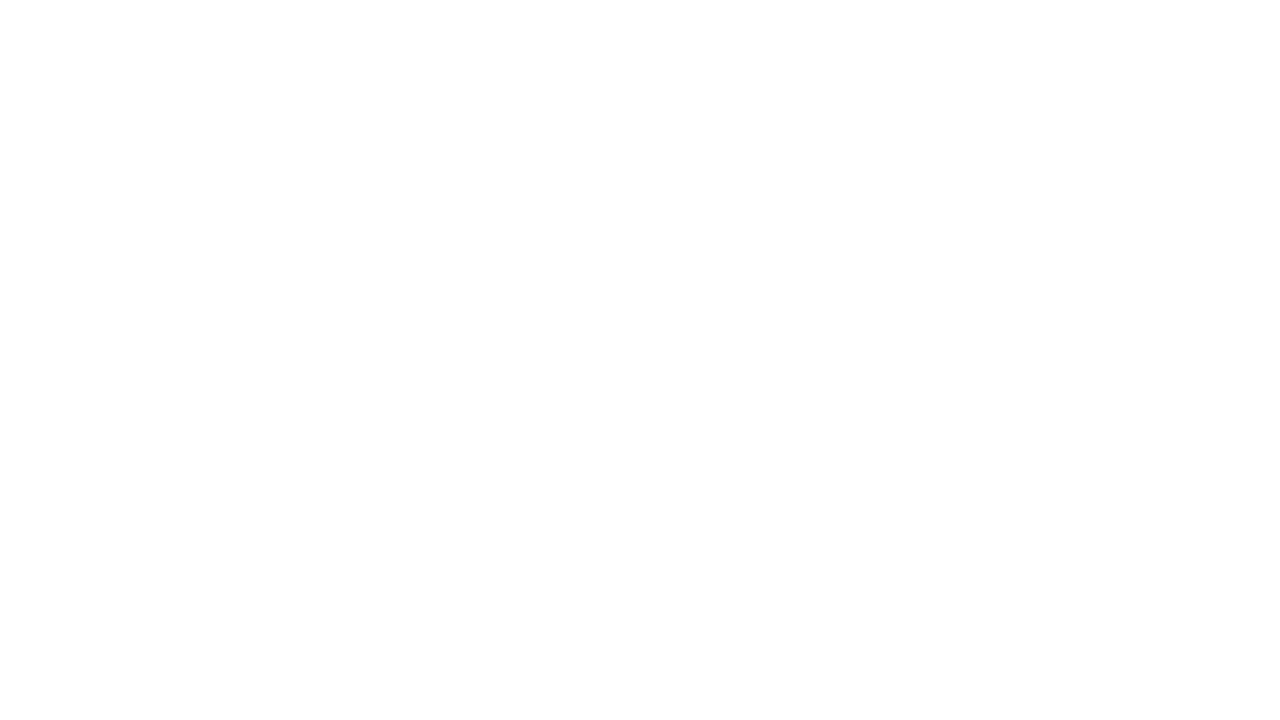

Scrolled down 100px (total: 200px/5008px)
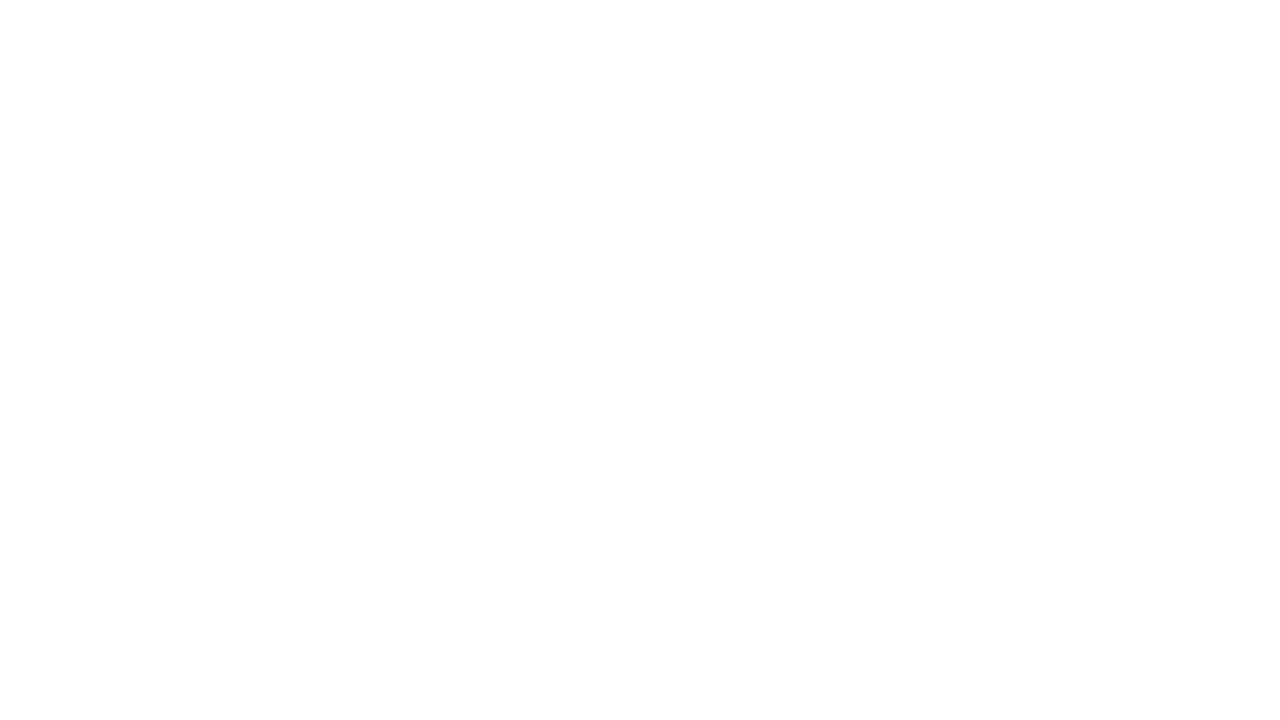

Waited 1 second before next scroll increment
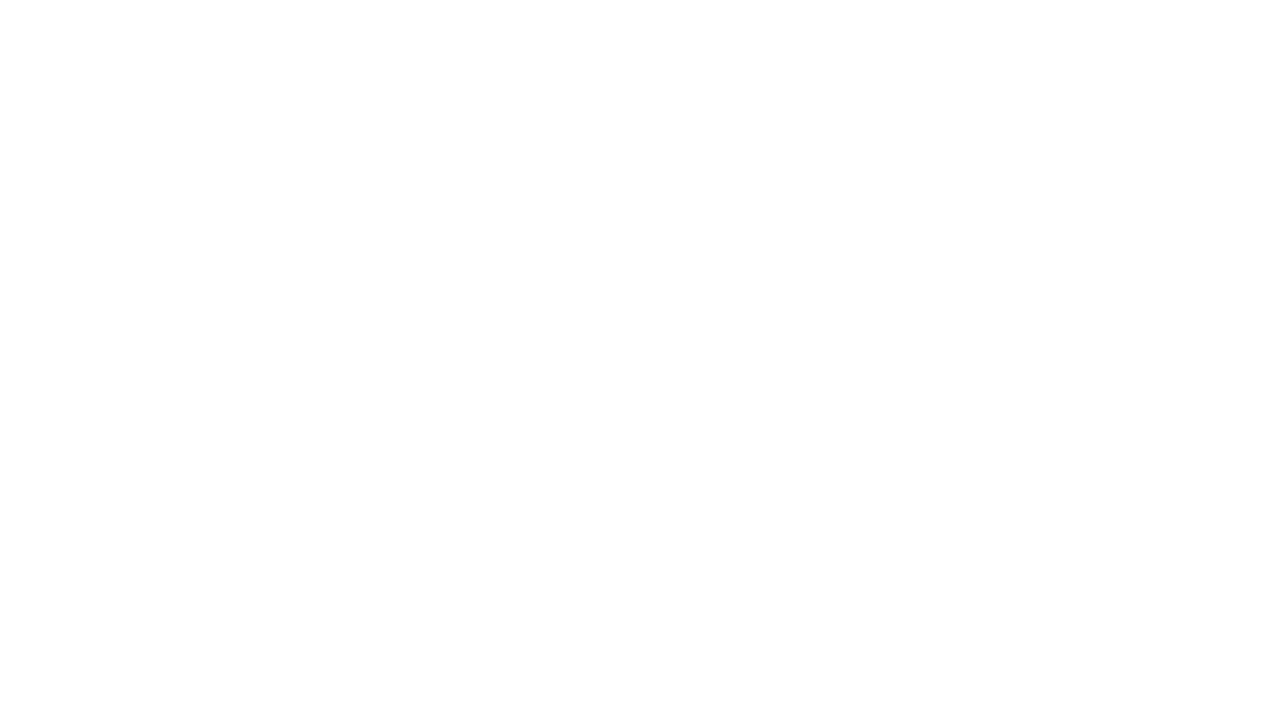

Scrolled down 100px (total: 300px/5008px)
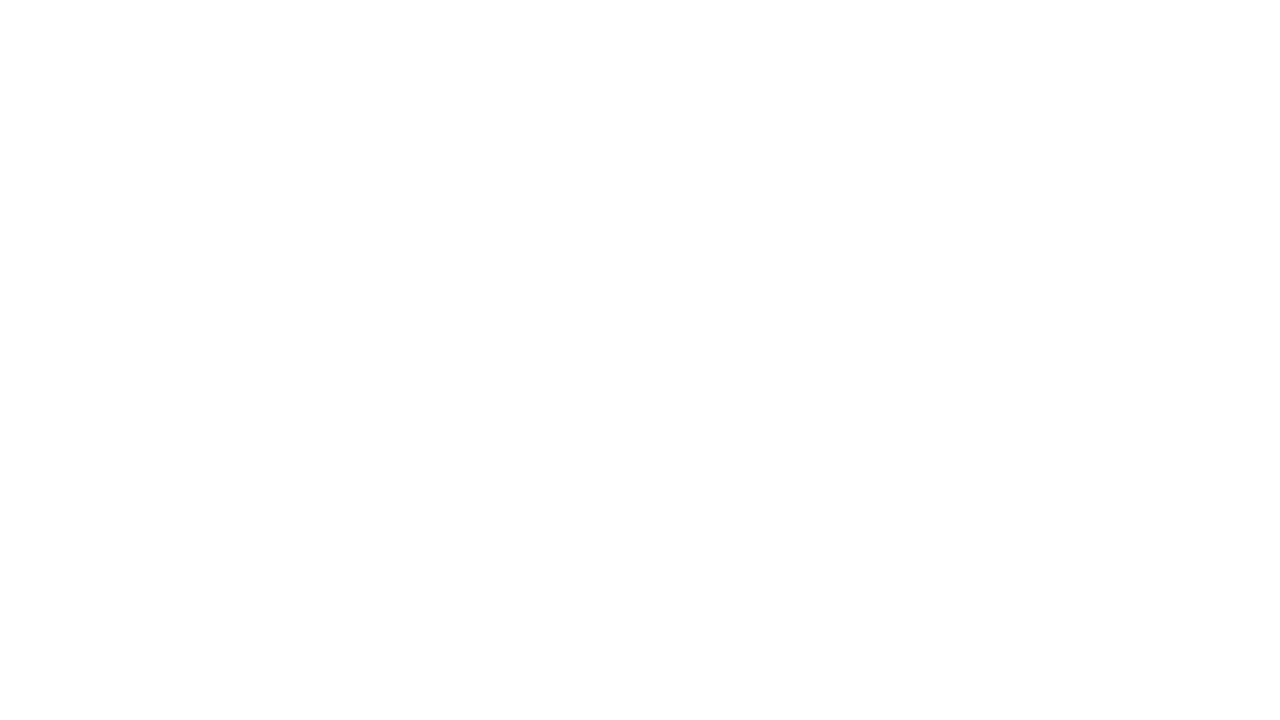

Waited 1 second before next scroll increment
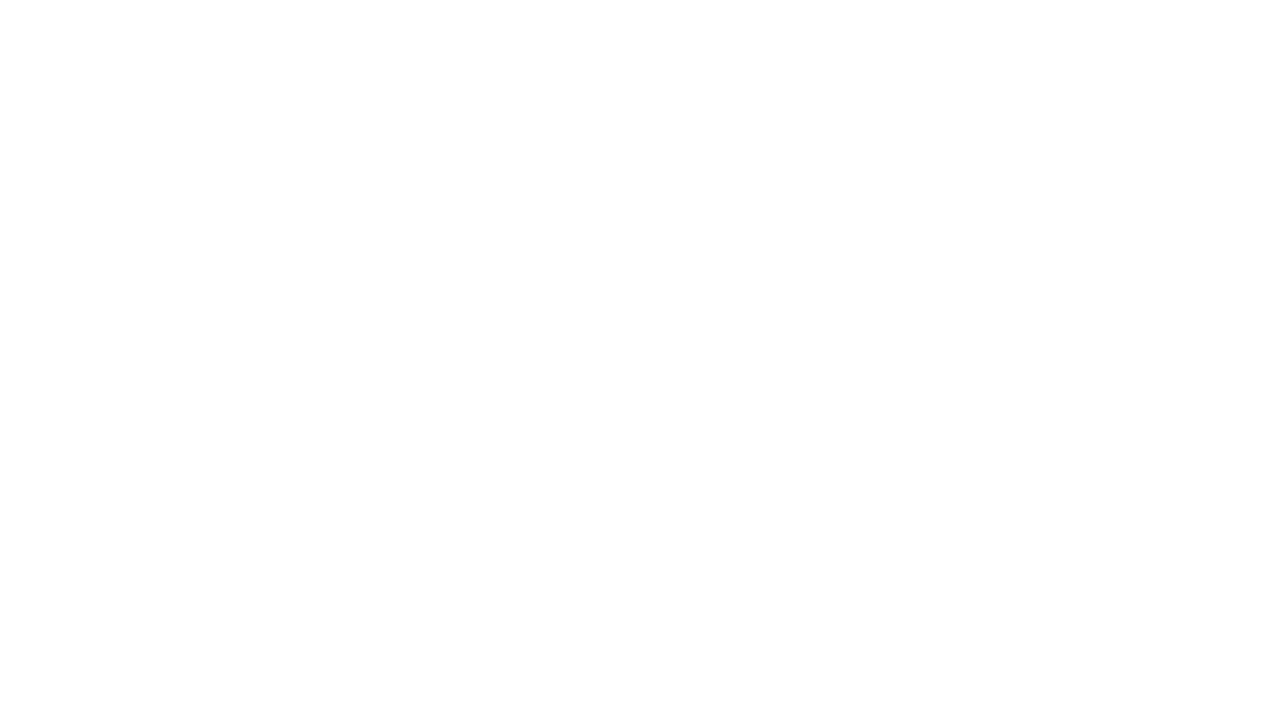

Scrolled down 100px (total: 400px/5008px)
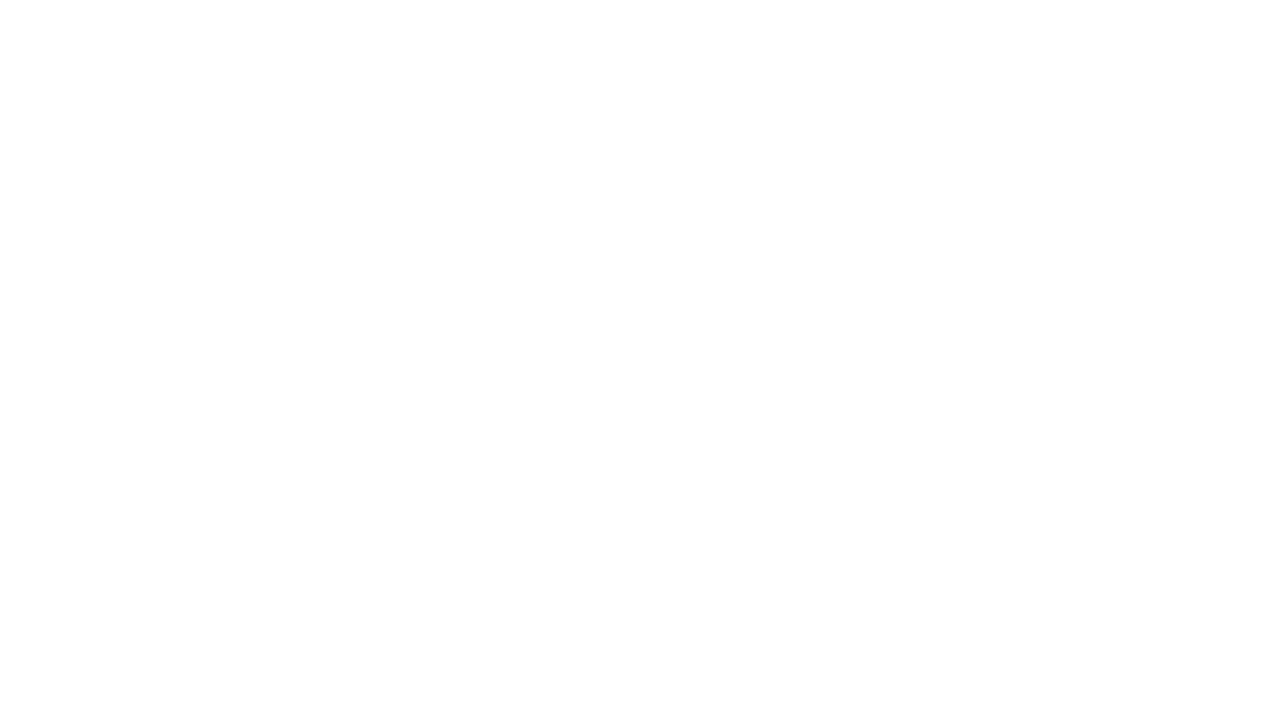

Waited 1 second before next scroll increment
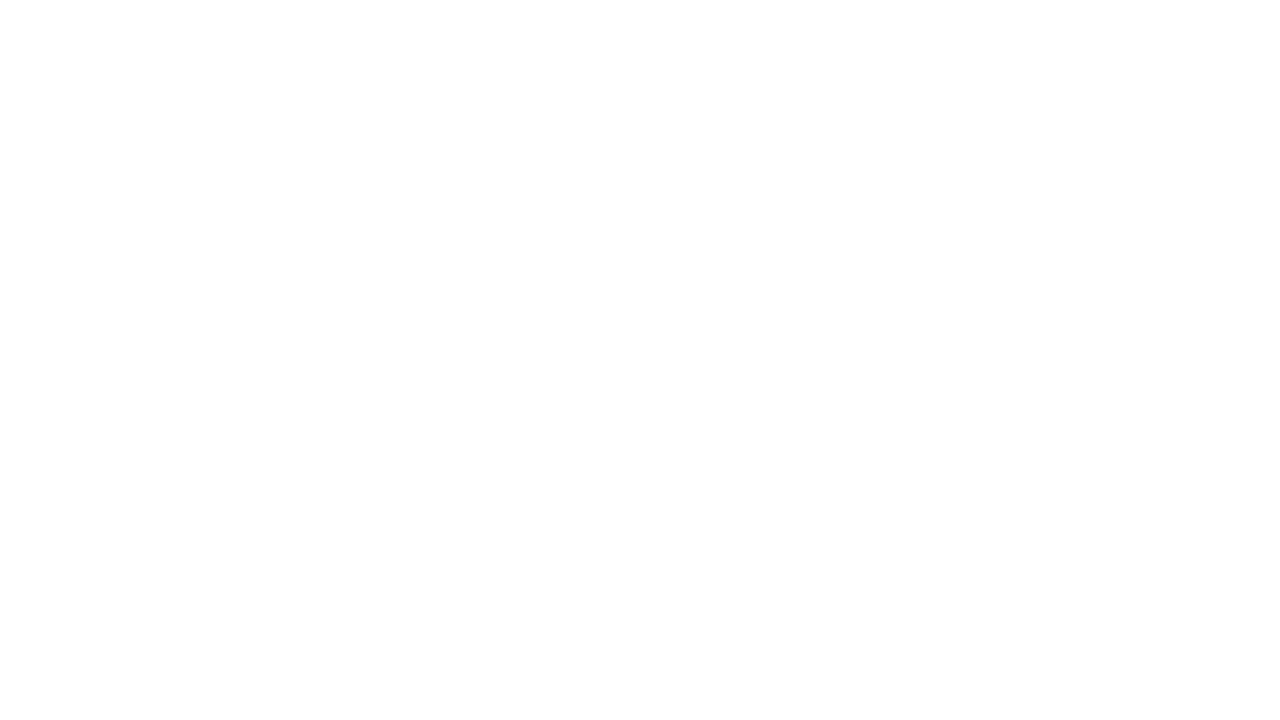

Scrolled down 100px (total: 500px/5008px)
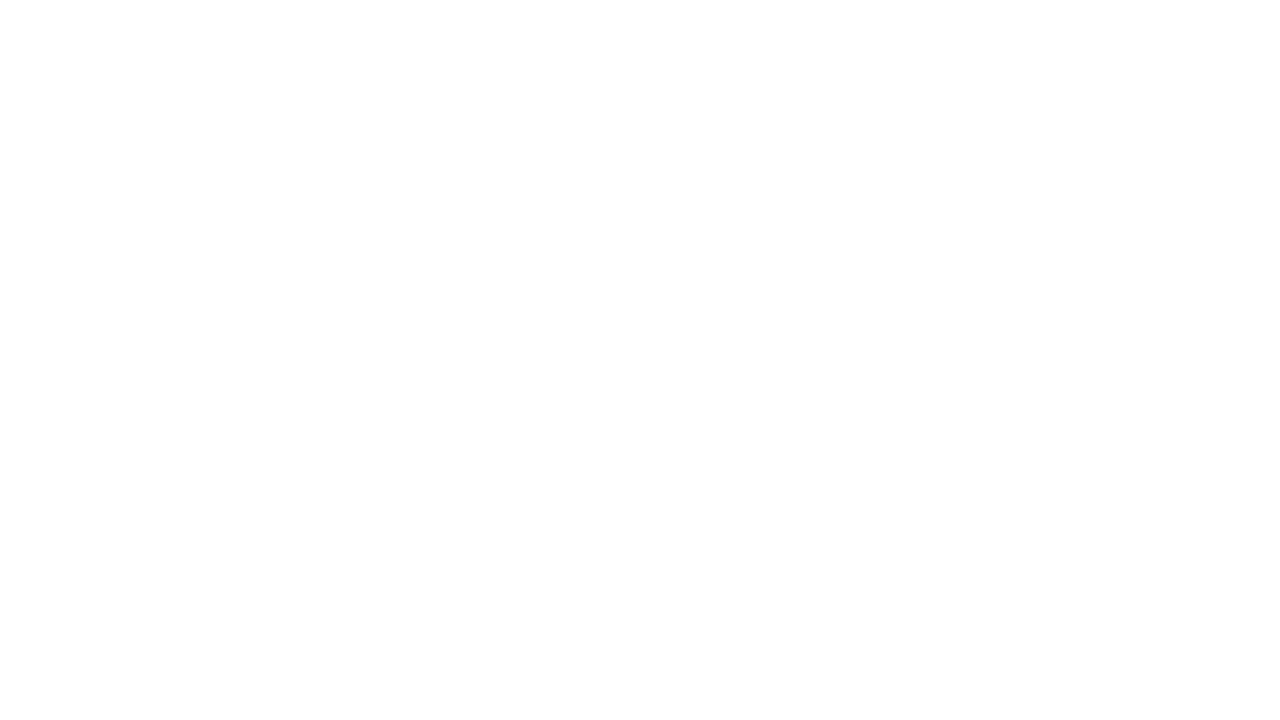

Waited 1 second before next scroll increment
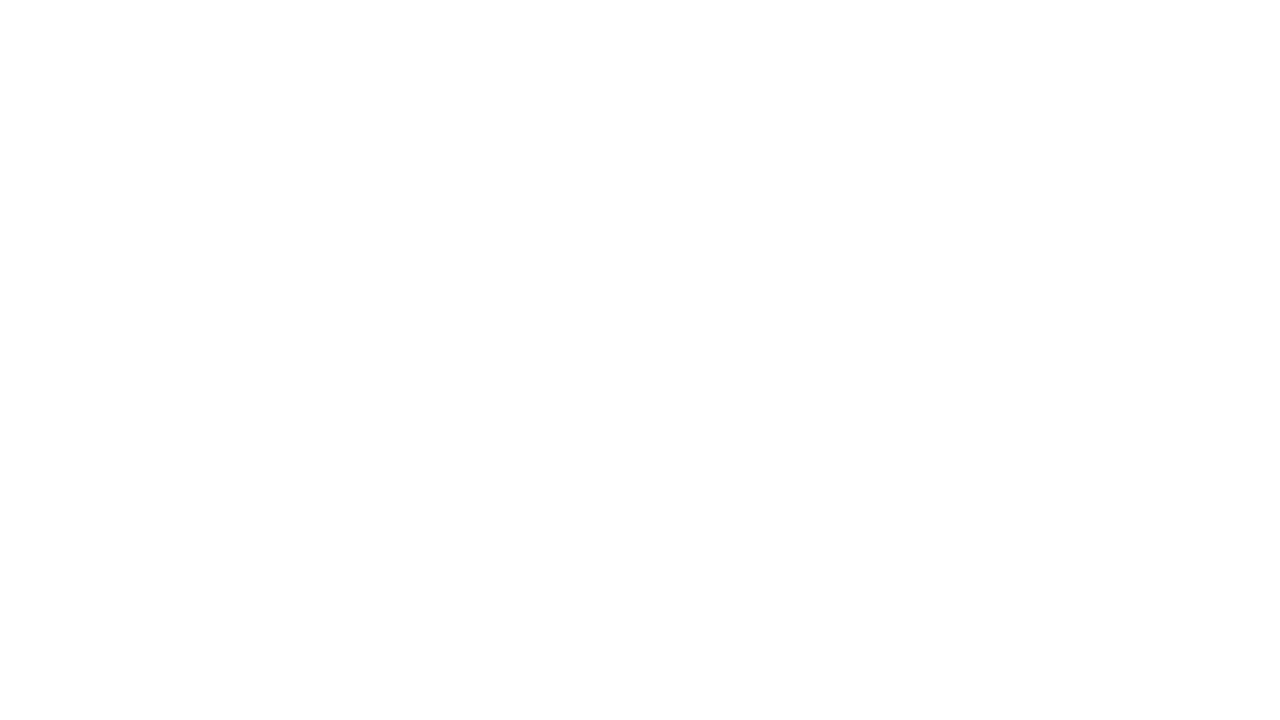

Scrolled down 100px (total: 600px/5008px)
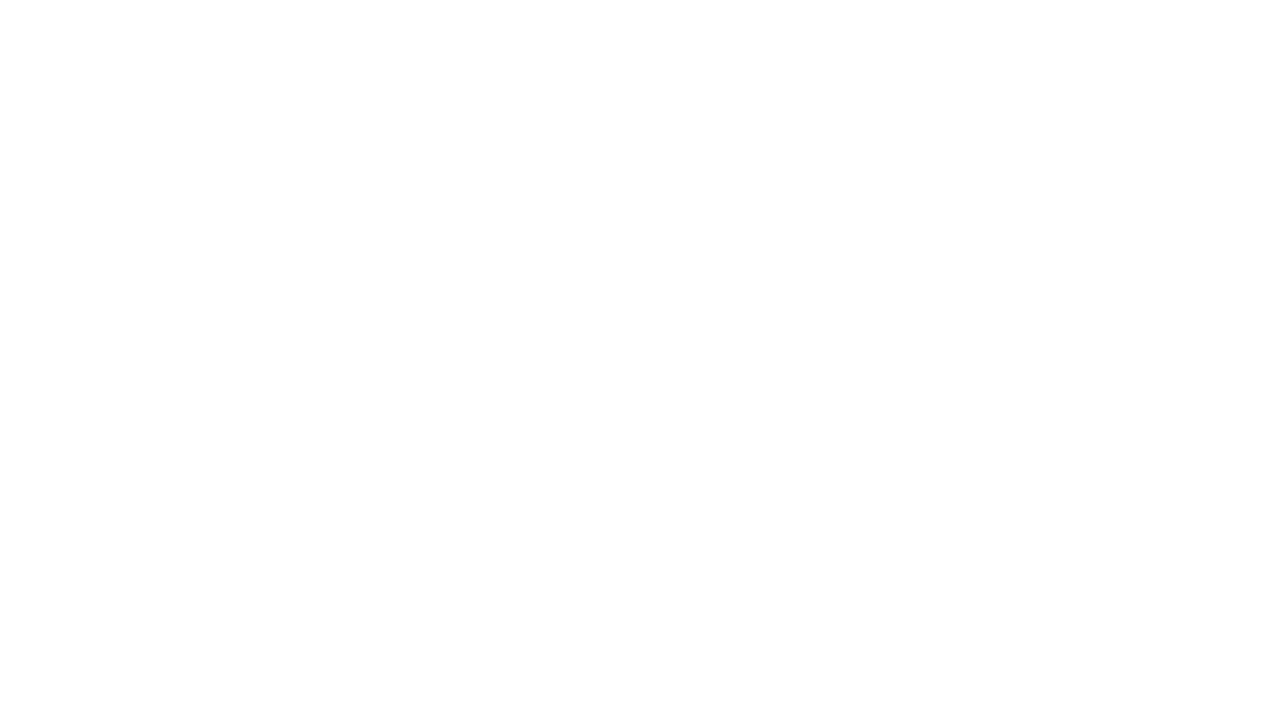

Waited 1 second before next scroll increment
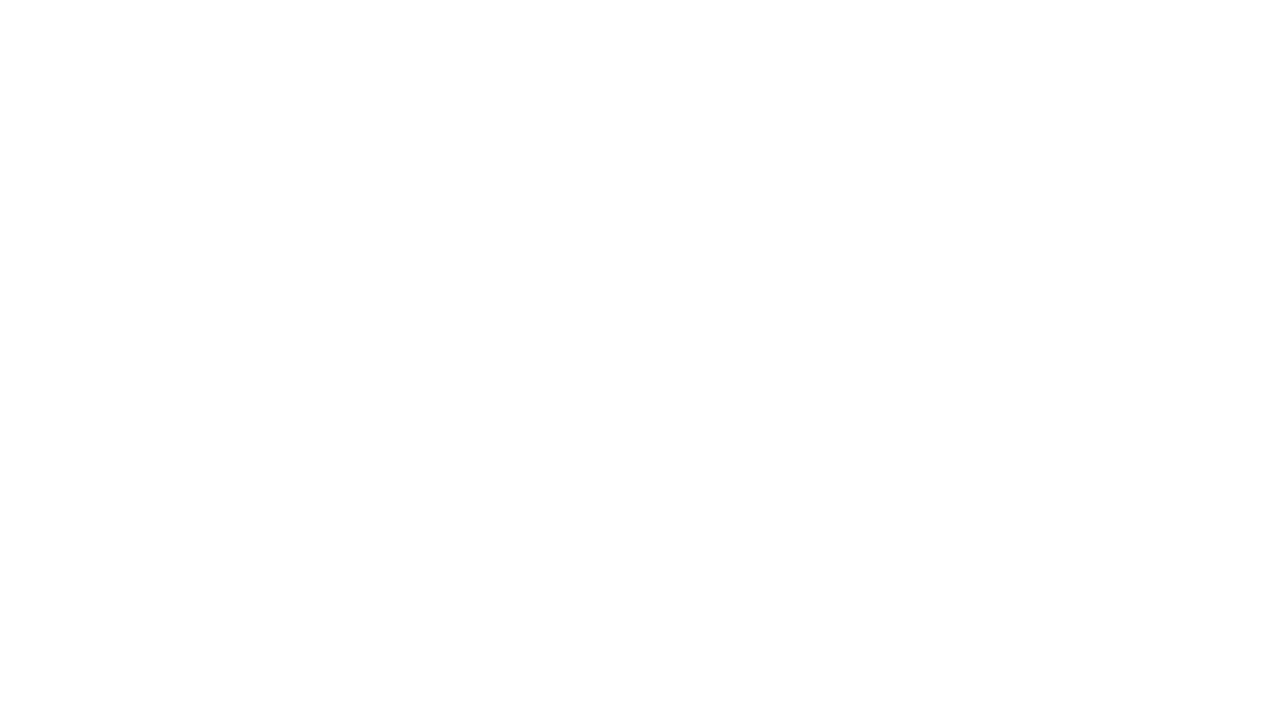

Scrolled down 100px (total: 700px/5008px)
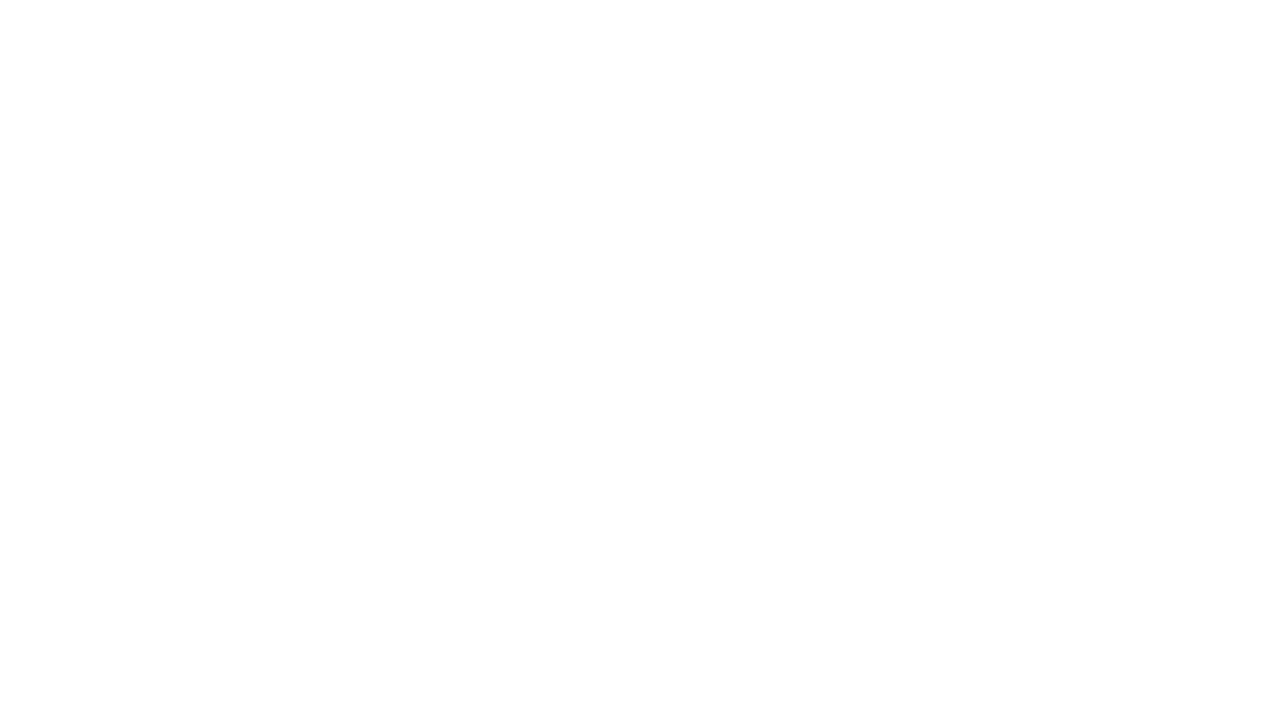

Waited 1 second before next scroll increment
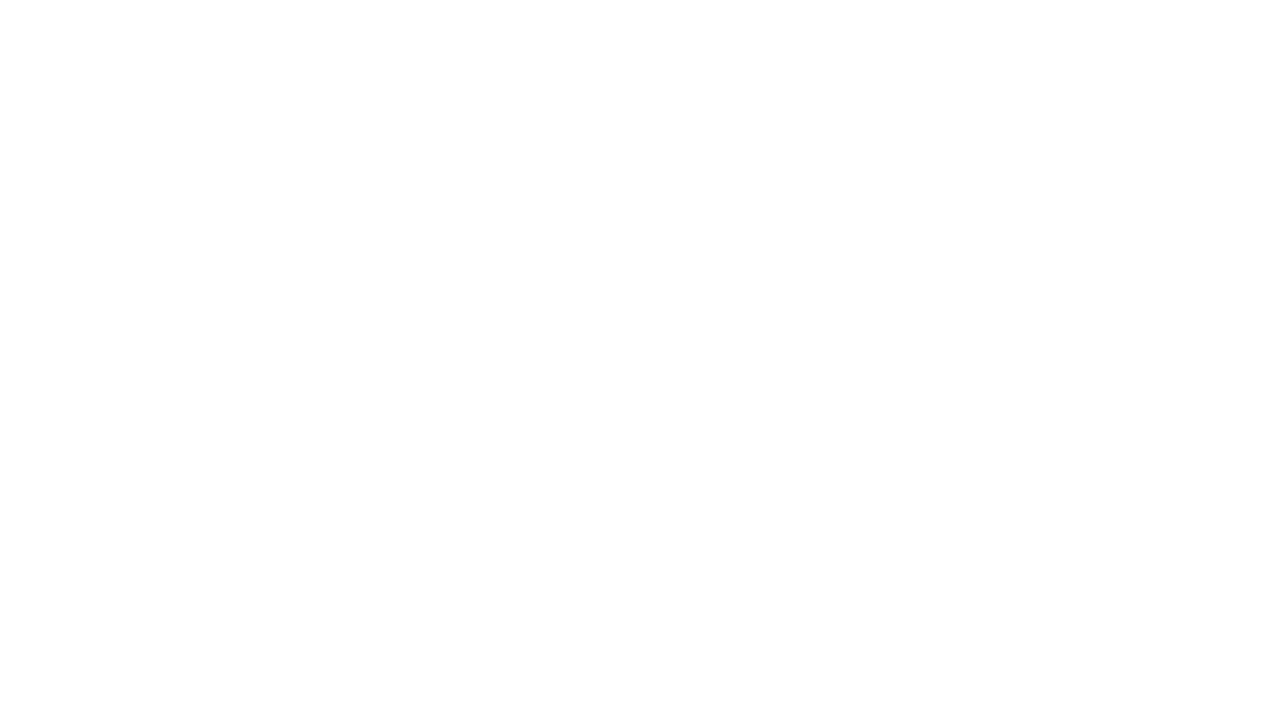

Scrolled down 100px (total: 800px/5008px)
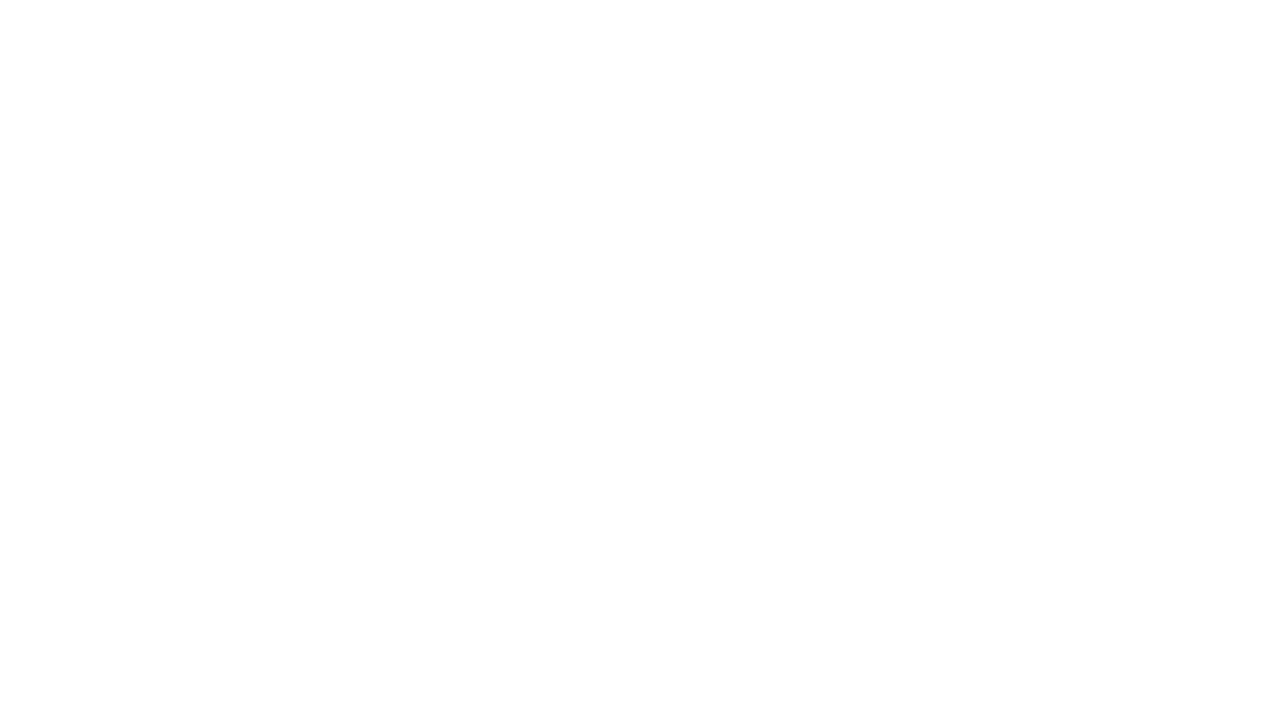

Waited 1 second before next scroll increment
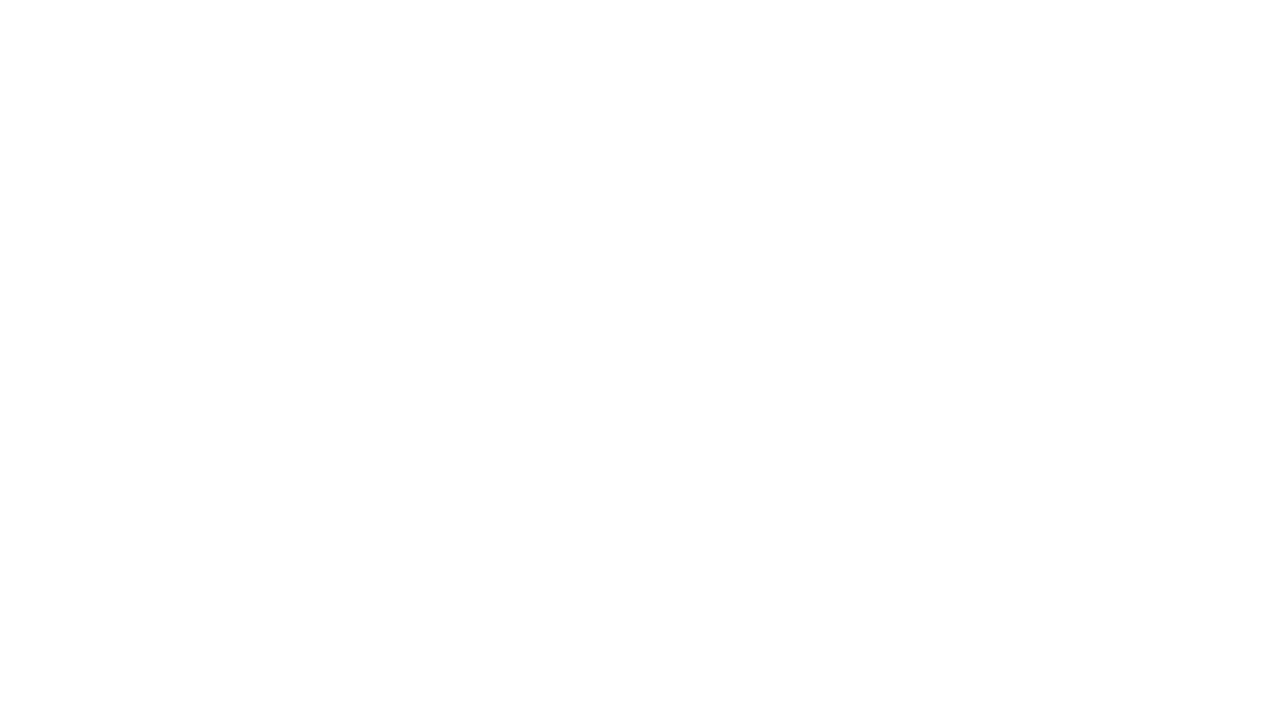

Scrolled down 100px (total: 900px/5008px)
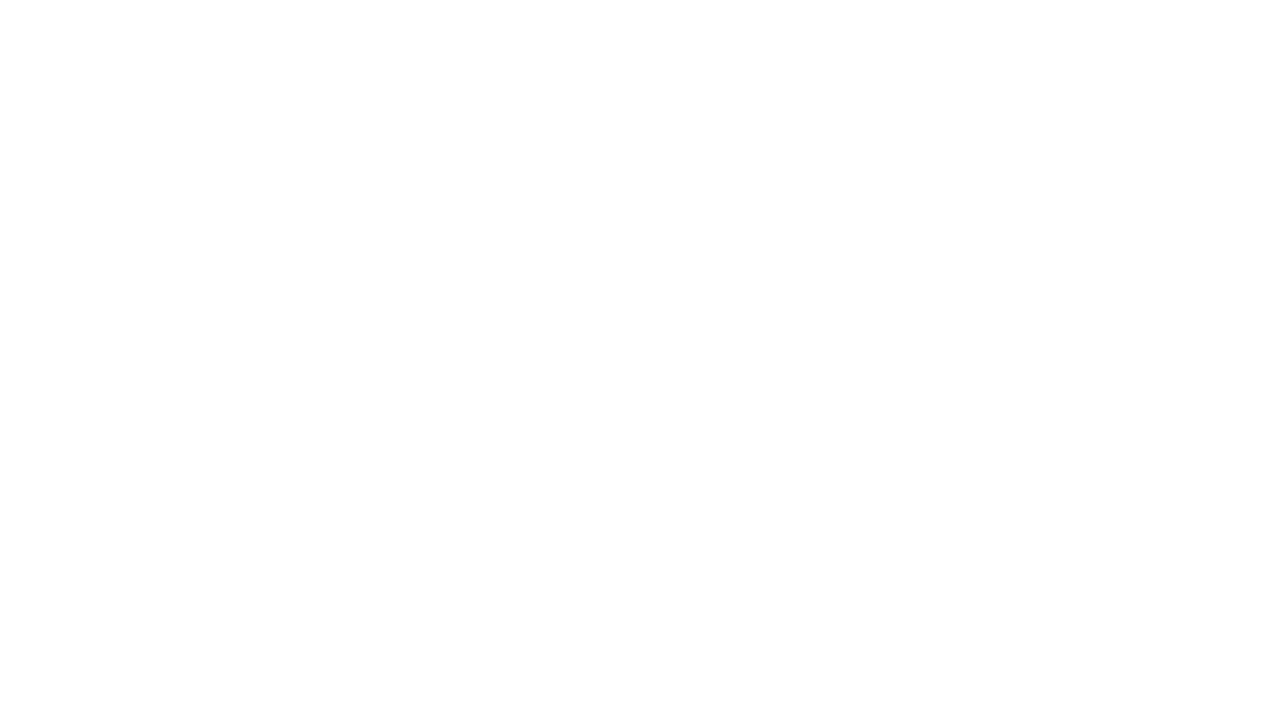

Waited 1 second before next scroll increment
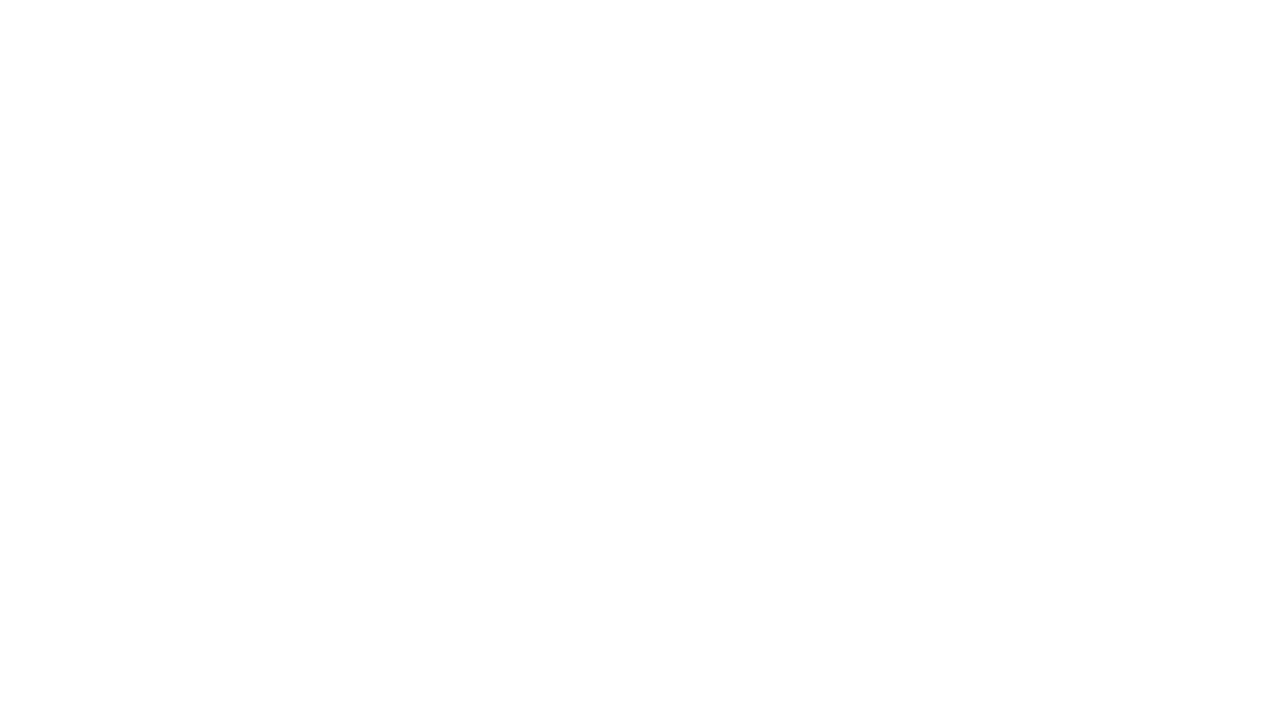

Scrolled down 100px (total: 1000px/5008px)
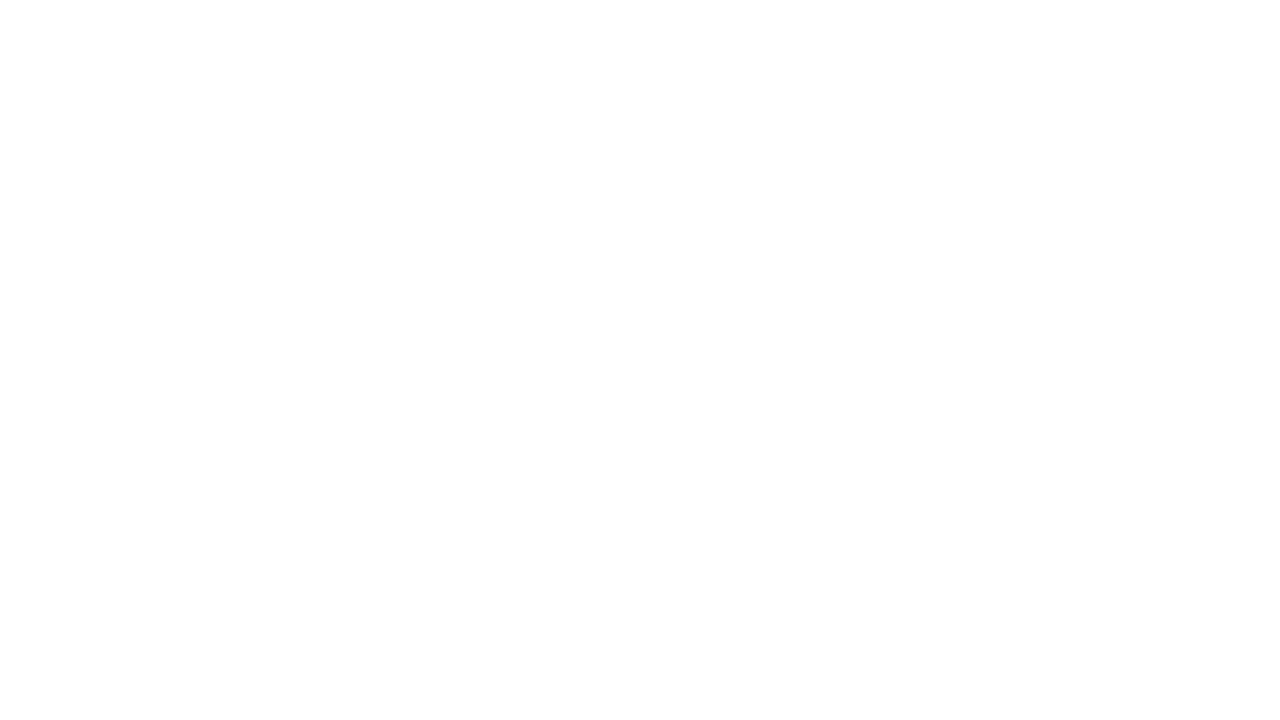

Waited 1 second before next scroll increment
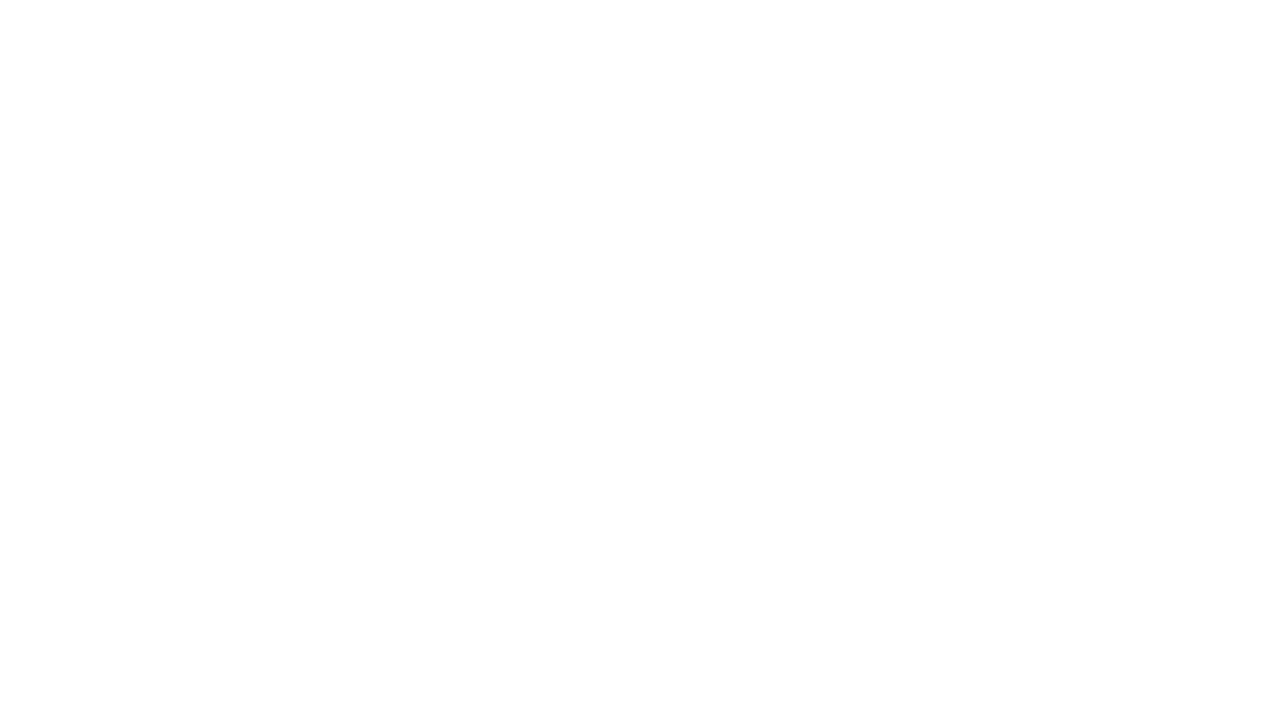

Scrolled down 100px (total: 1100px/5008px)
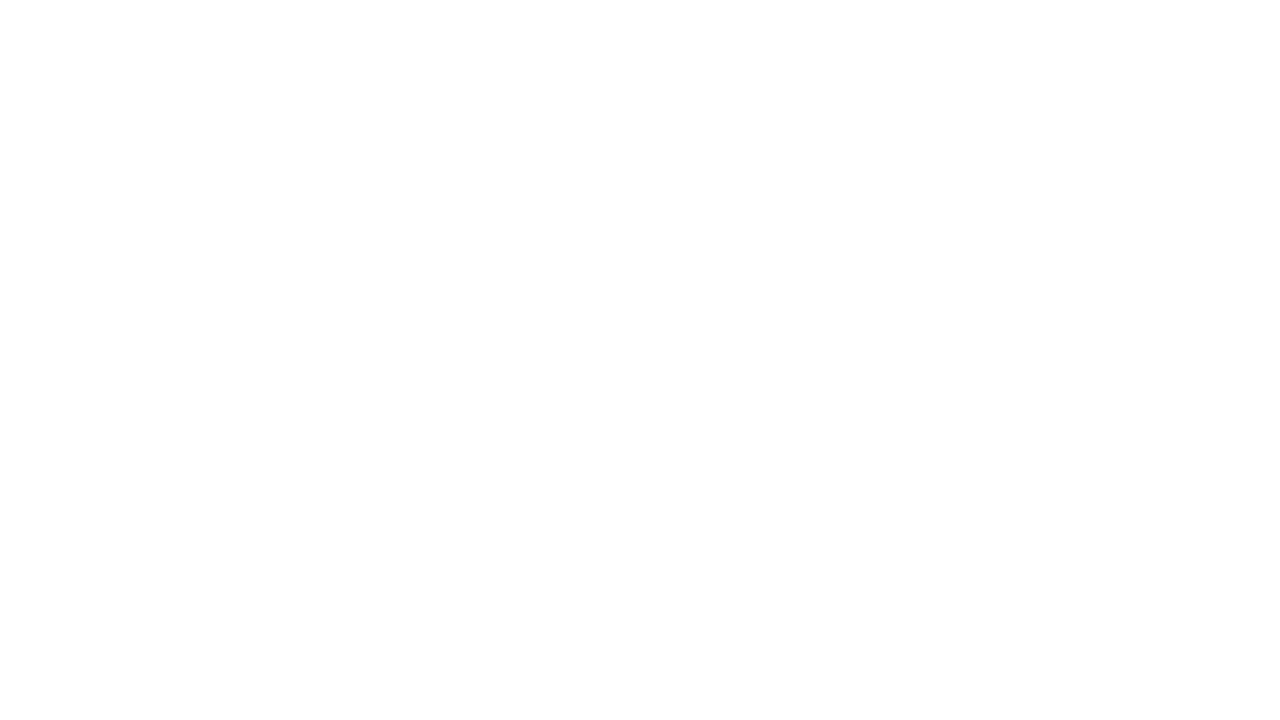

Waited 1 second before next scroll increment
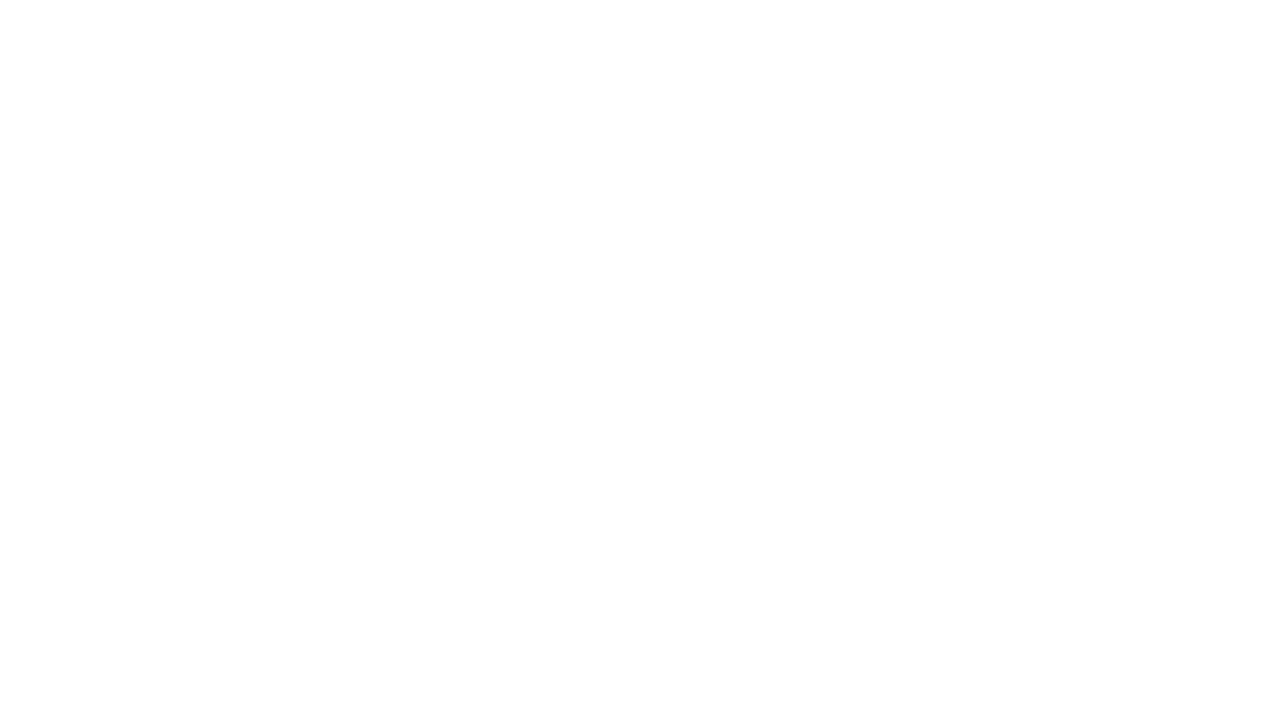

Scrolled down 100px (total: 1200px/5008px)
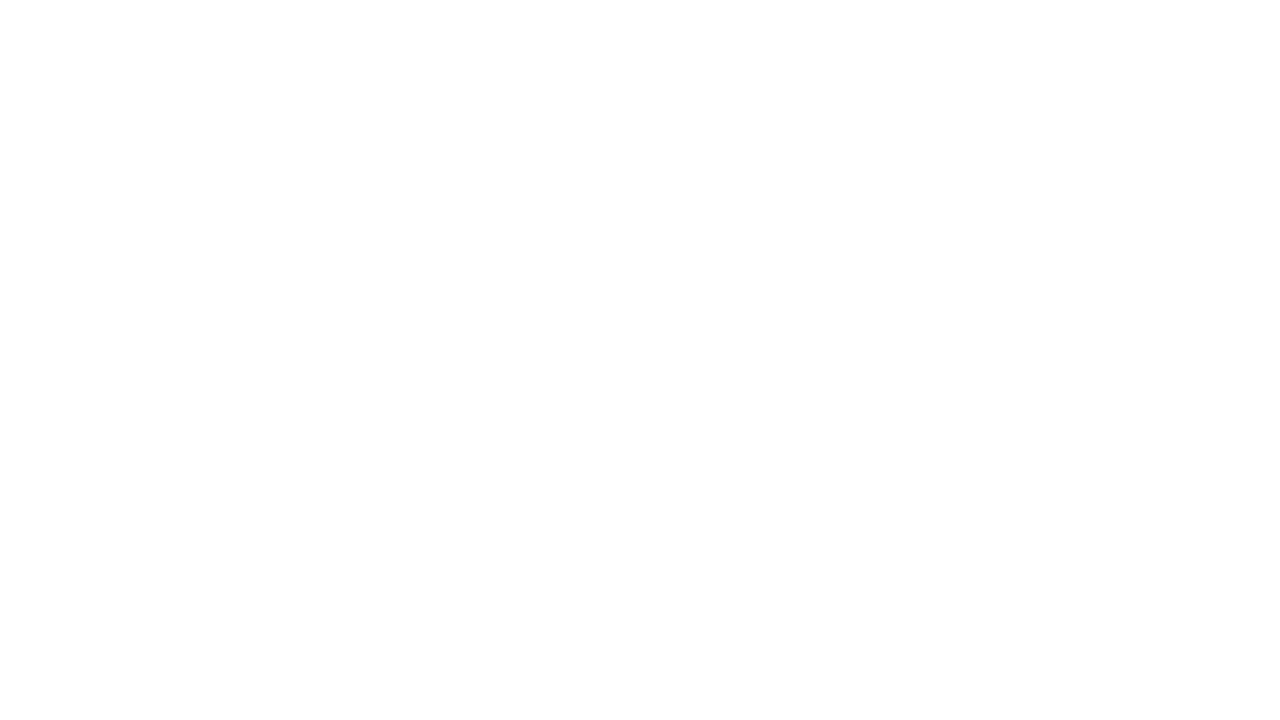

Waited 1 second before next scroll increment
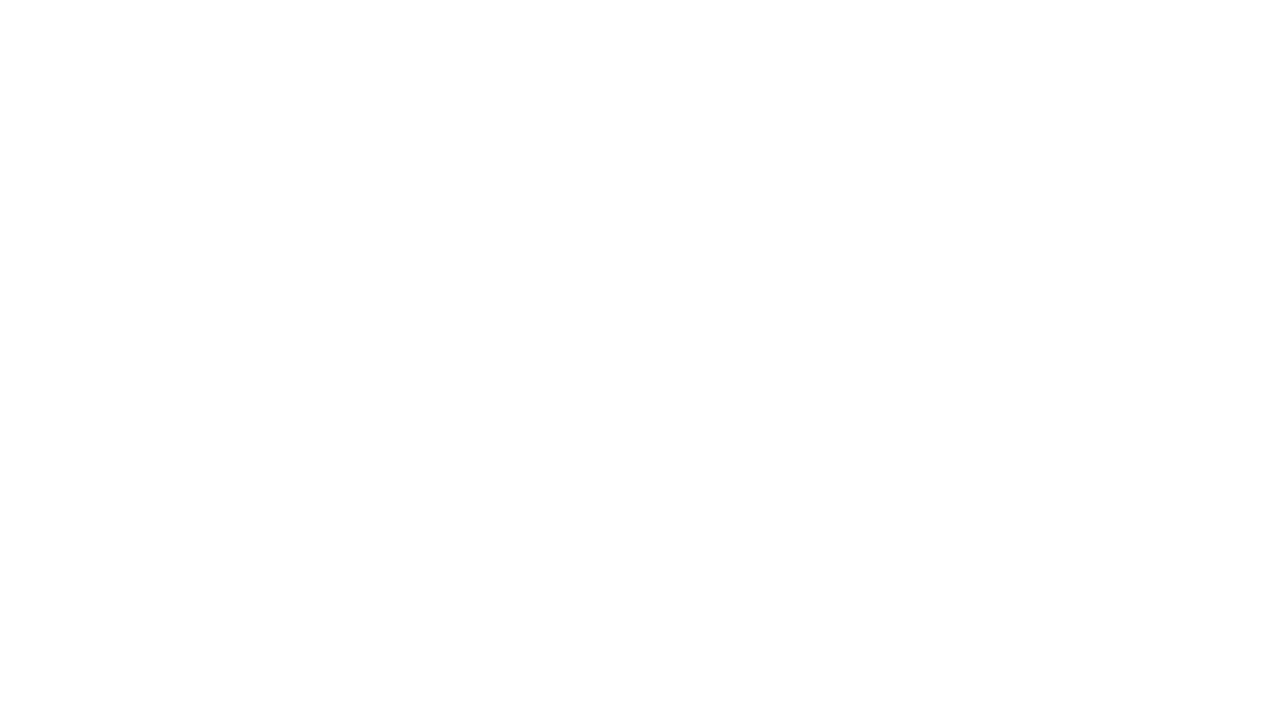

Scrolled down 100px (total: 1300px/5008px)
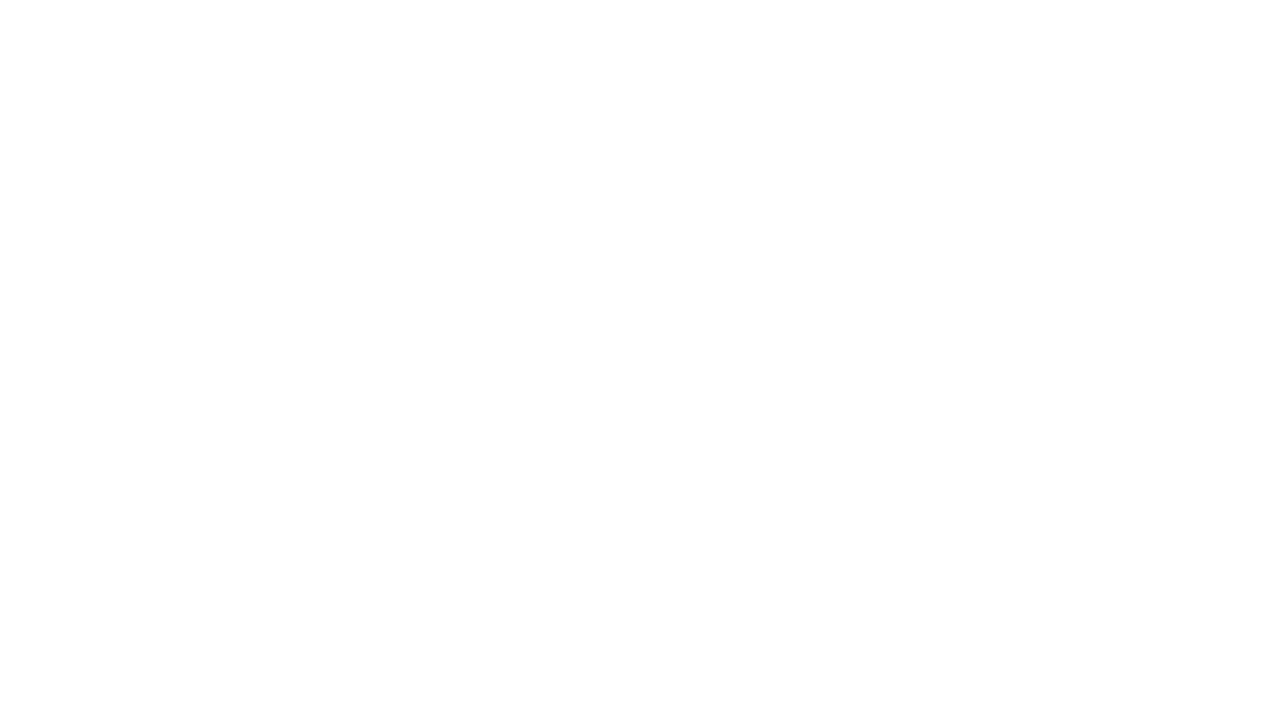

Waited 1 second before next scroll increment
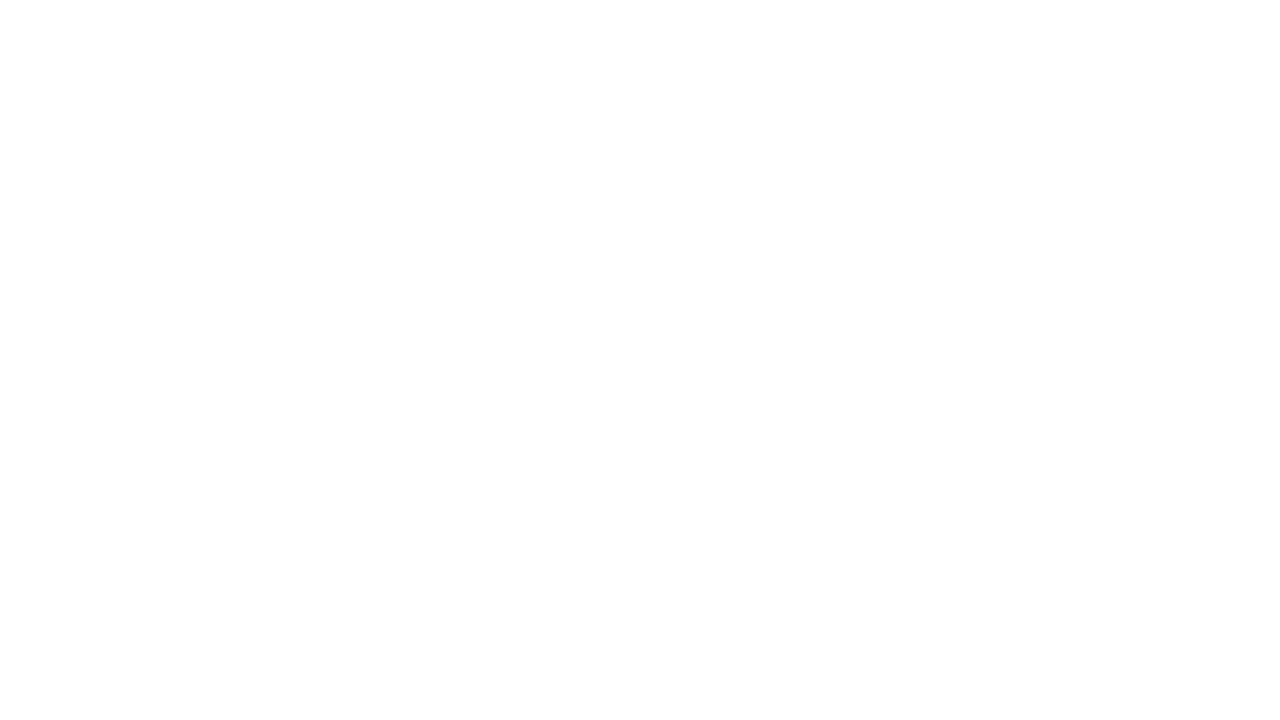

Scrolled down 100px (total: 1400px/5008px)
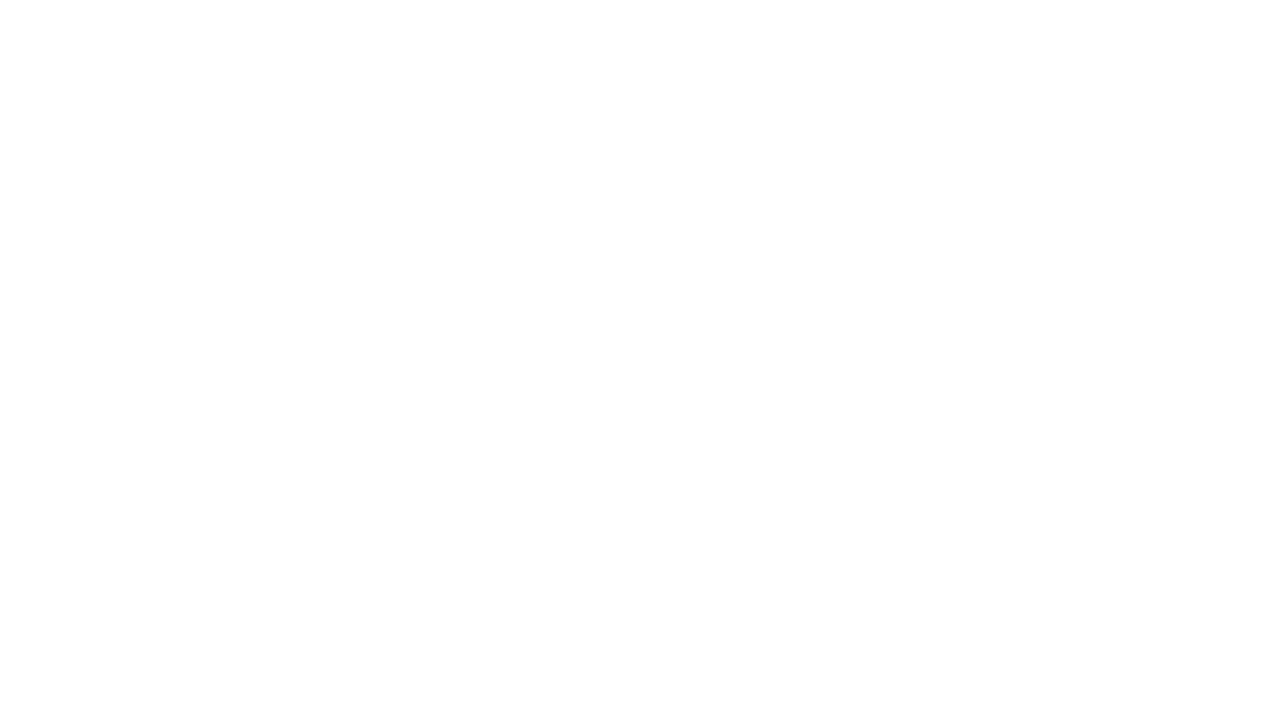

Waited 1 second before next scroll increment
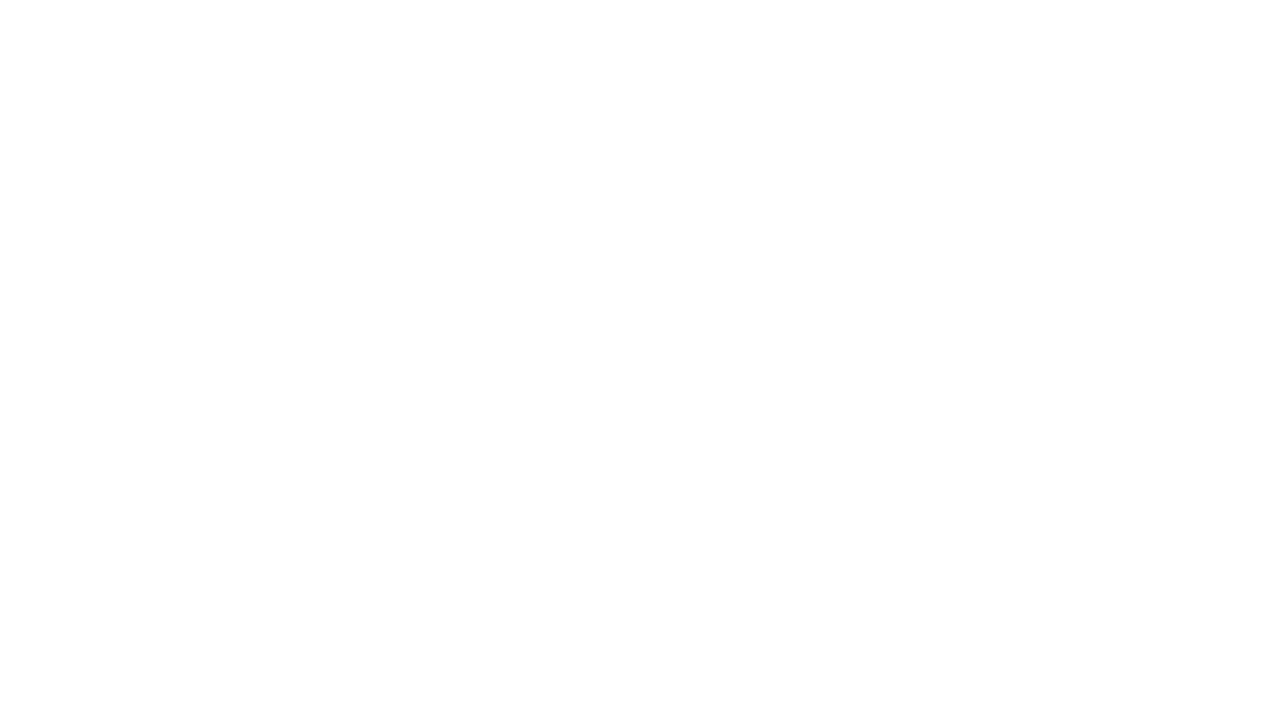

Scrolled down 100px (total: 1500px/5008px)
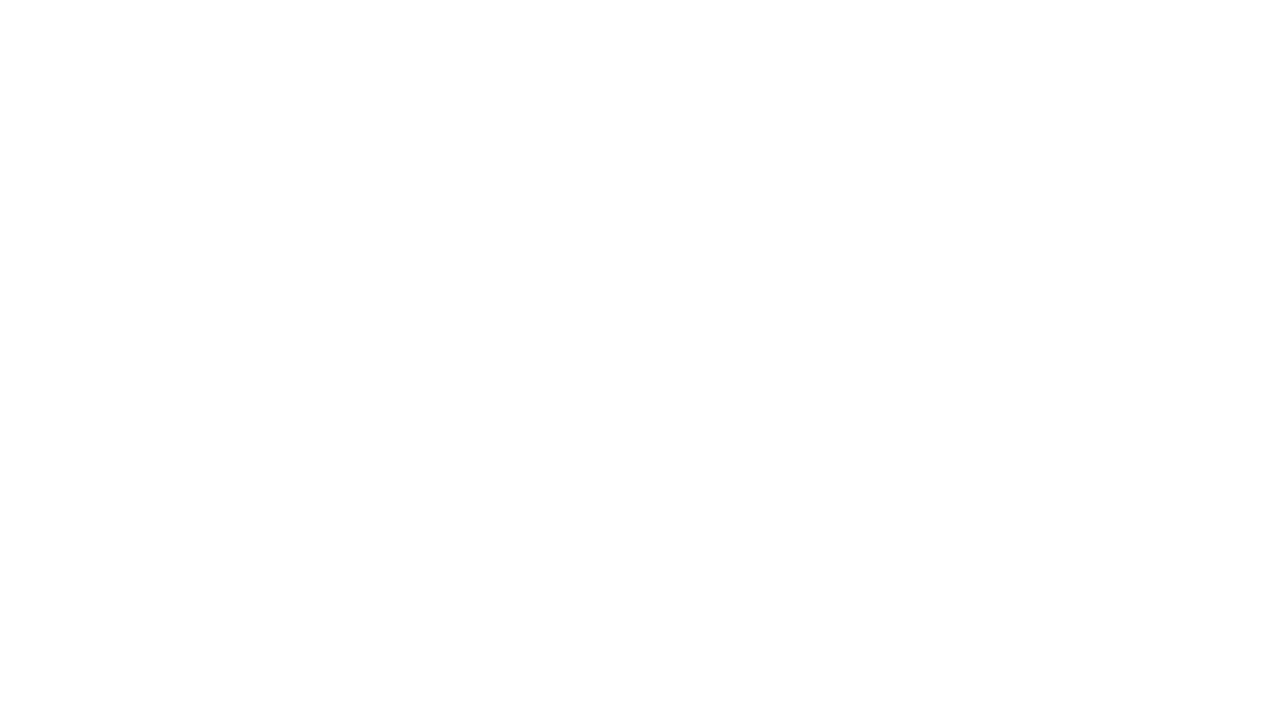

Waited 1 second before next scroll increment
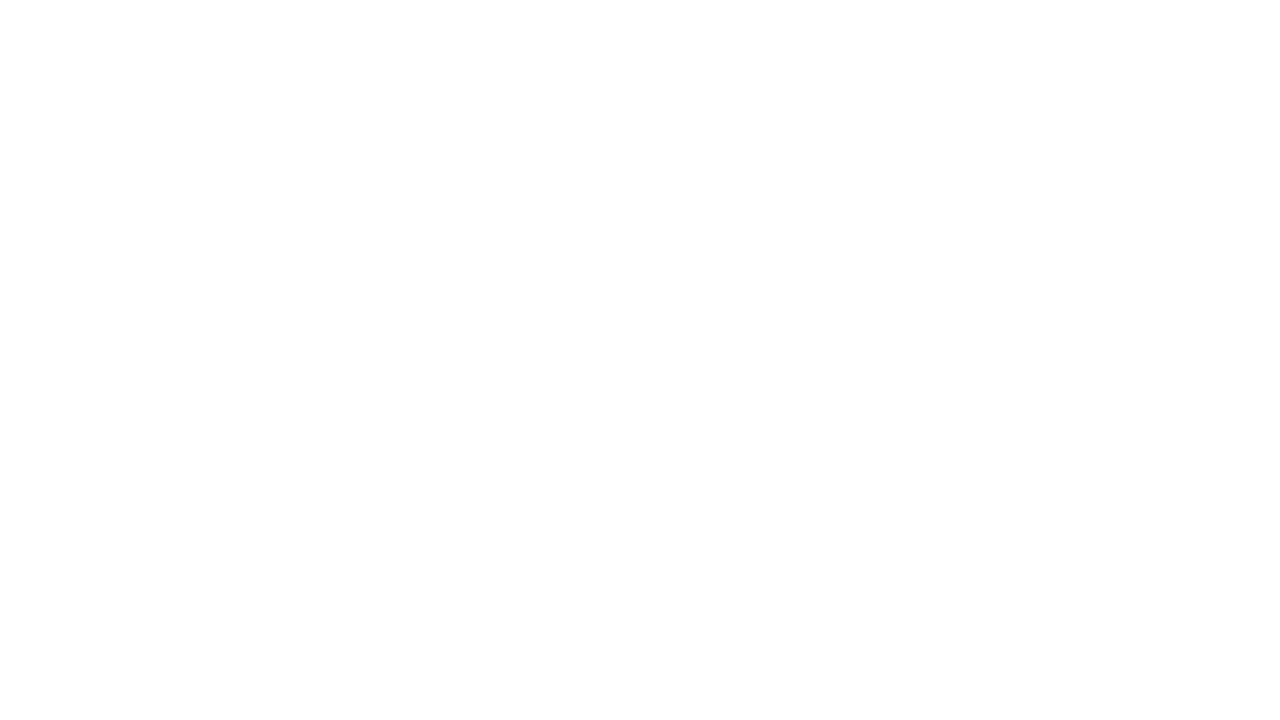

Scrolled down 100px (total: 1600px/5008px)
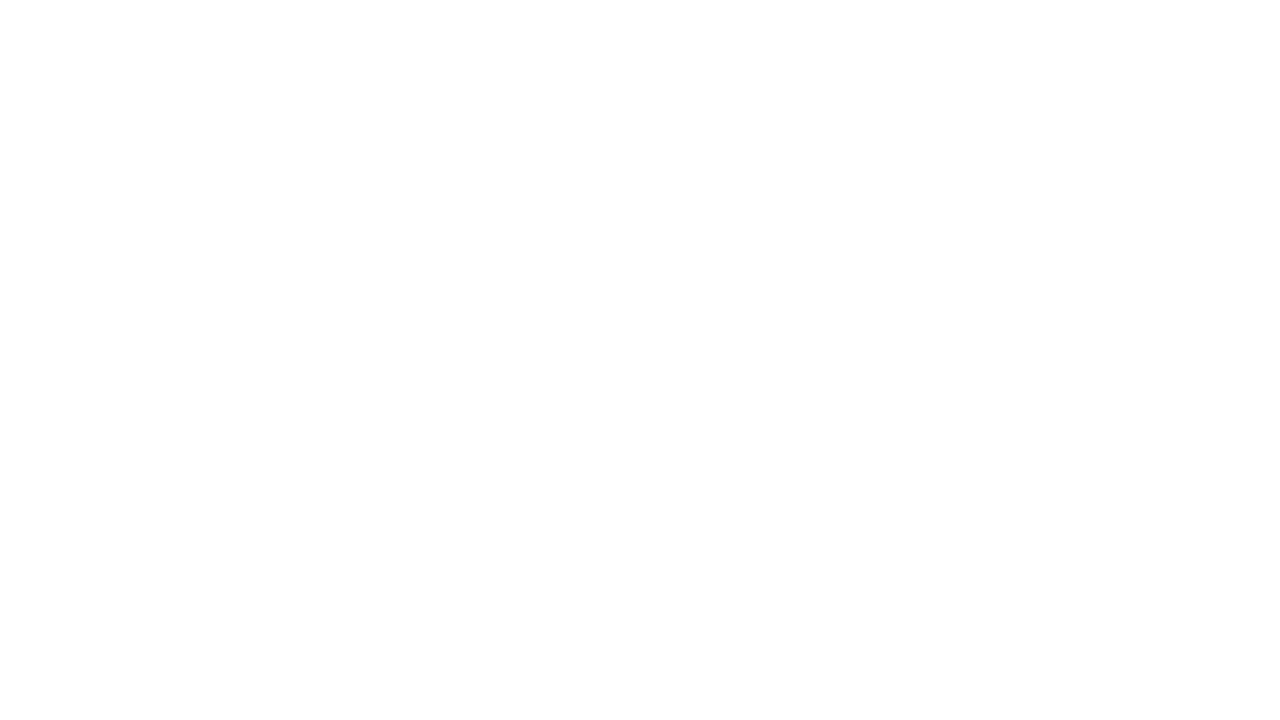

Waited 1 second before next scroll increment
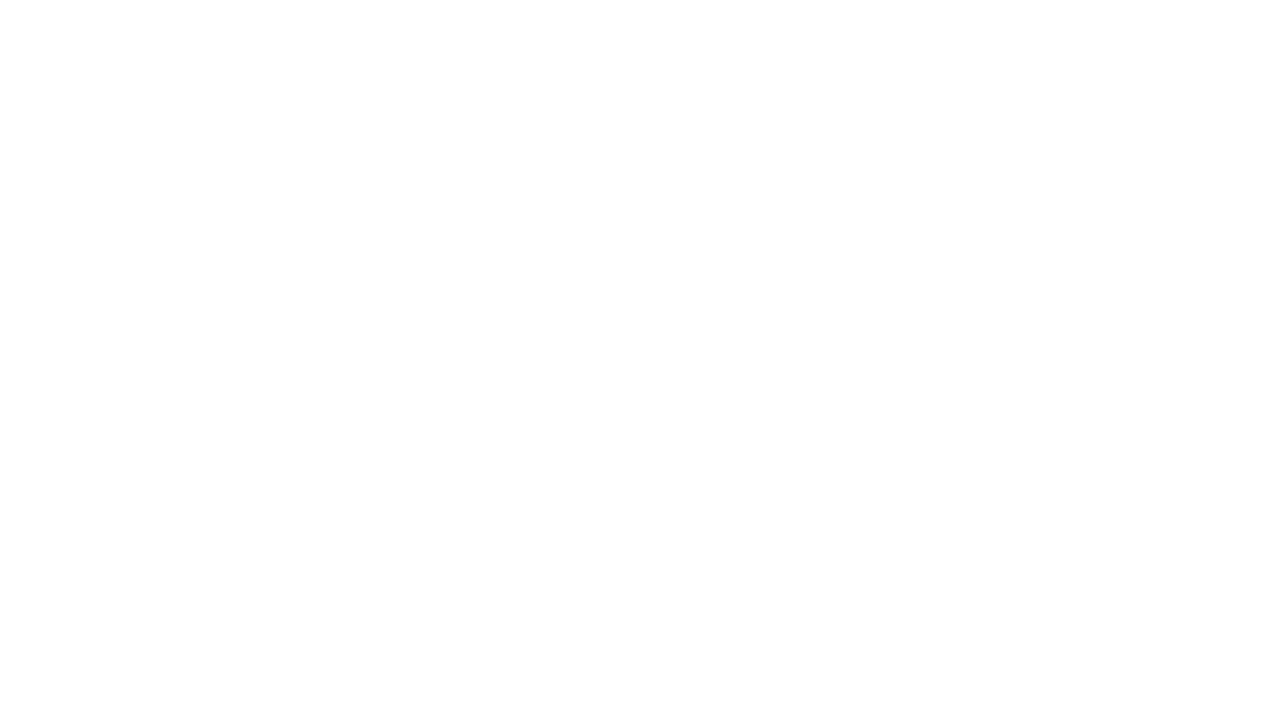

Scrolled down 100px (total: 1700px/5008px)
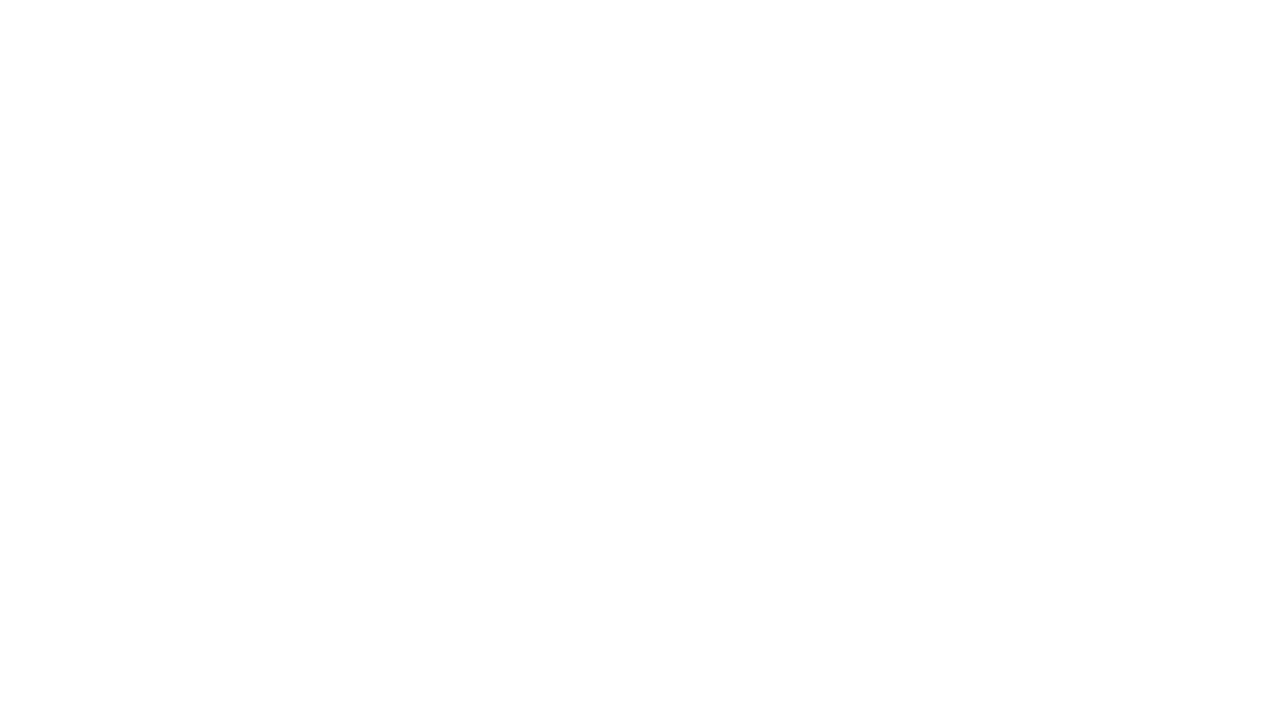

Waited 1 second before next scroll increment
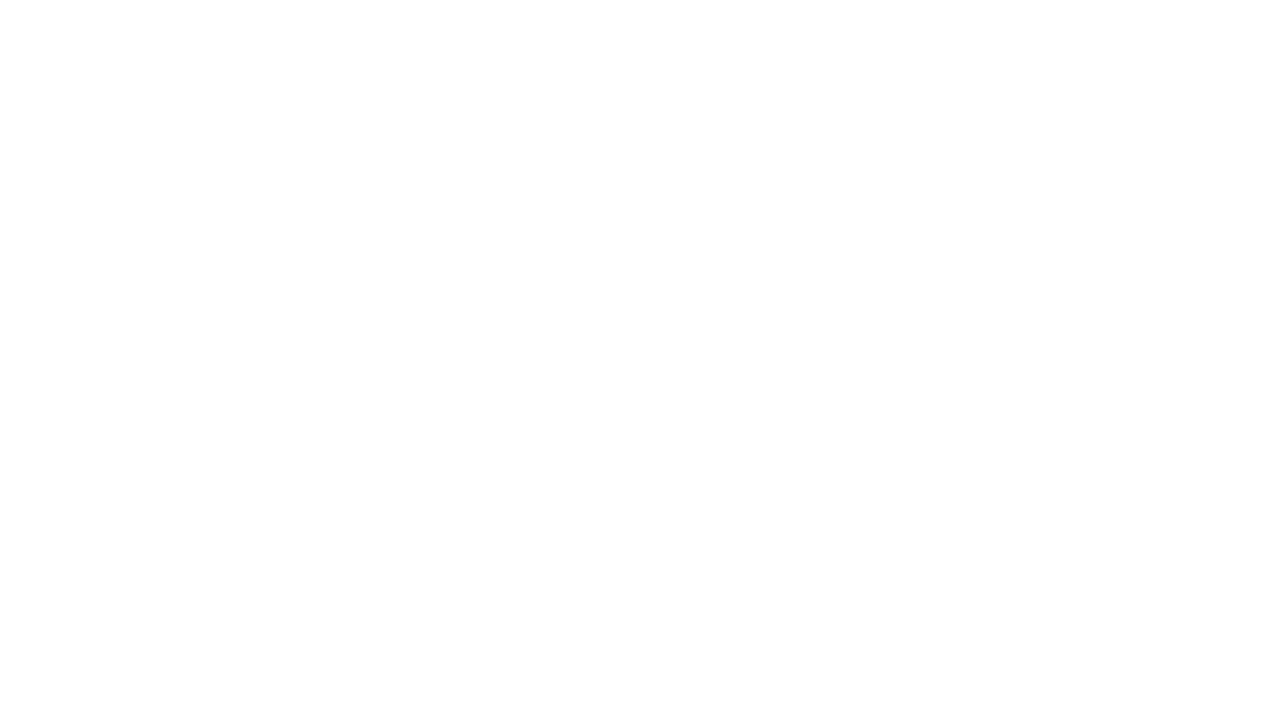

Scrolled down 100px (total: 1800px/5008px)
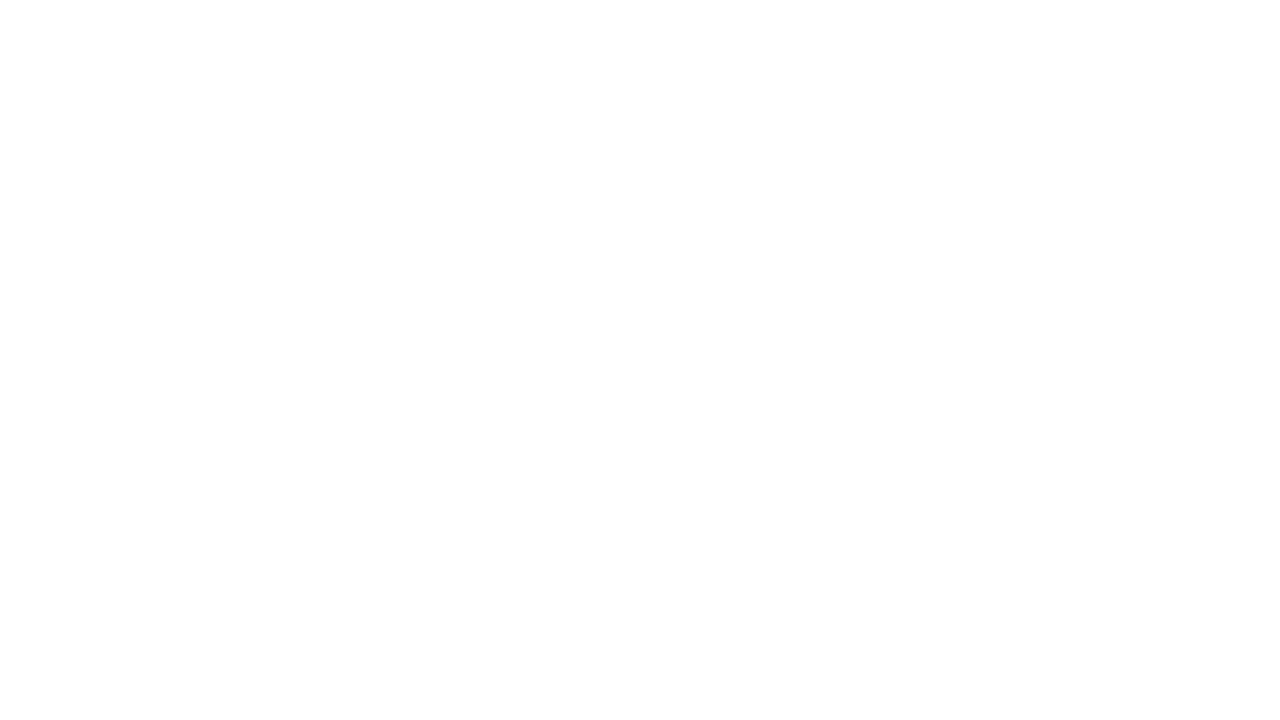

Waited 1 second before next scroll increment
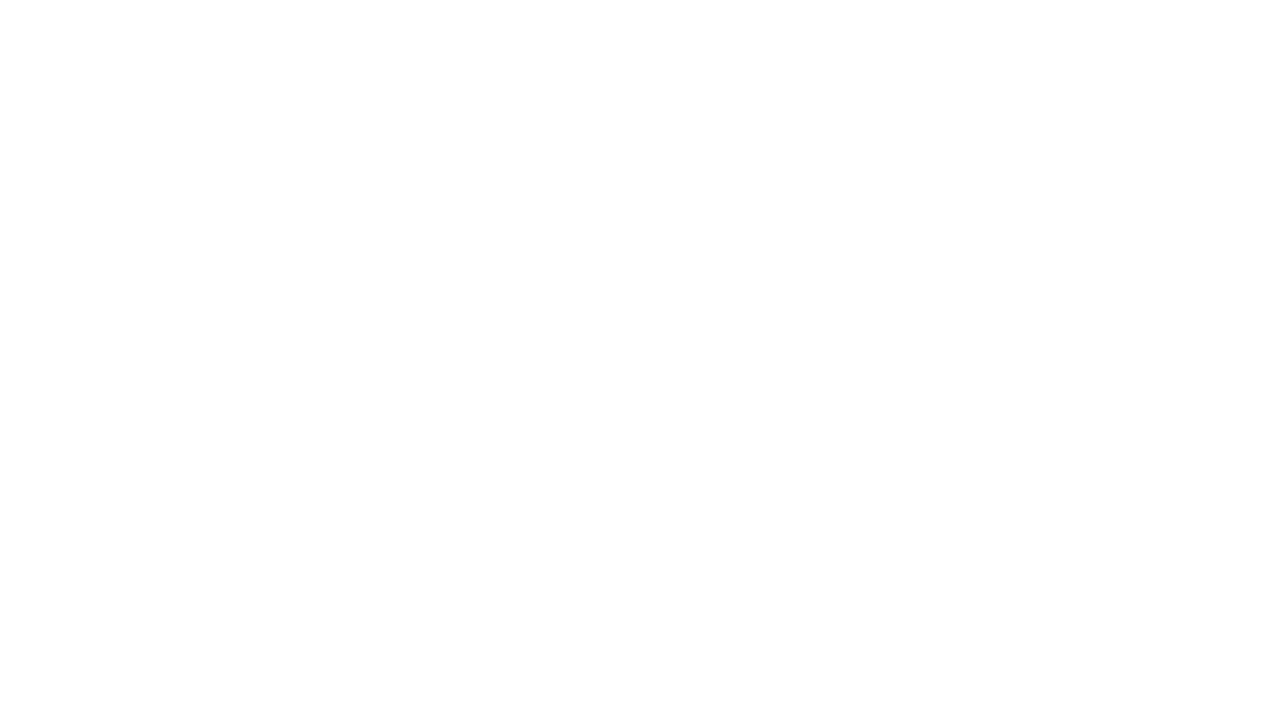

Scrolled down 100px (total: 1900px/5008px)
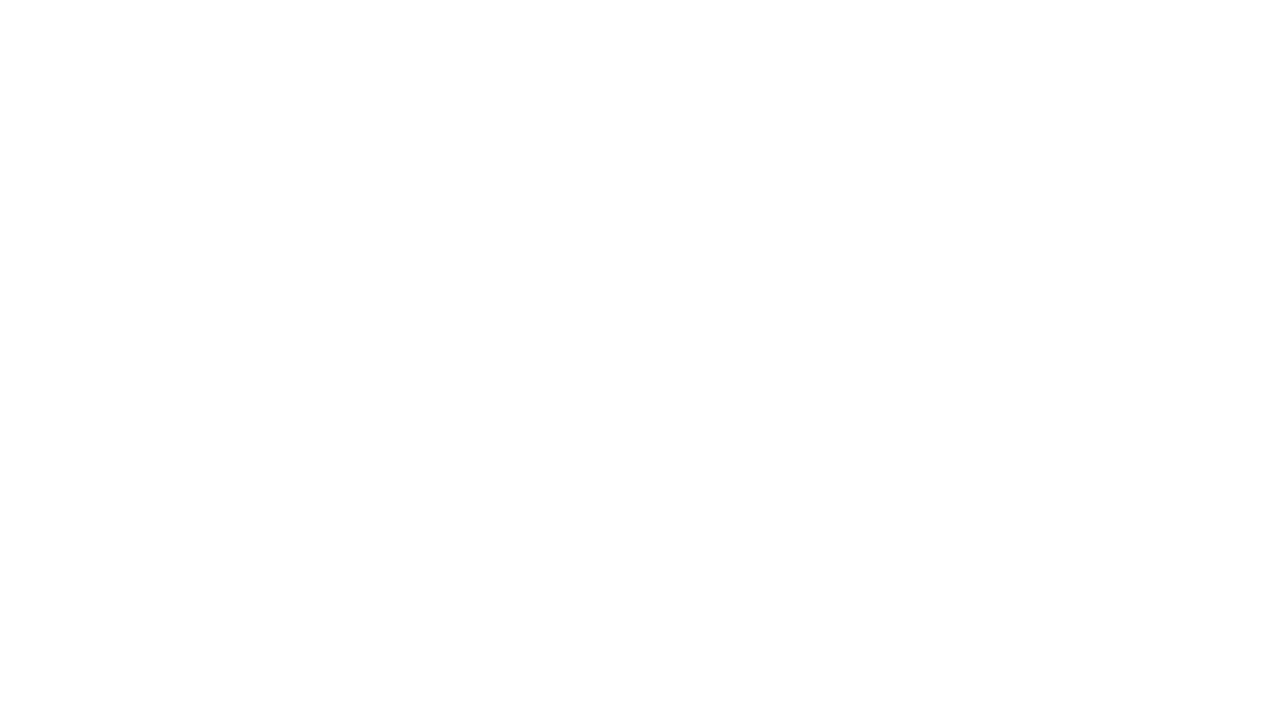

Waited 1 second before next scroll increment
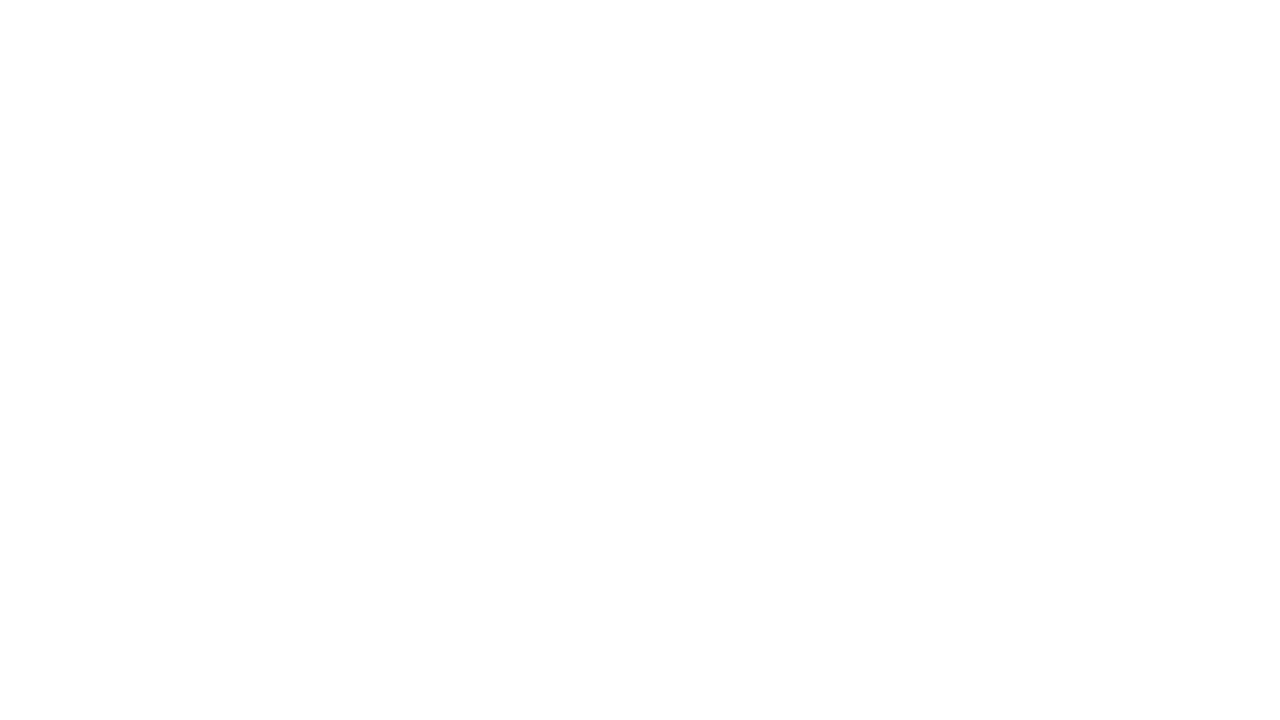

Scrolled down 100px (total: 2000px/5008px)
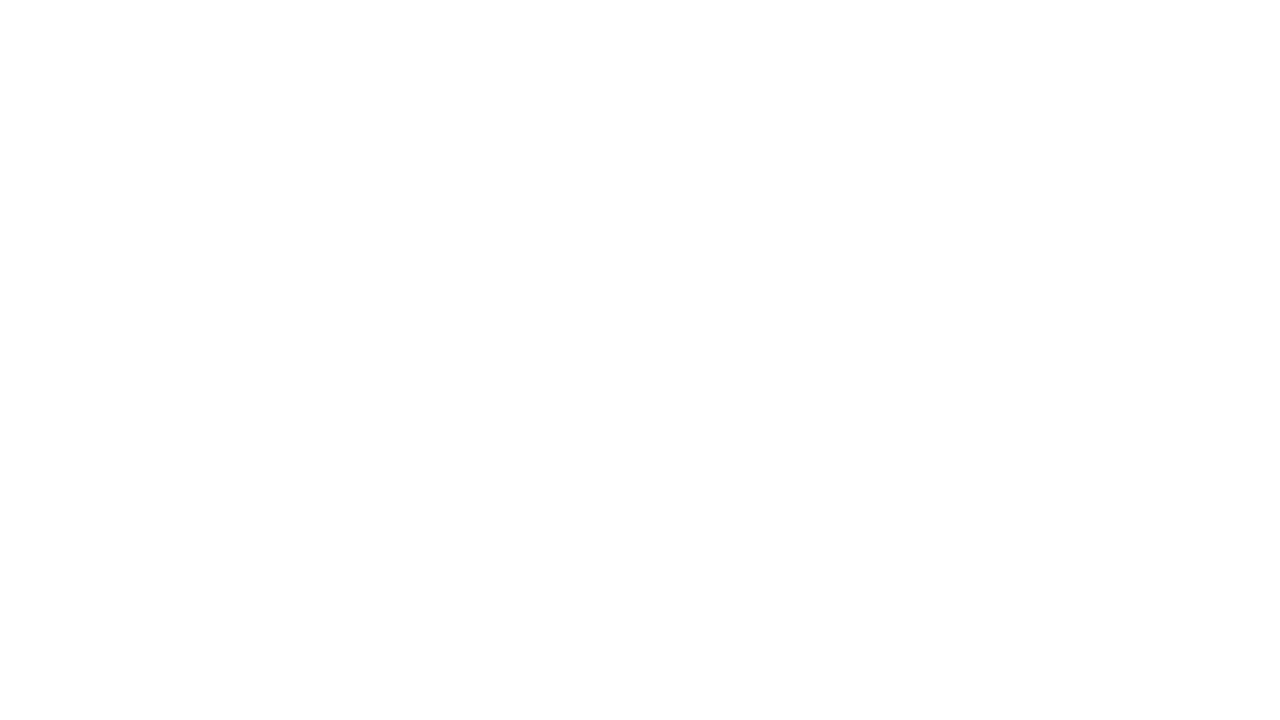

Waited 1 second before next scroll increment
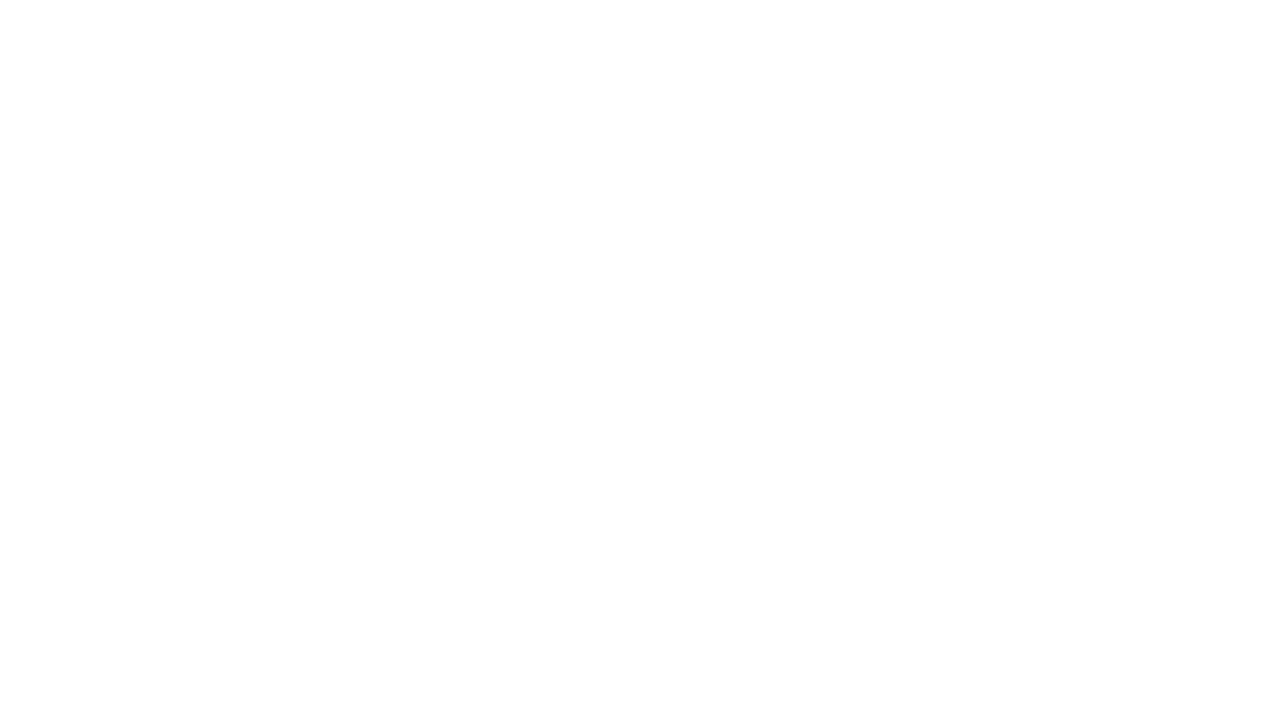

Scrolled down 100px (total: 2100px/5008px)
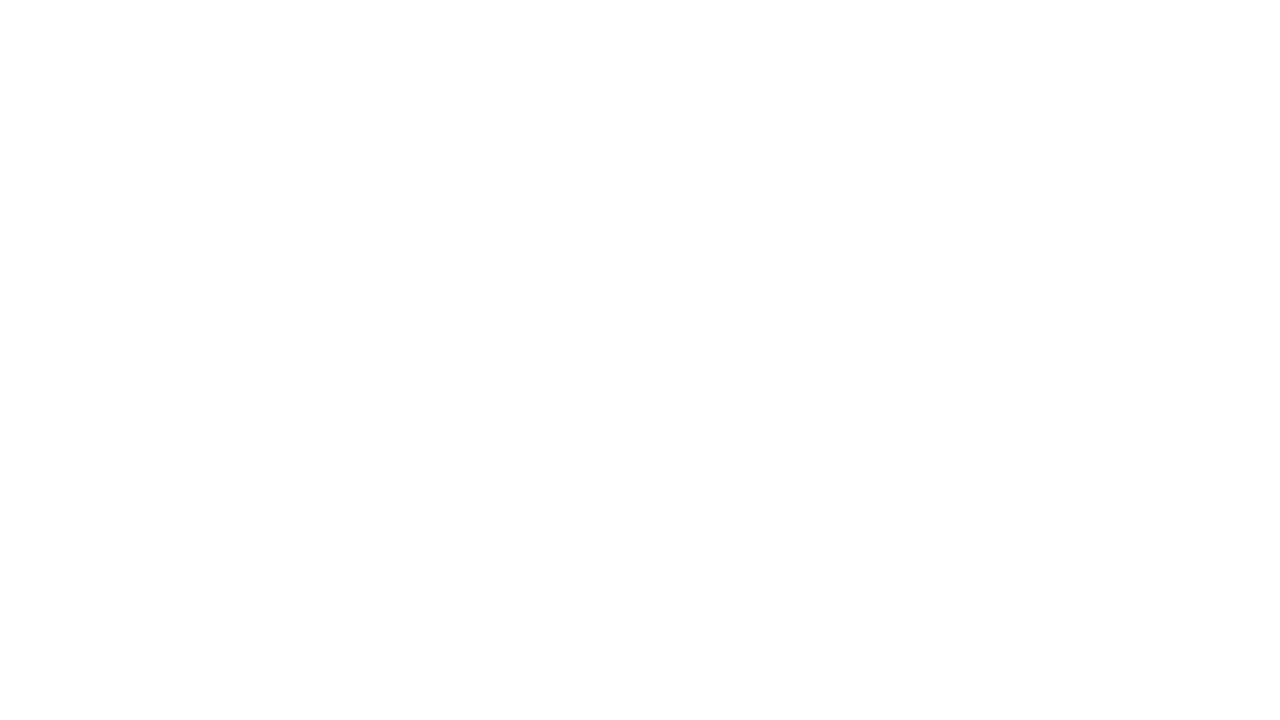

Waited 1 second before next scroll increment
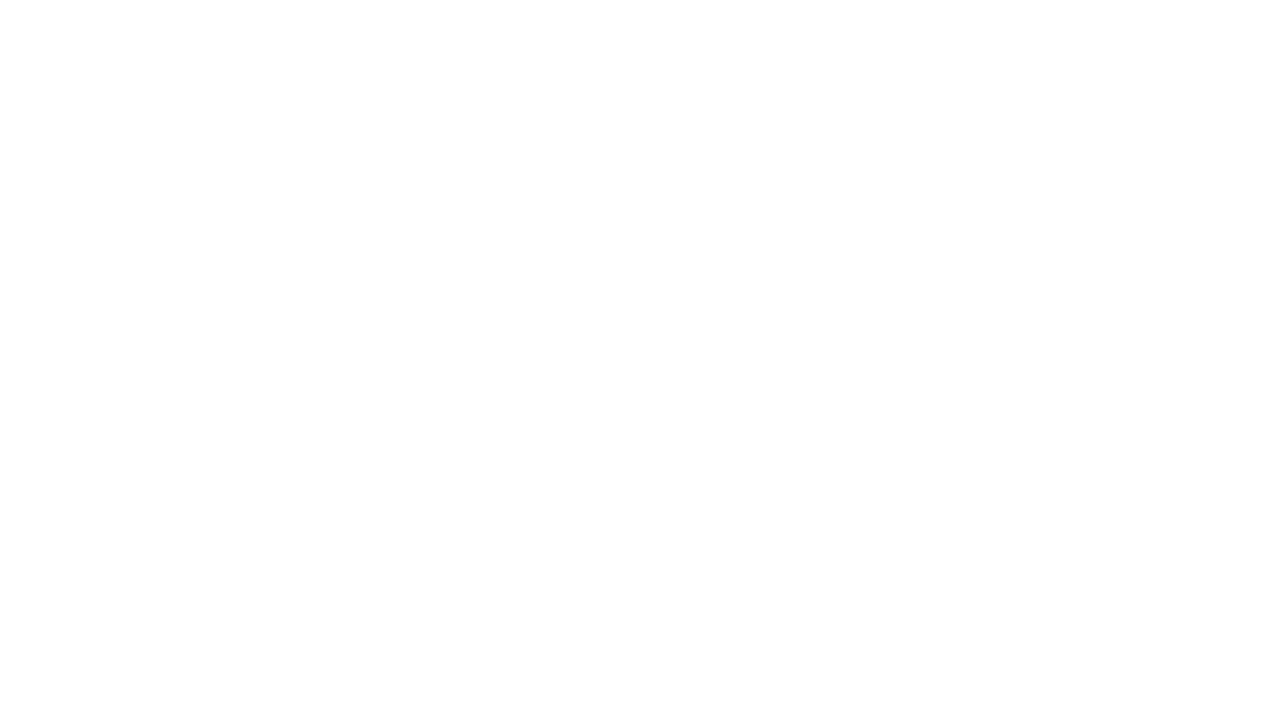

Scrolled down 100px (total: 2200px/5008px)
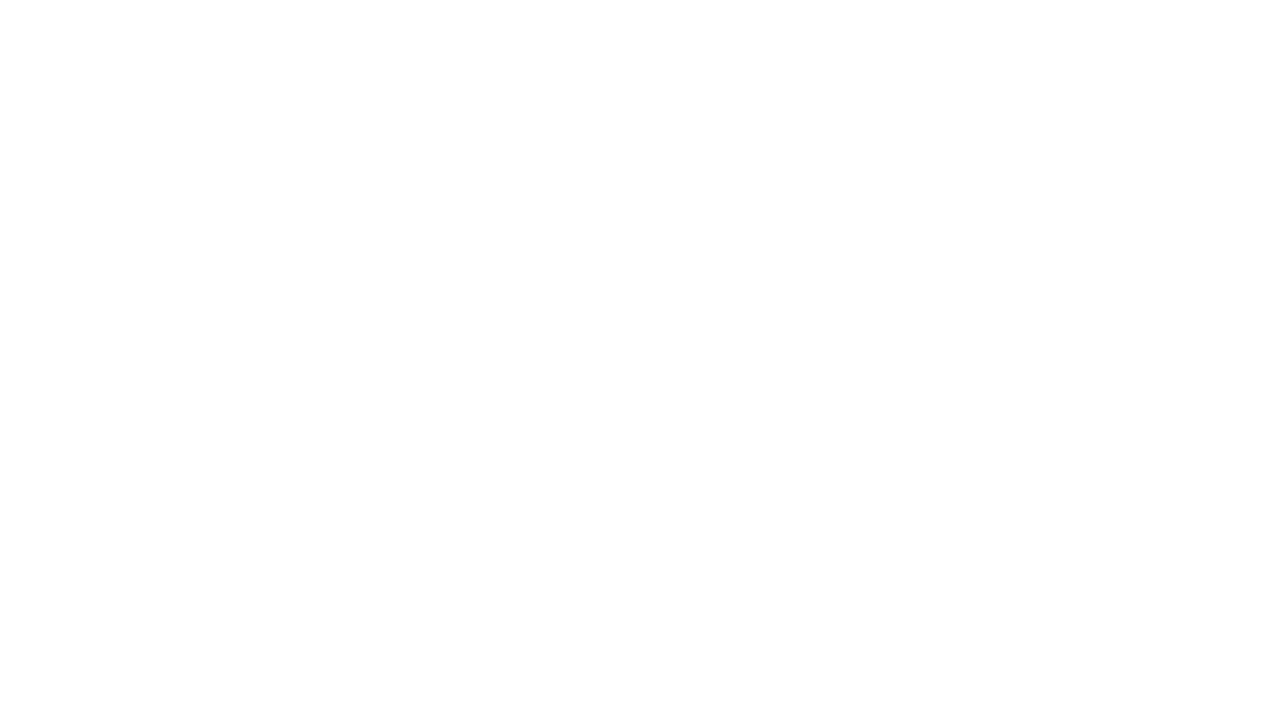

Waited 1 second before next scroll increment
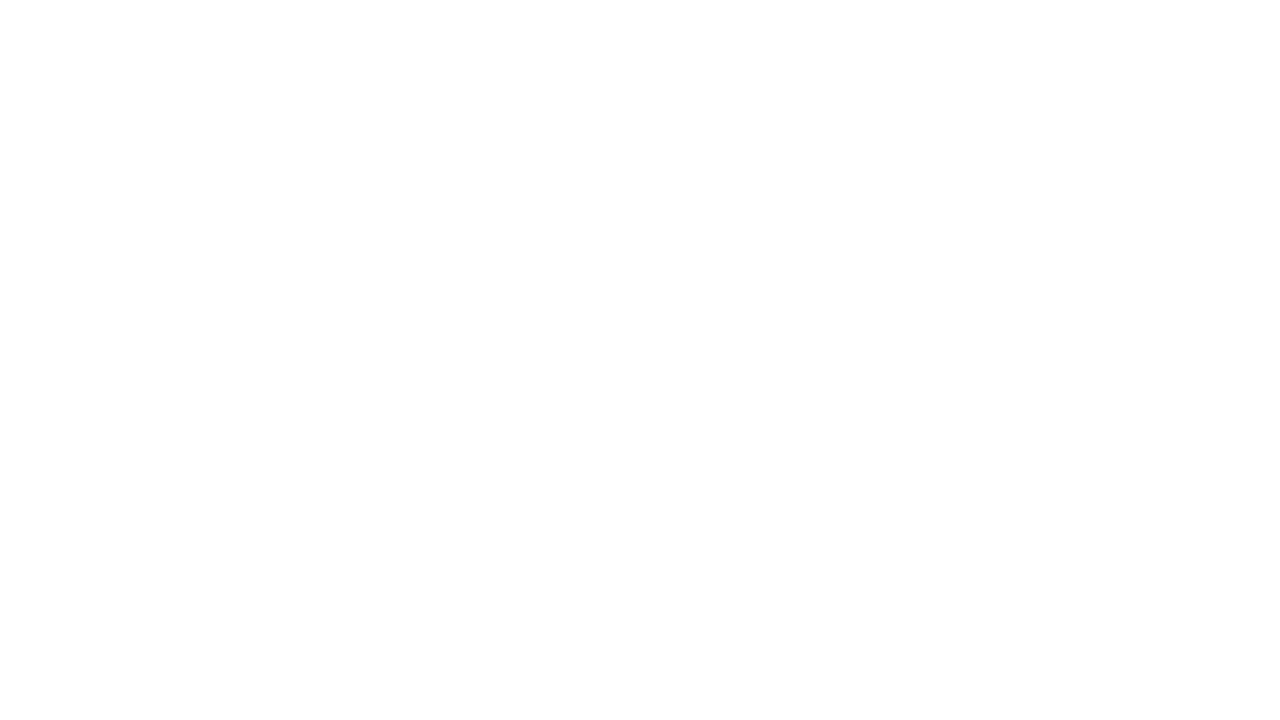

Scrolled down 100px (total: 2300px/5008px)
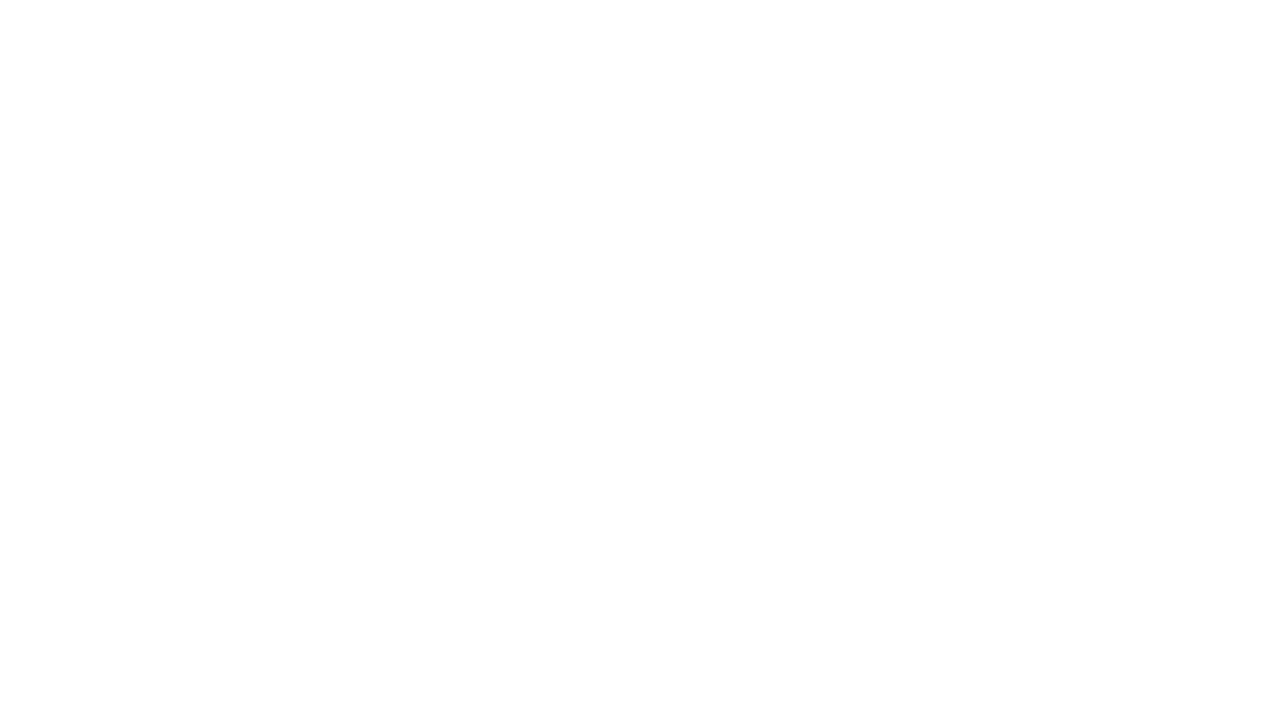

Waited 1 second before next scroll increment
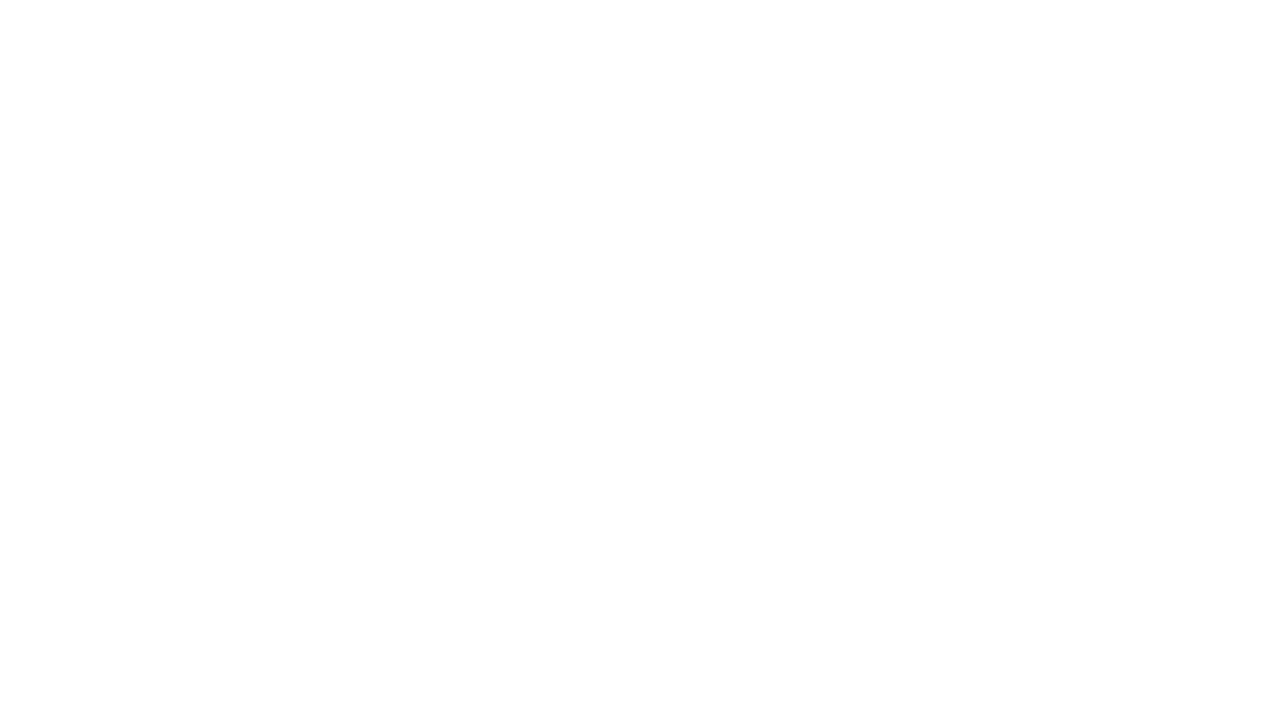

Scrolled down 100px (total: 2400px/5008px)
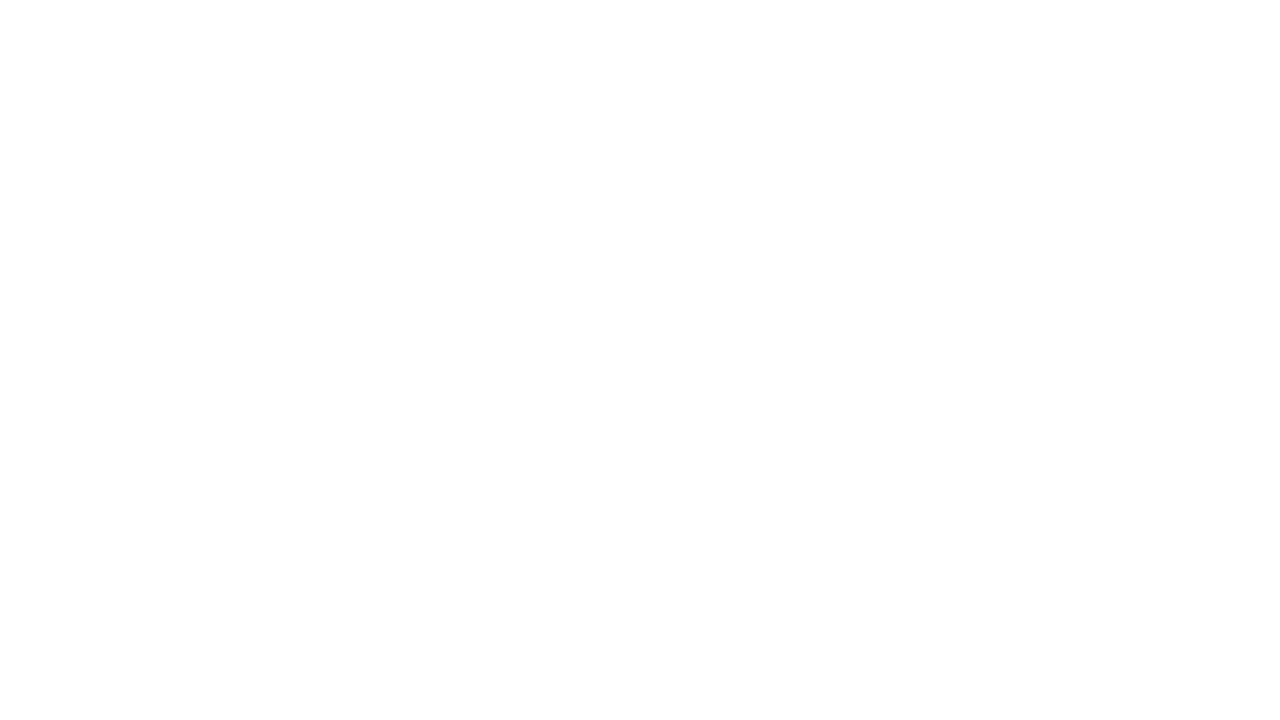

Waited 1 second before next scroll increment
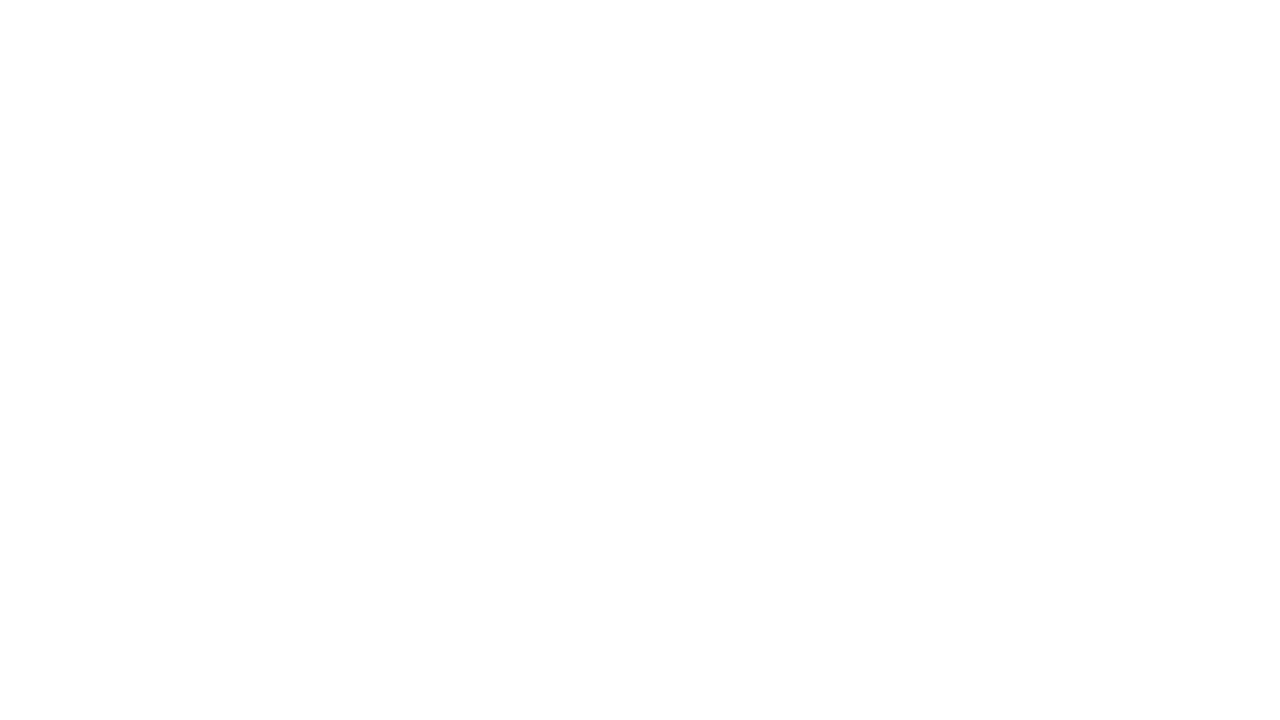

Scrolled down 100px (total: 2500px/5008px)
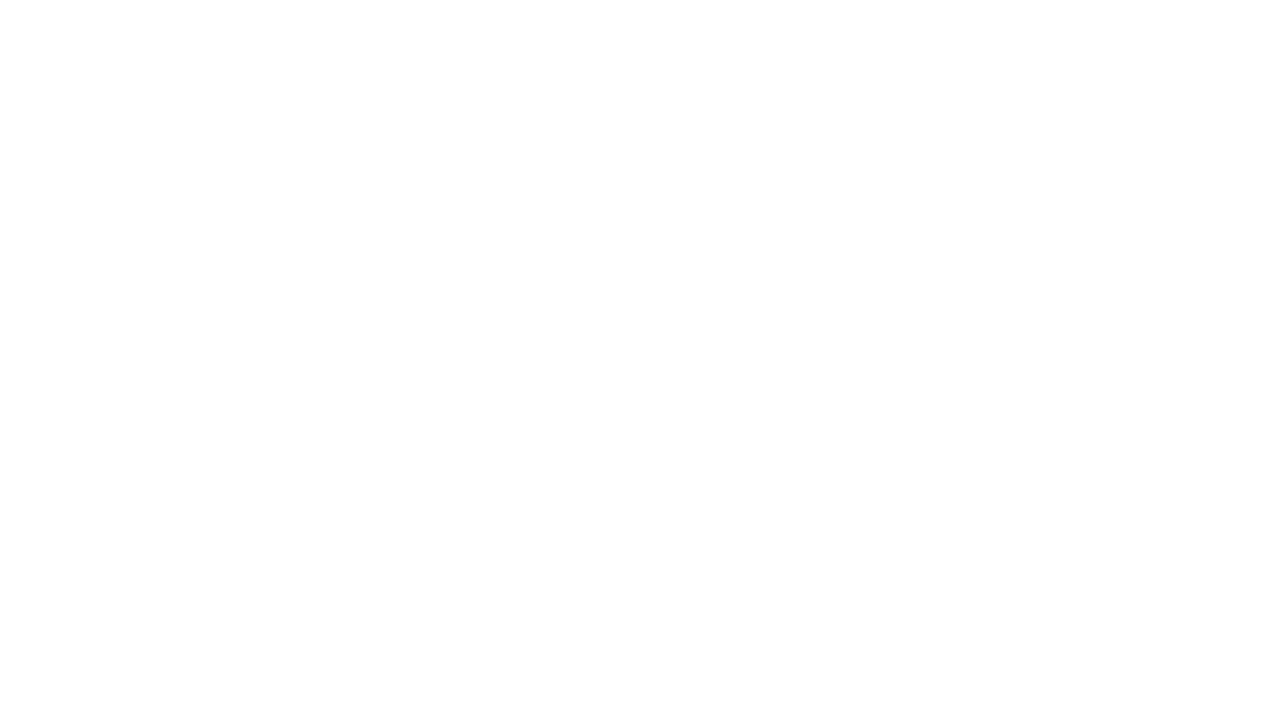

Waited 1 second before next scroll increment
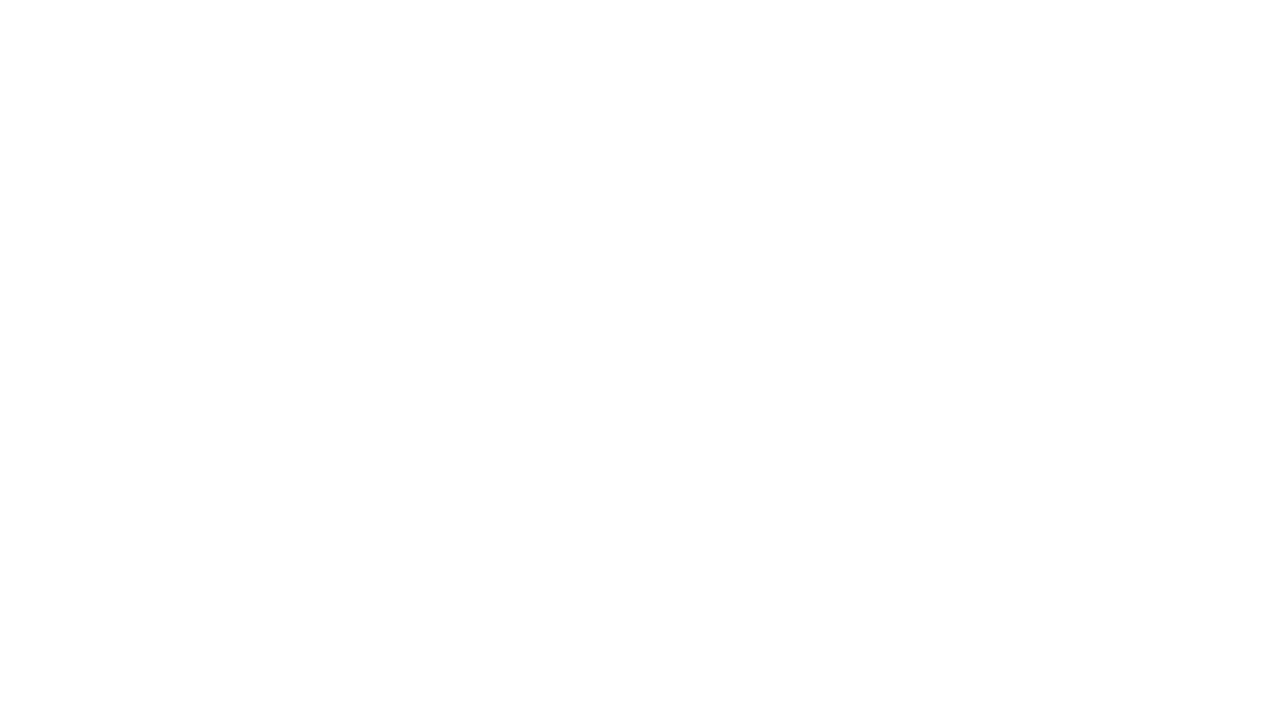

Scrolled down 100px (total: 2600px/5008px)
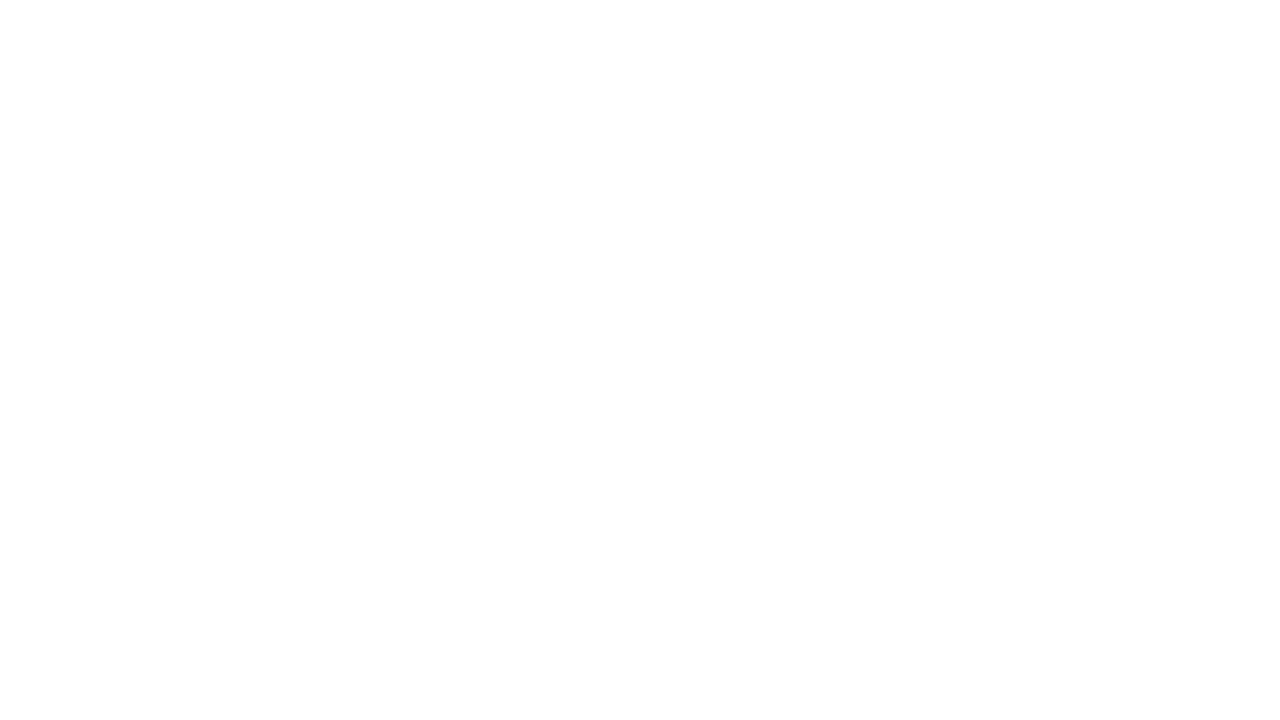

Waited 1 second before next scroll increment
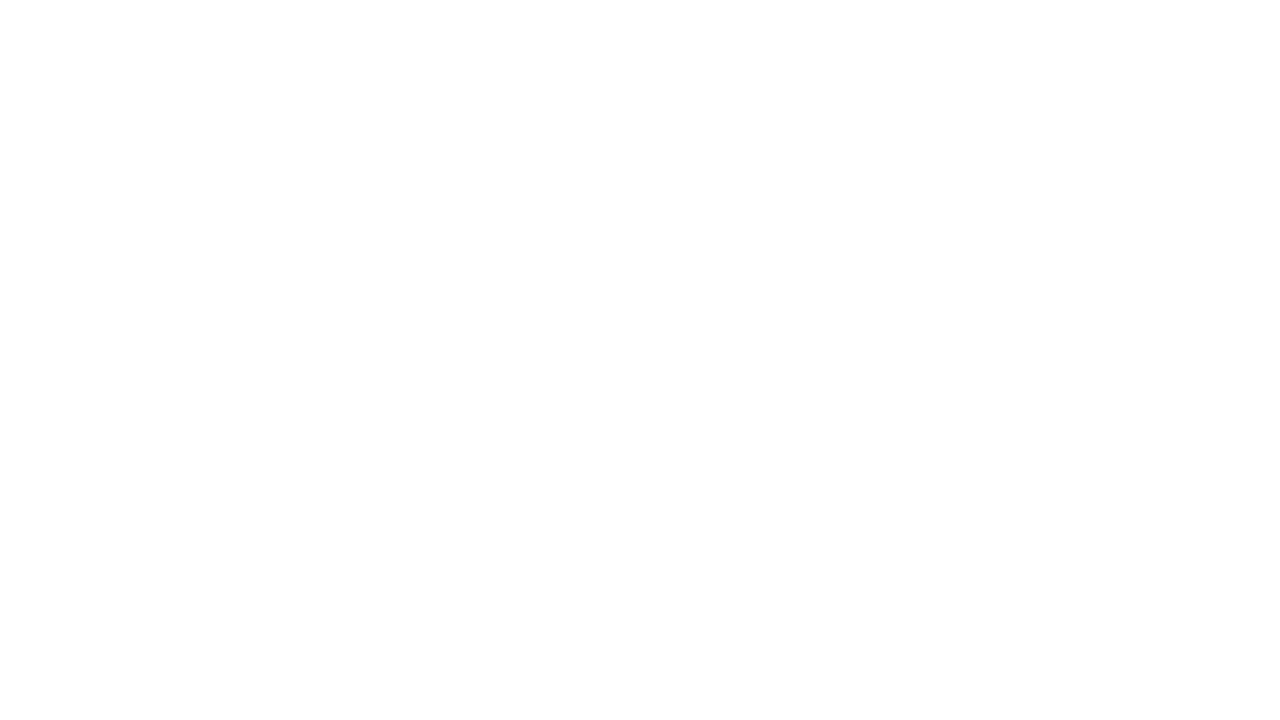

Scrolled down 100px (total: 2700px/5008px)
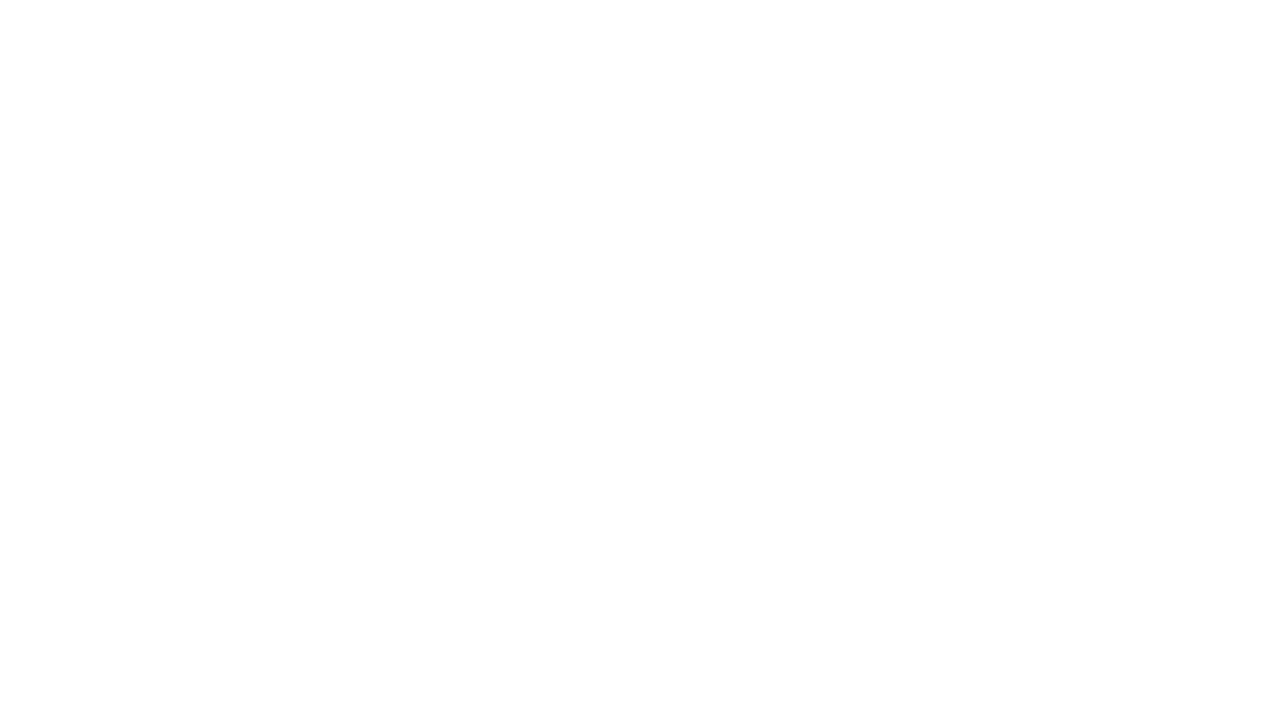

Waited 1 second before next scroll increment
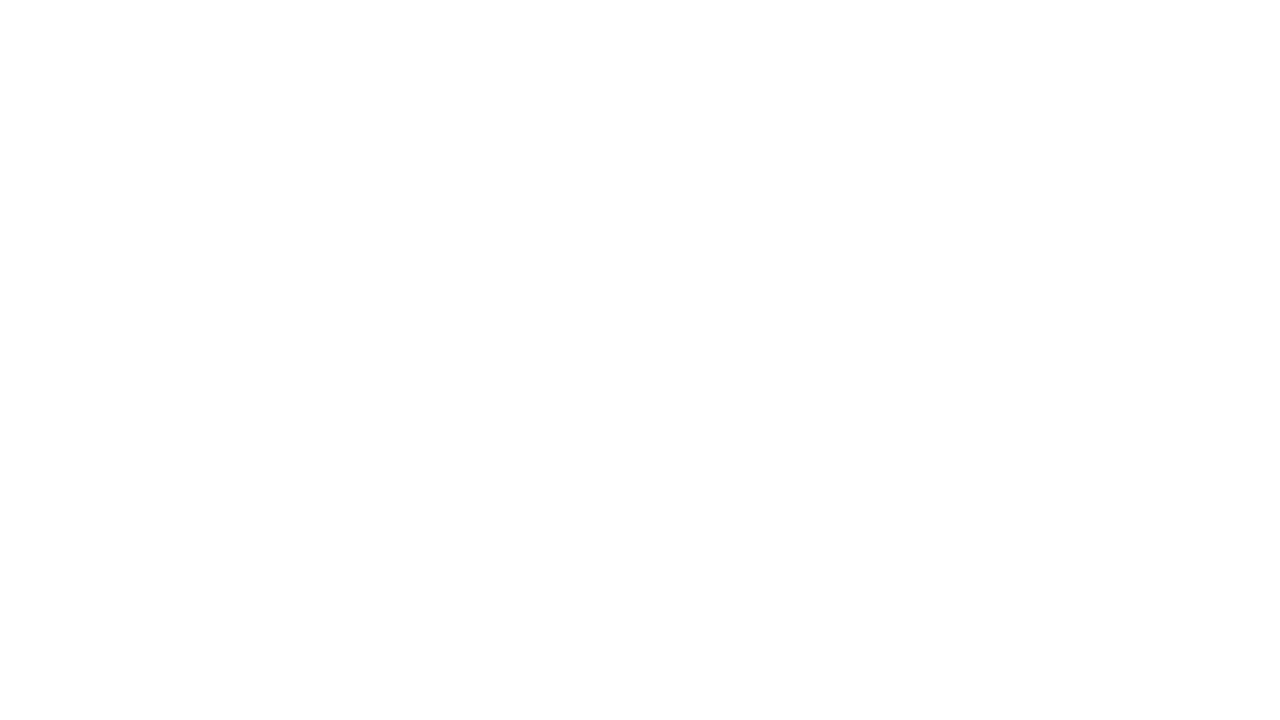

Scrolled down 100px (total: 2800px/5008px)
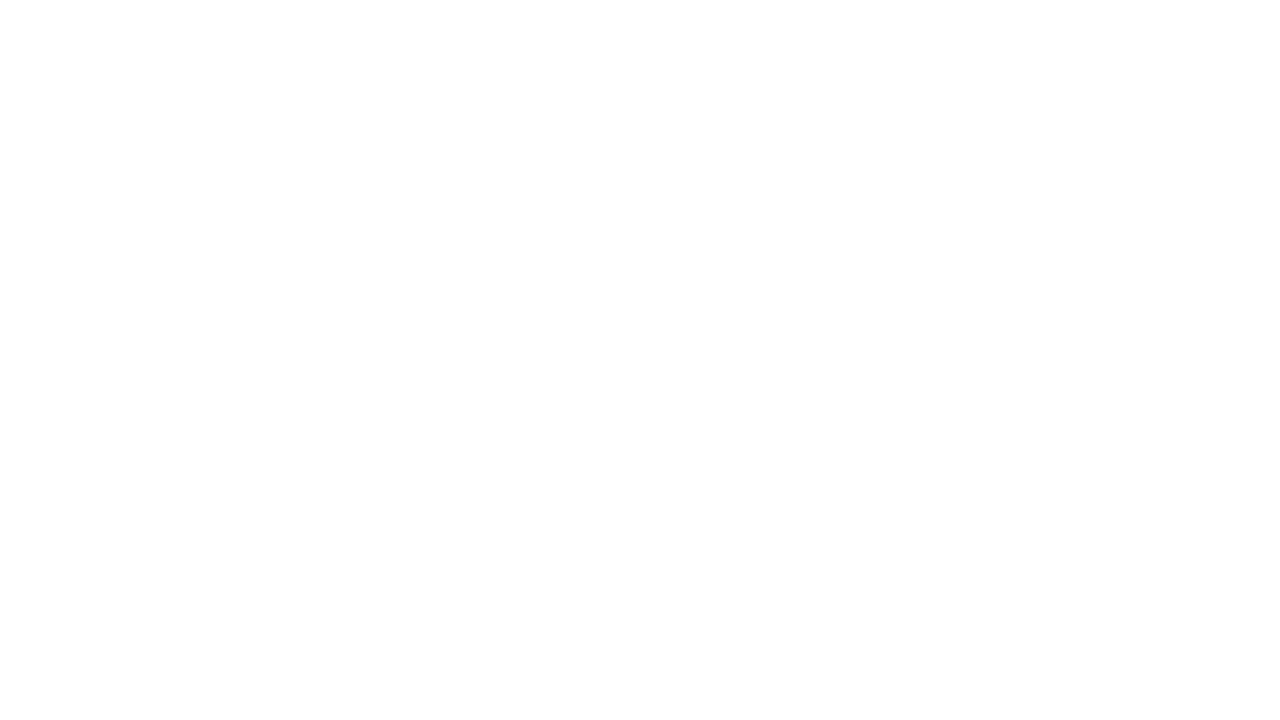

Waited 1 second before next scroll increment
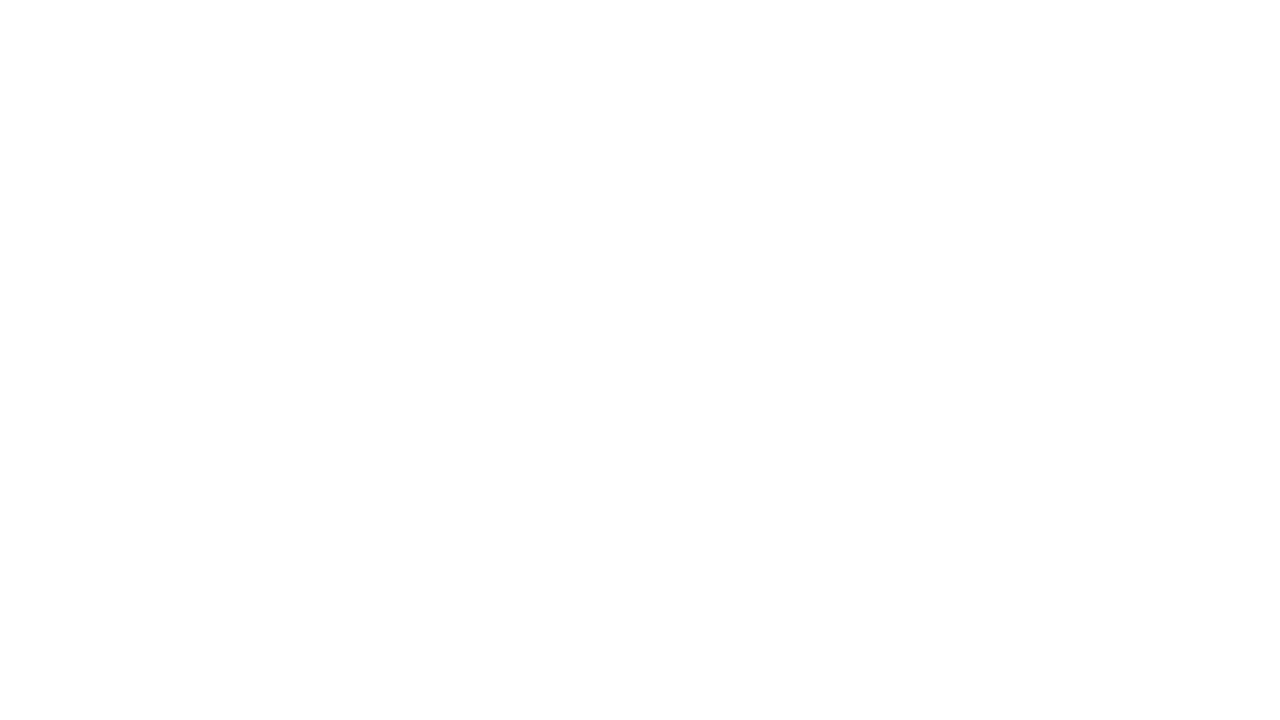

Scrolled down 100px (total: 2900px/5008px)
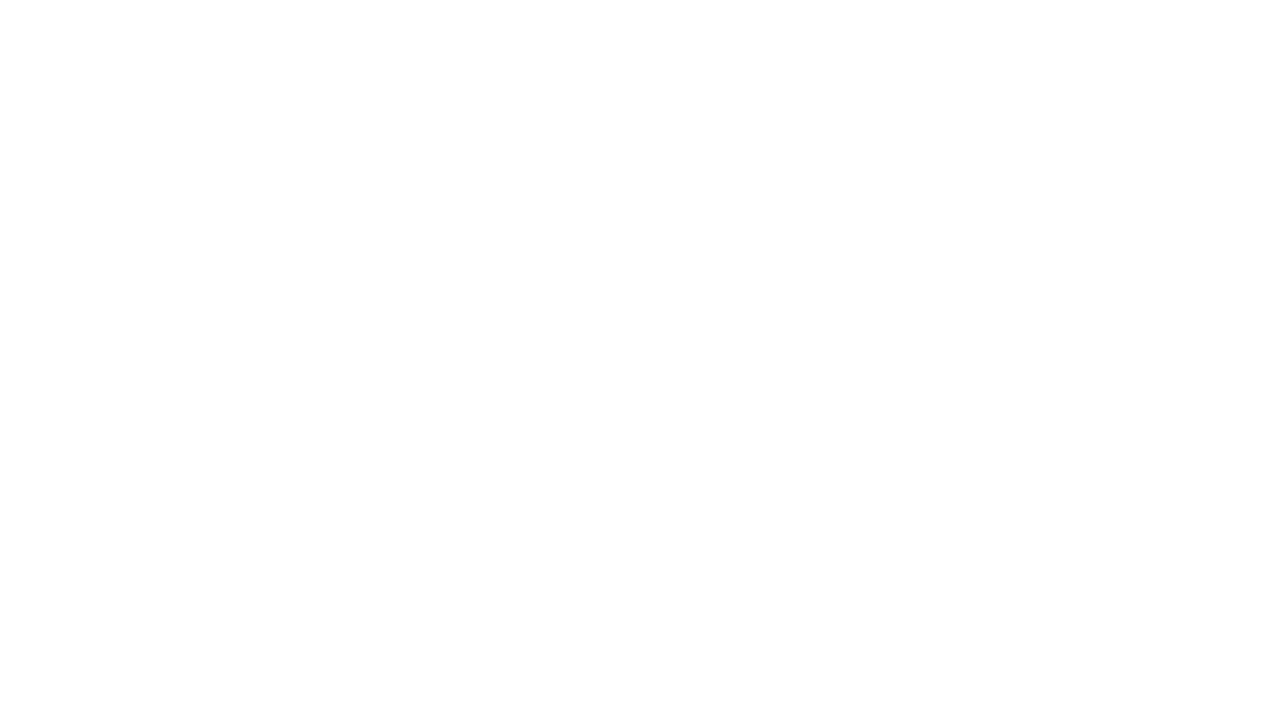

Waited 1 second before next scroll increment
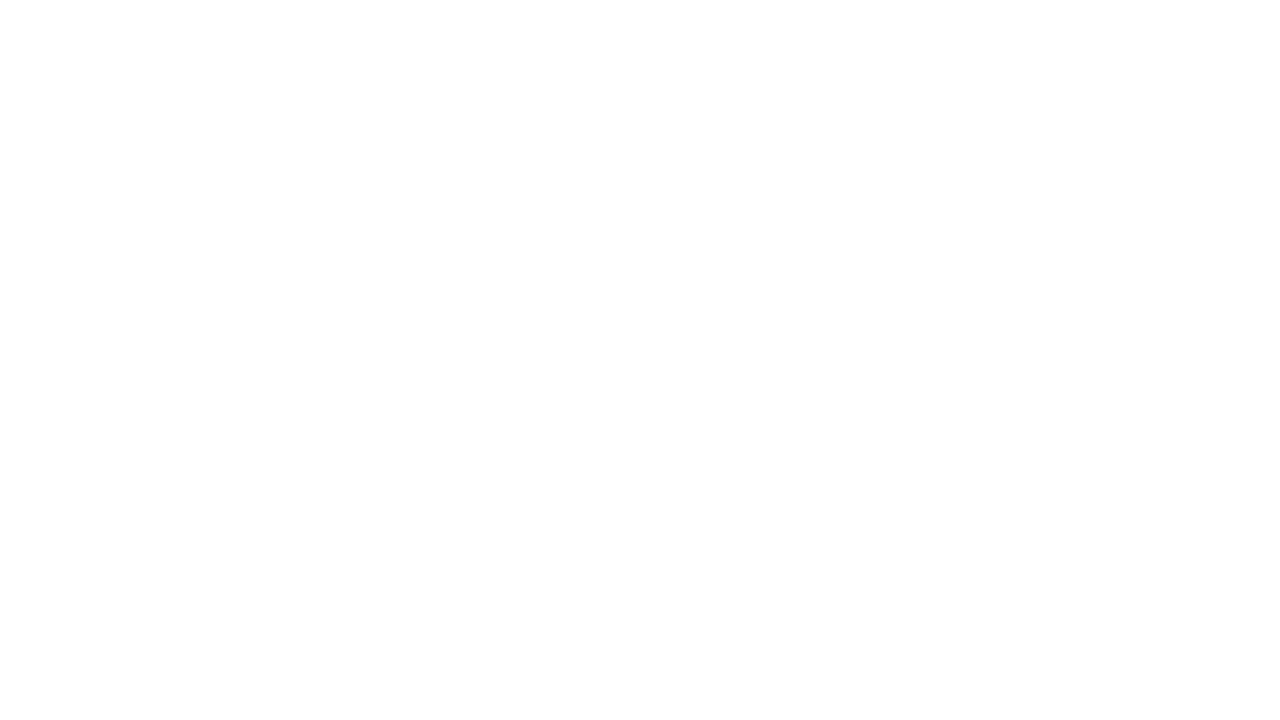

Scrolled down 100px (total: 3000px/5008px)
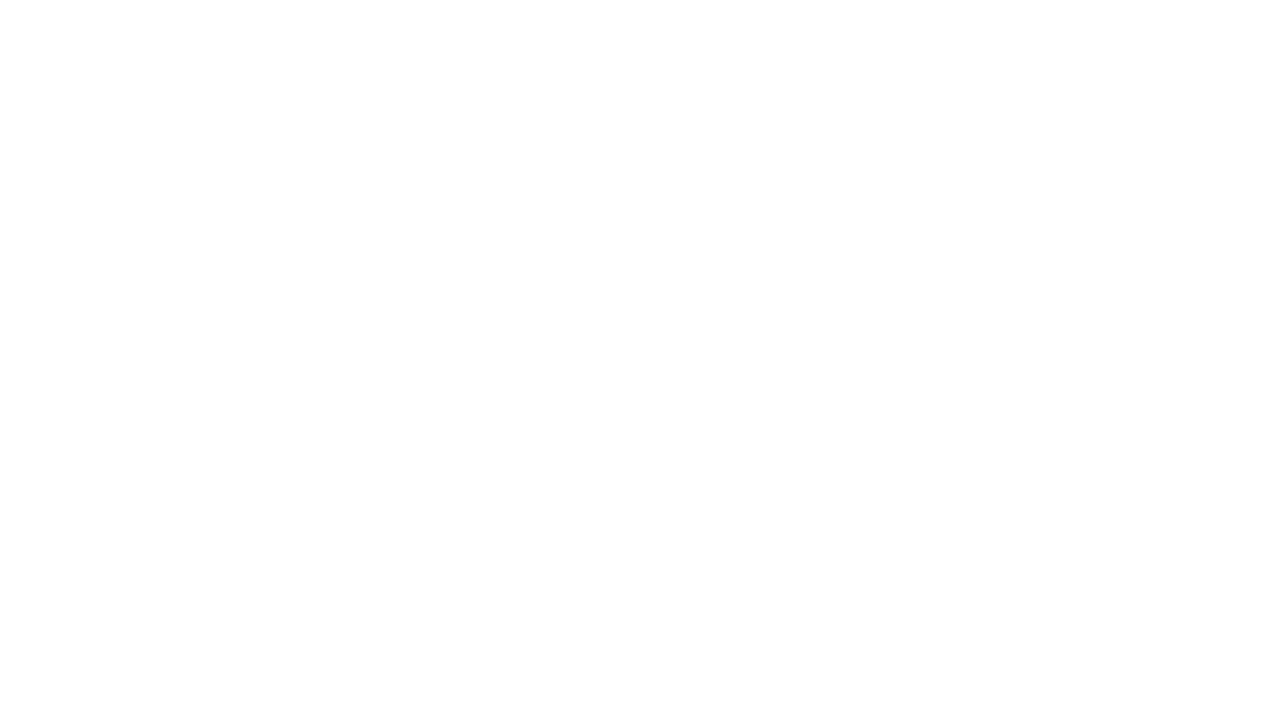

Waited 1 second before next scroll increment
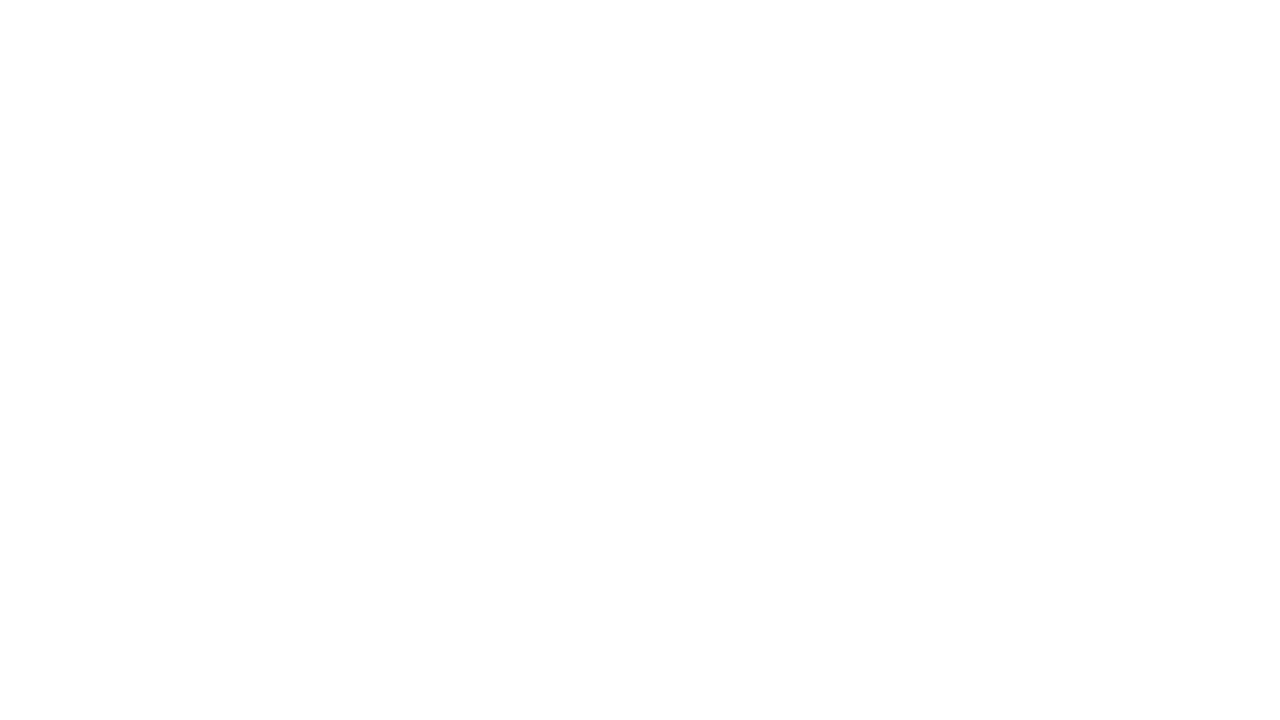

Scrolled down 100px (total: 3100px/5008px)
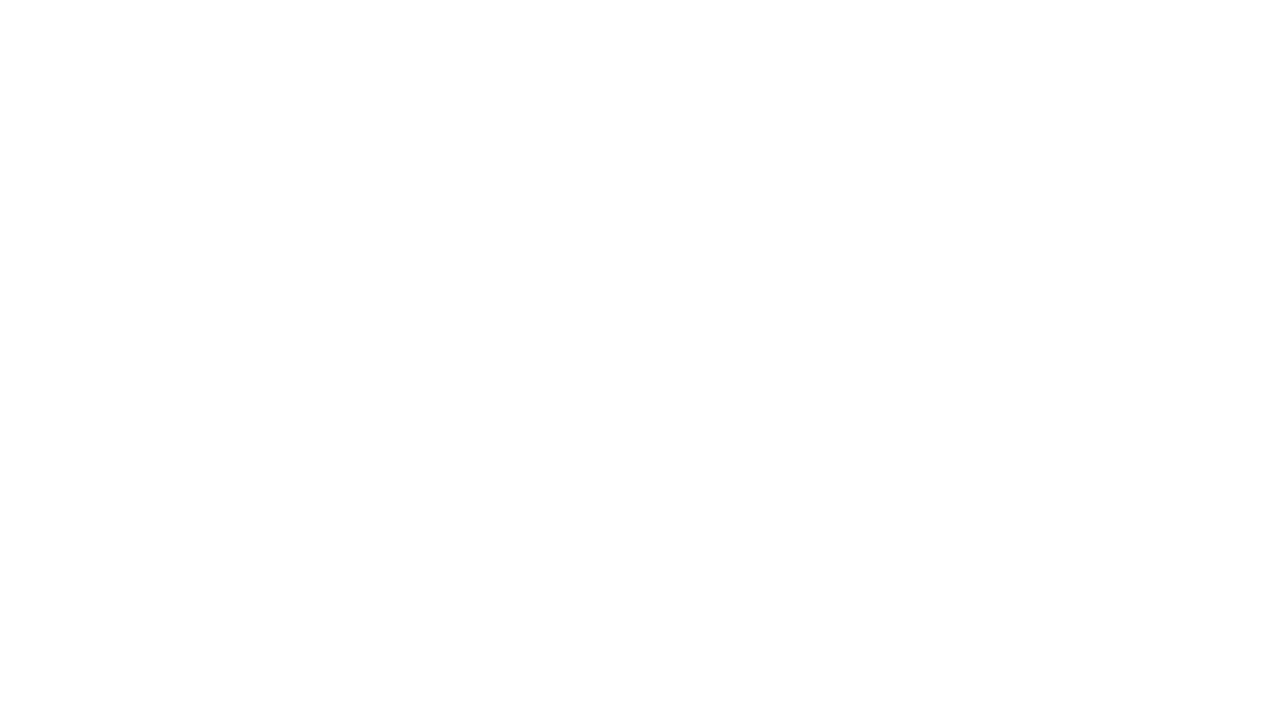

Waited 1 second before next scroll increment
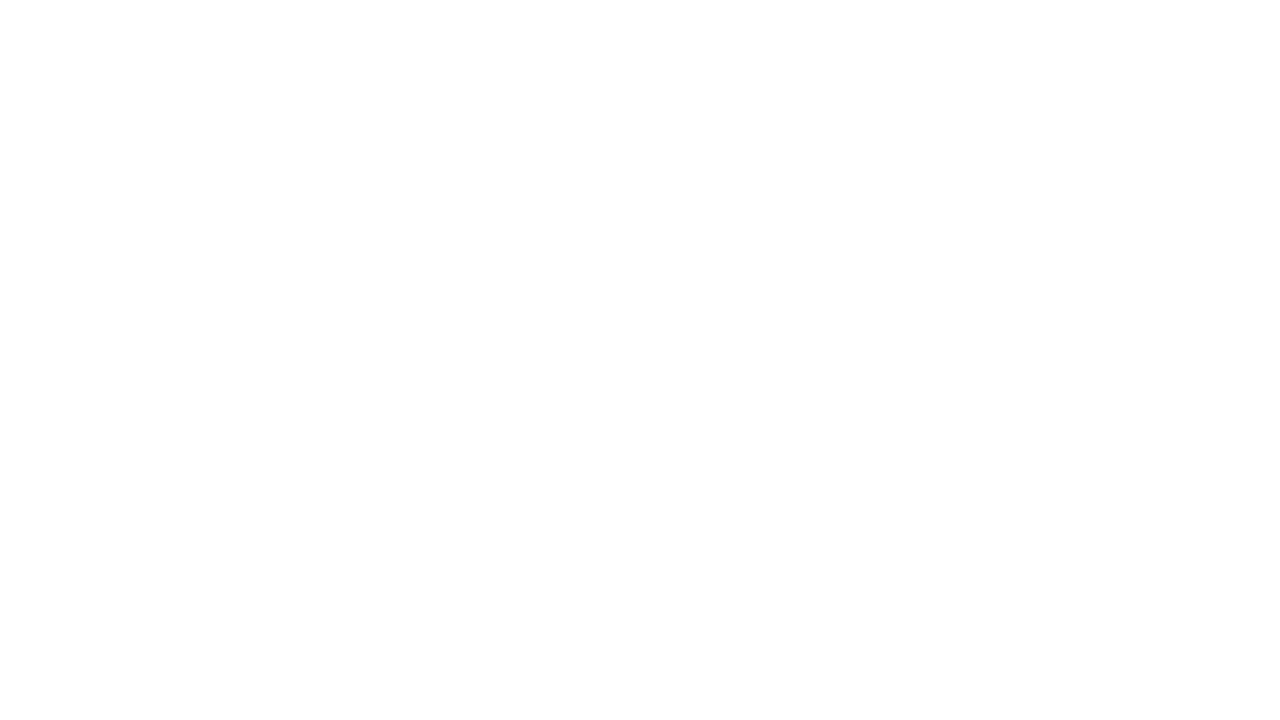

Scrolled down 100px (total: 3200px/5008px)
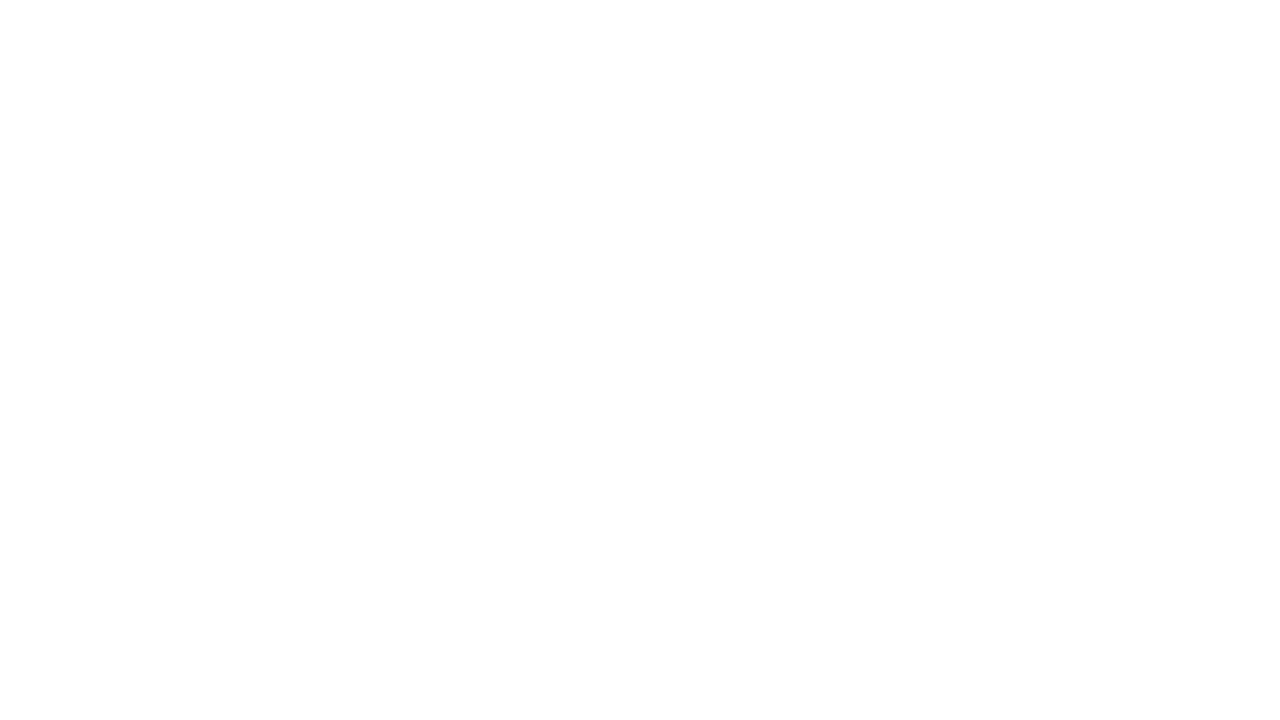

Waited 1 second before next scroll increment
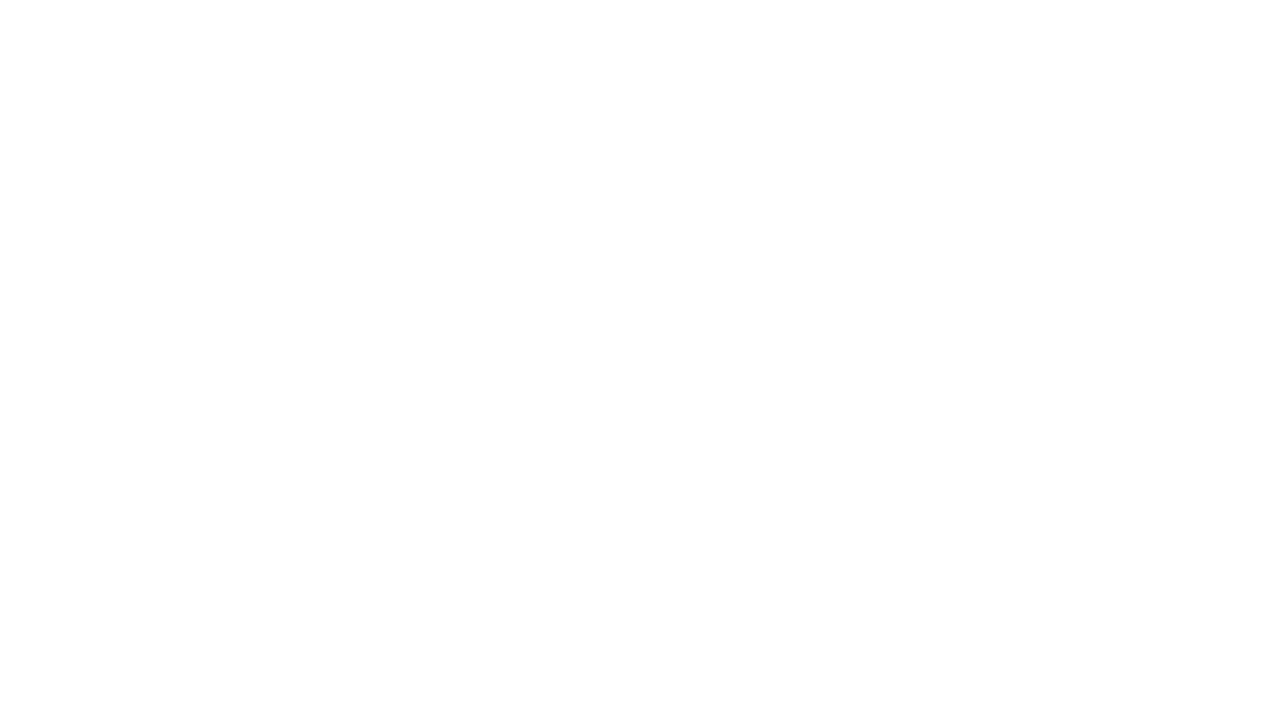

Scrolled down 100px (total: 3300px/5008px)
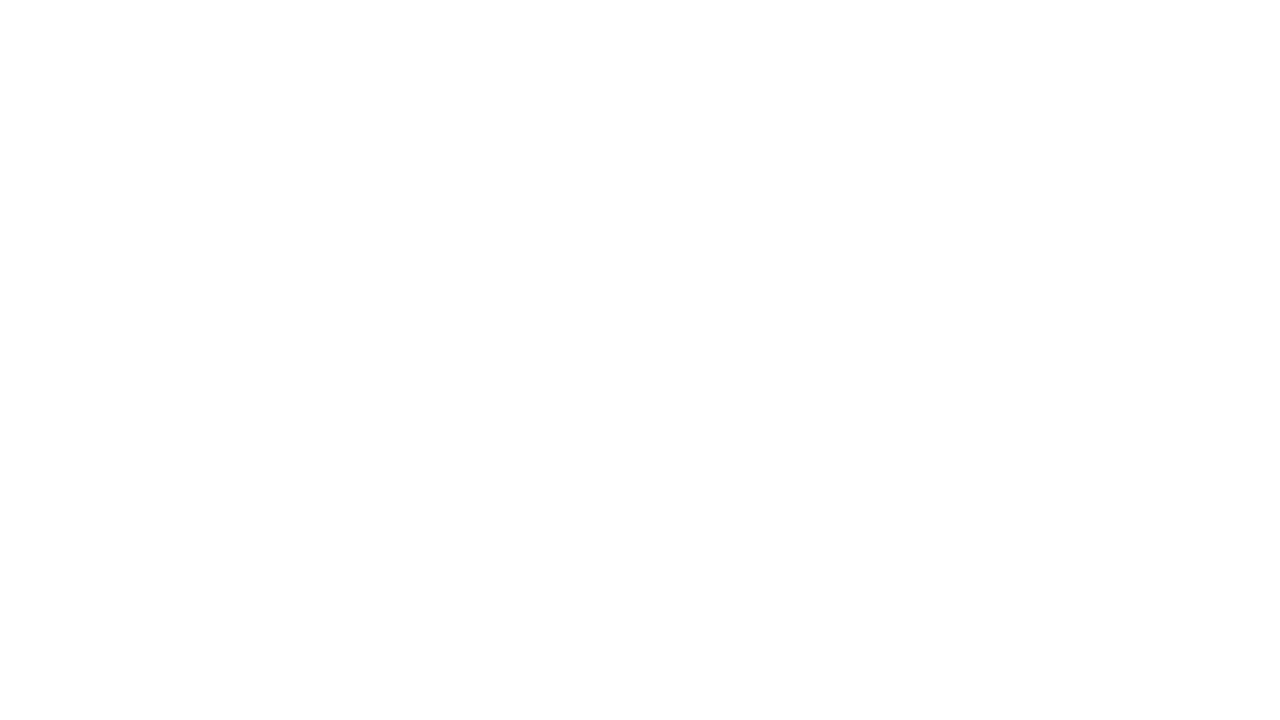

Waited 1 second before next scroll increment
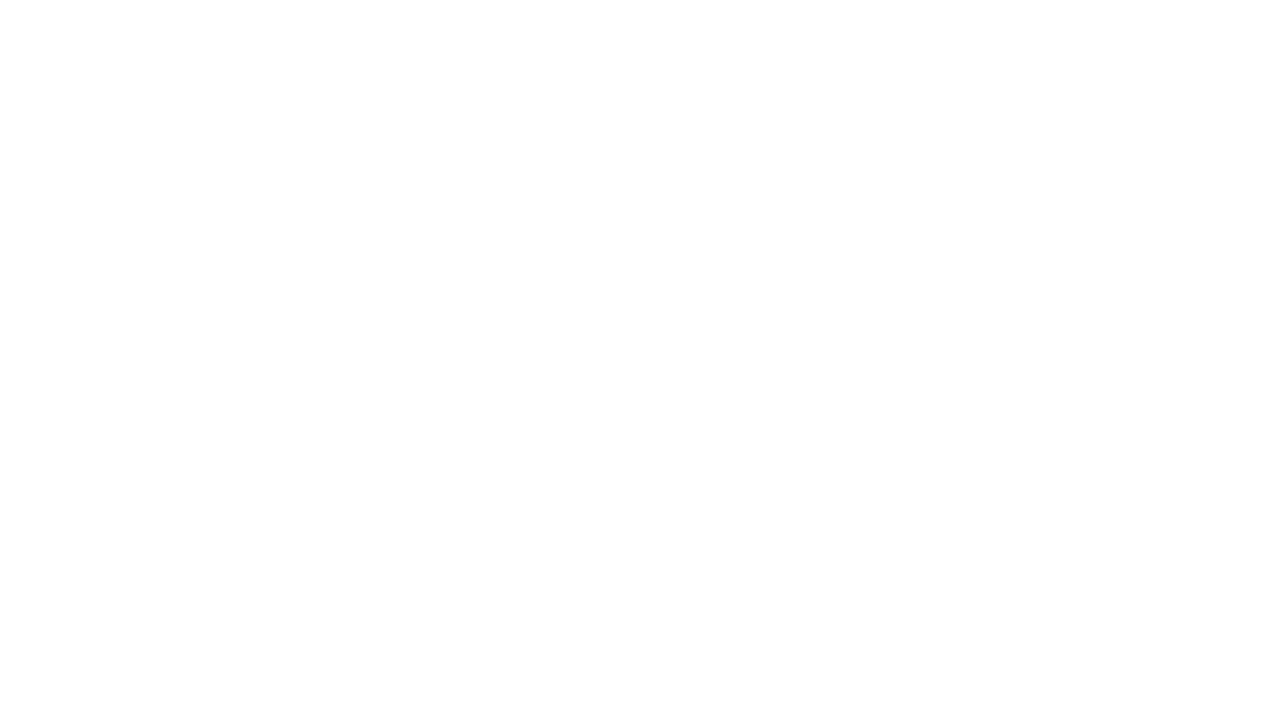

Scrolled down 100px (total: 3400px/5008px)
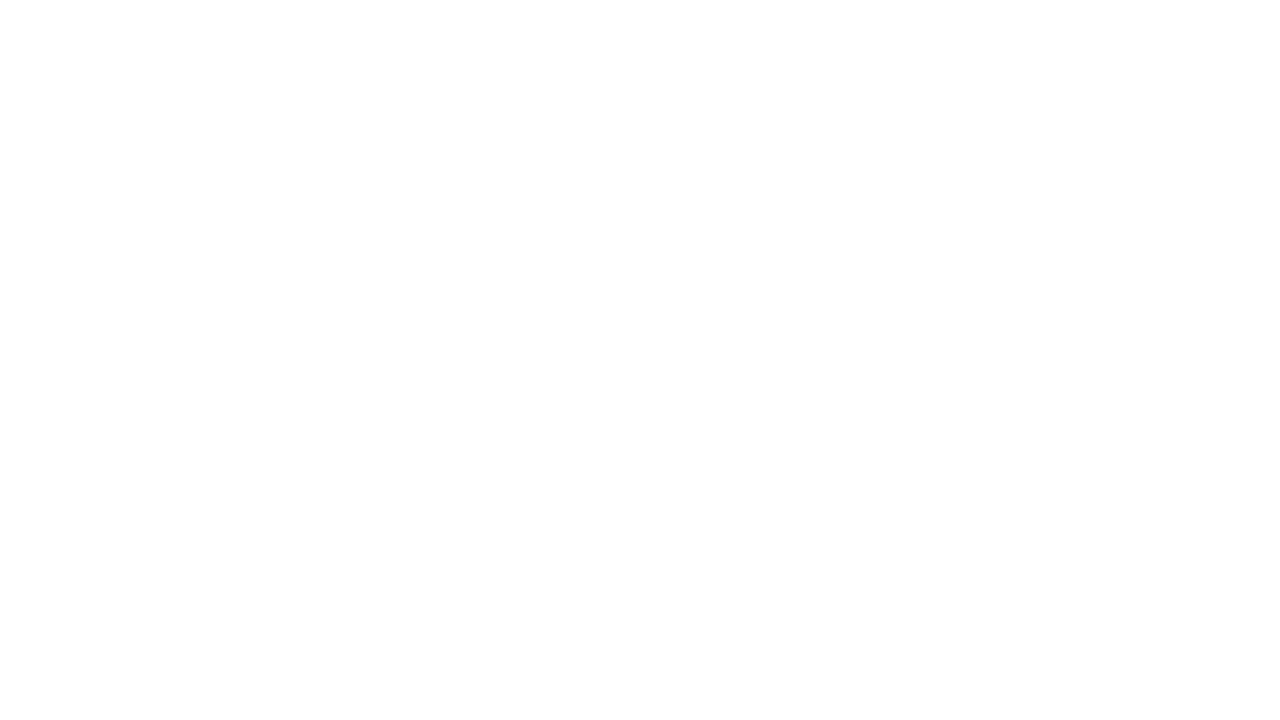

Waited 1 second before next scroll increment
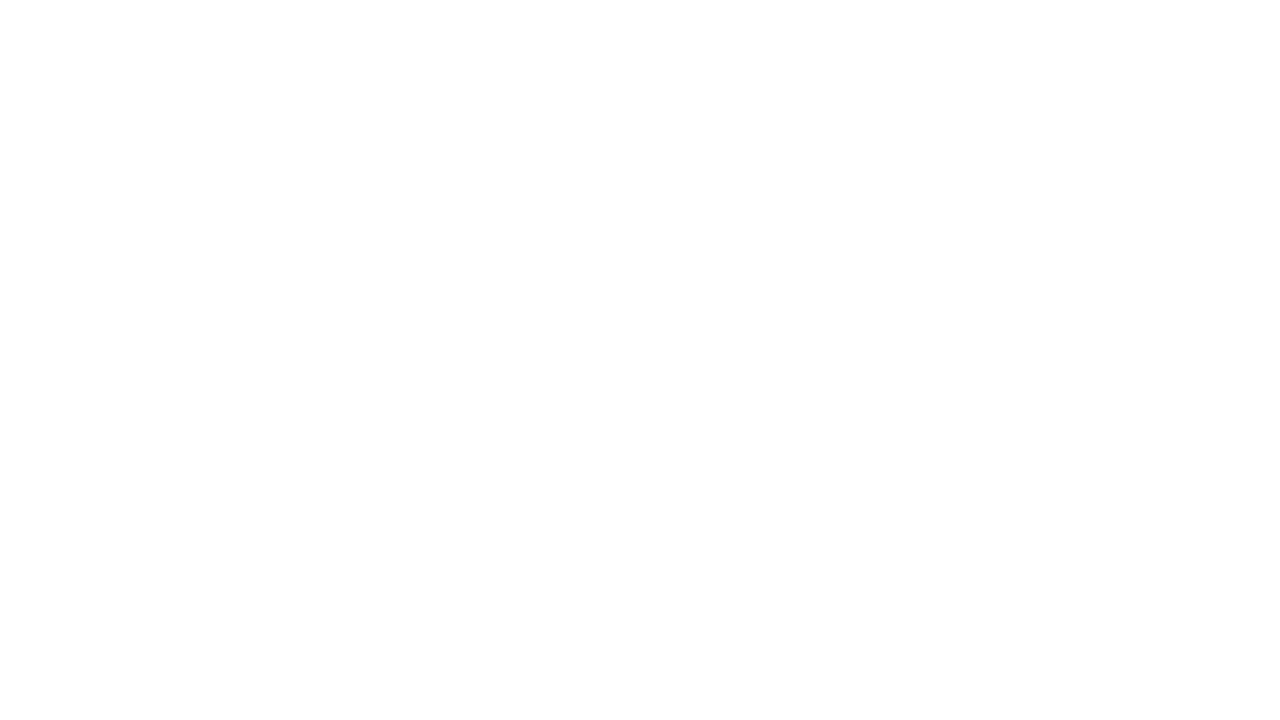

Scrolled down 100px (total: 3500px/5008px)
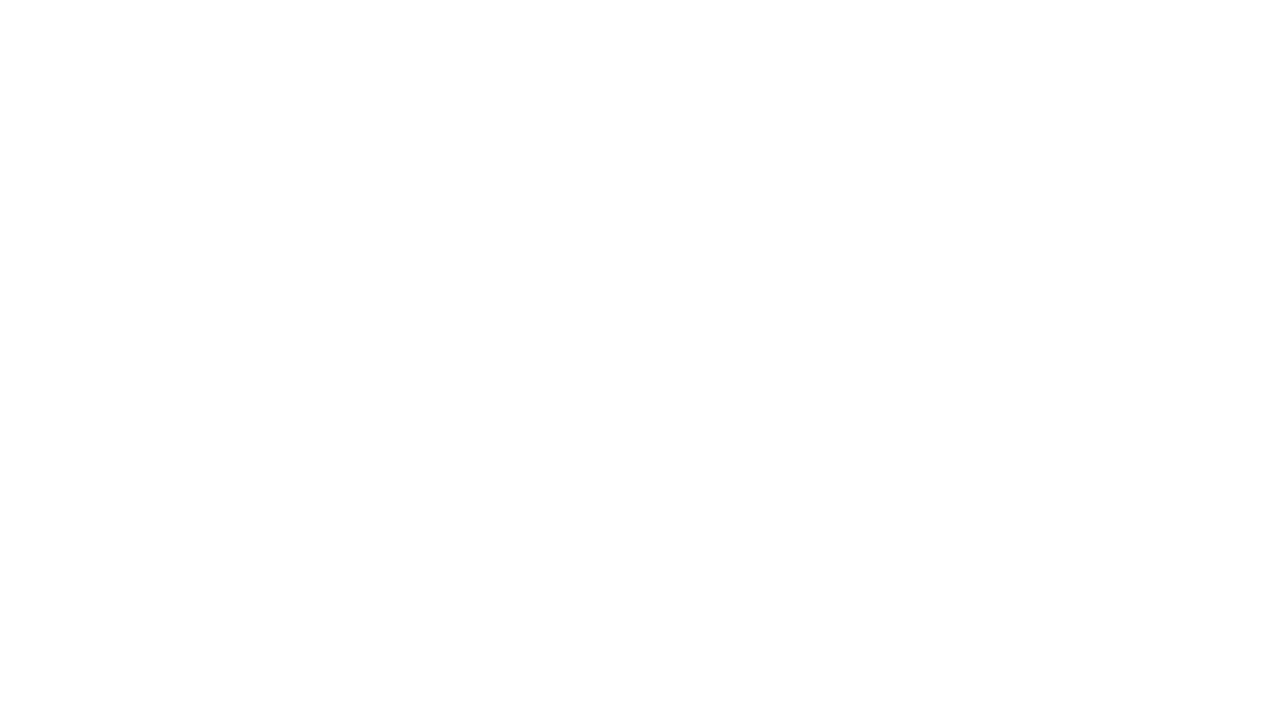

Waited 1 second before next scroll increment
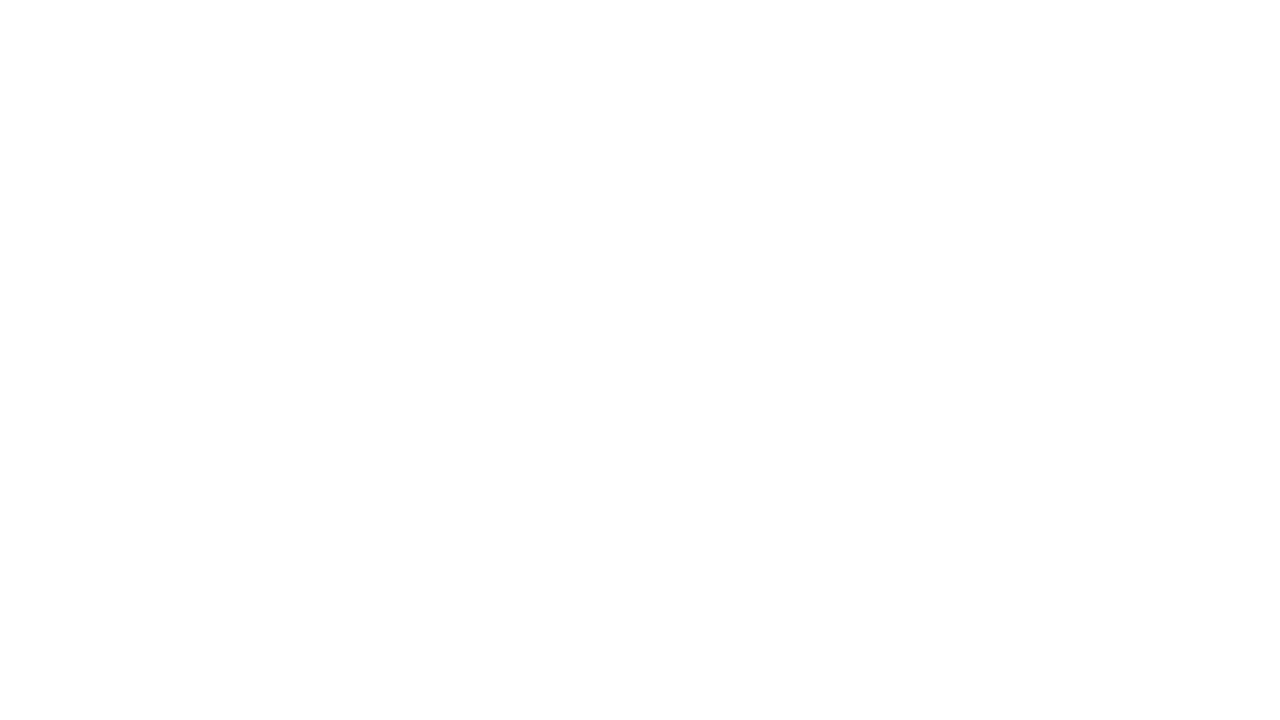

Scrolled down 100px (total: 3600px/5008px)
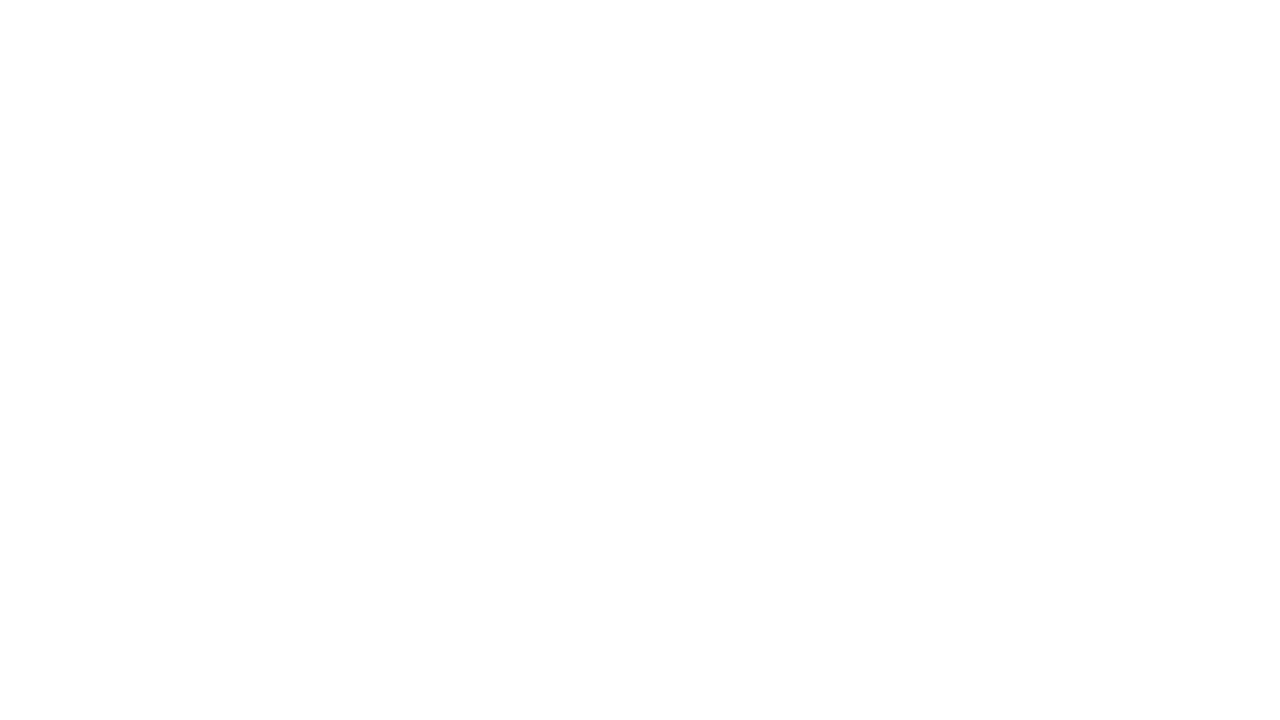

Waited 1 second before next scroll increment
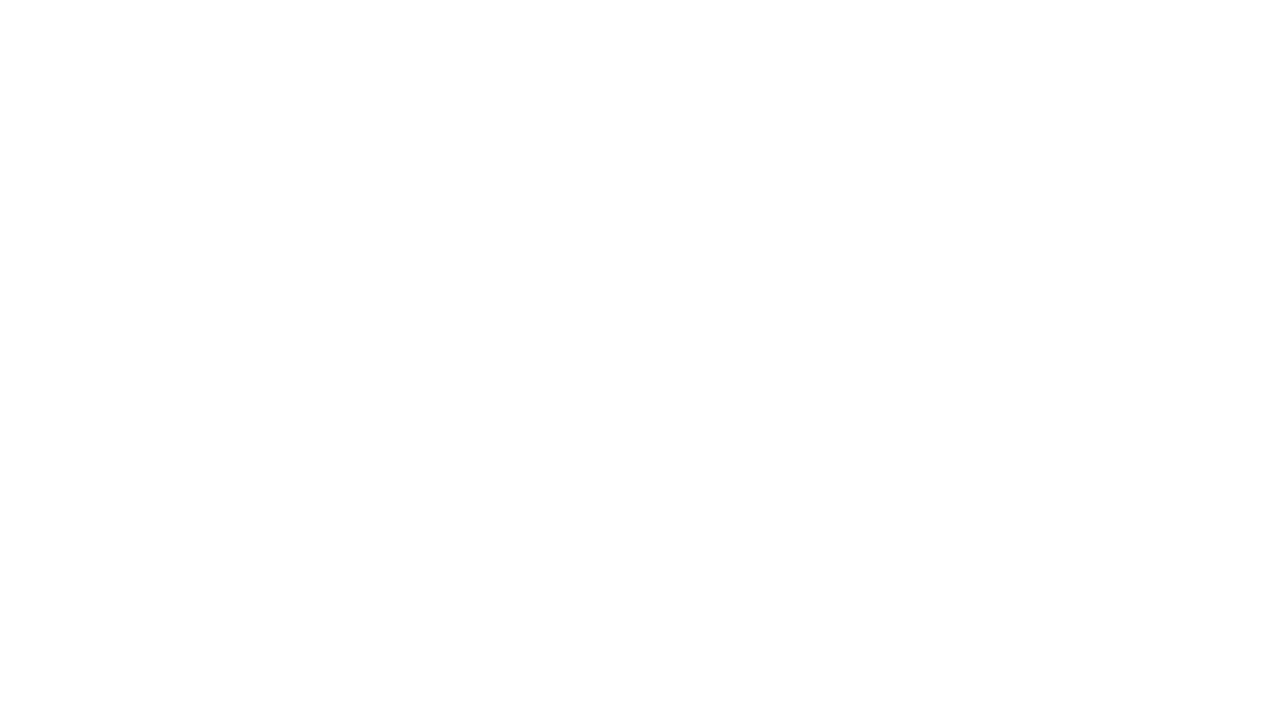

Scrolled down 100px (total: 3700px/5008px)
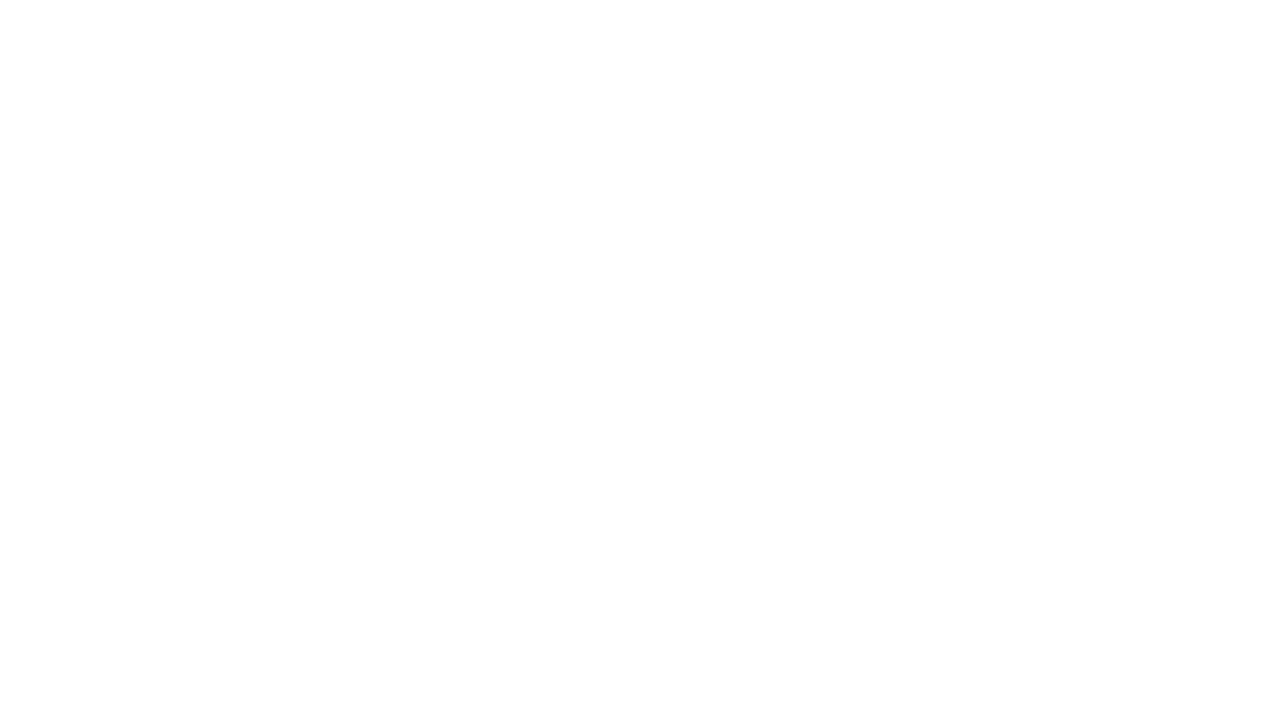

Waited 1 second before next scroll increment
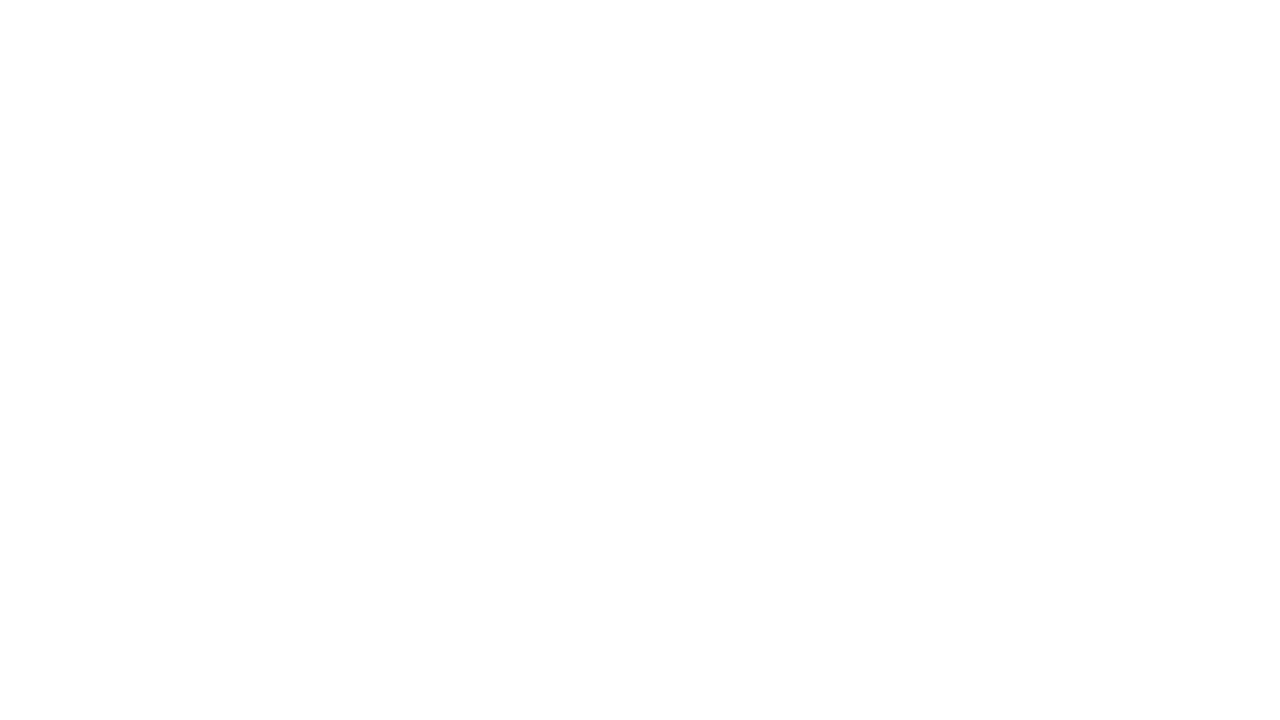

Scrolled down 100px (total: 3800px/5008px)
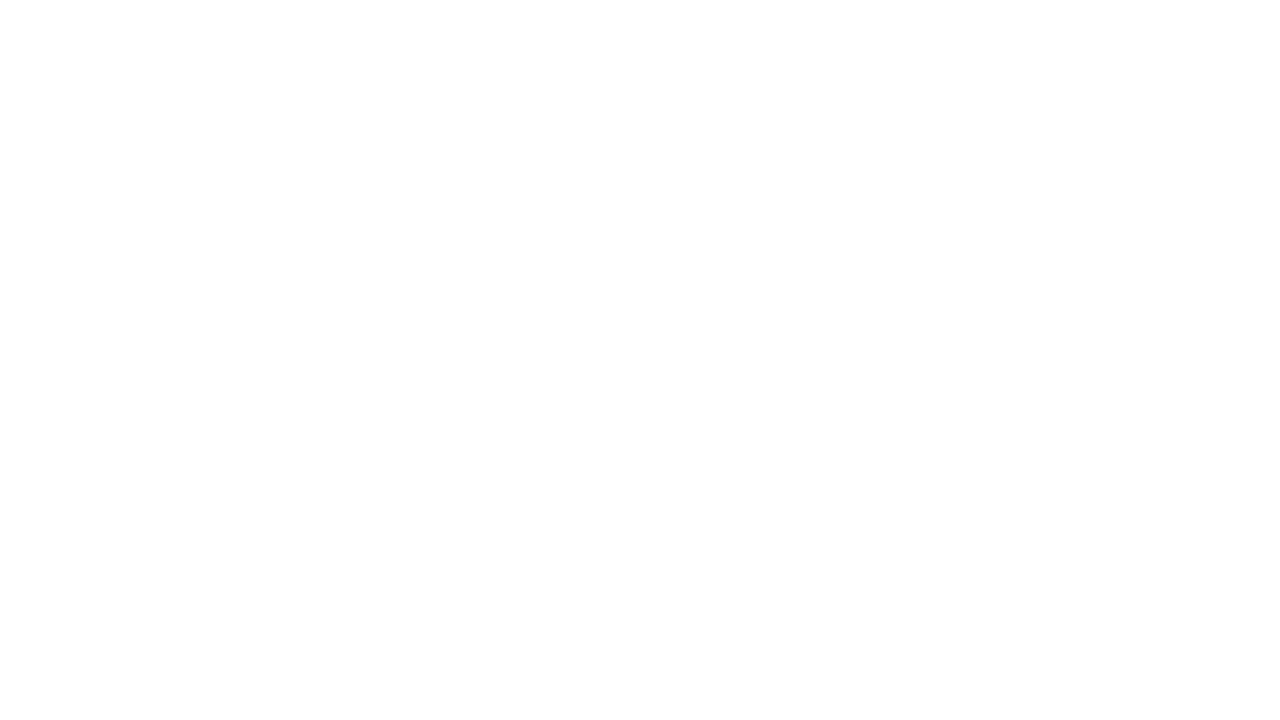

Waited 1 second before next scroll increment
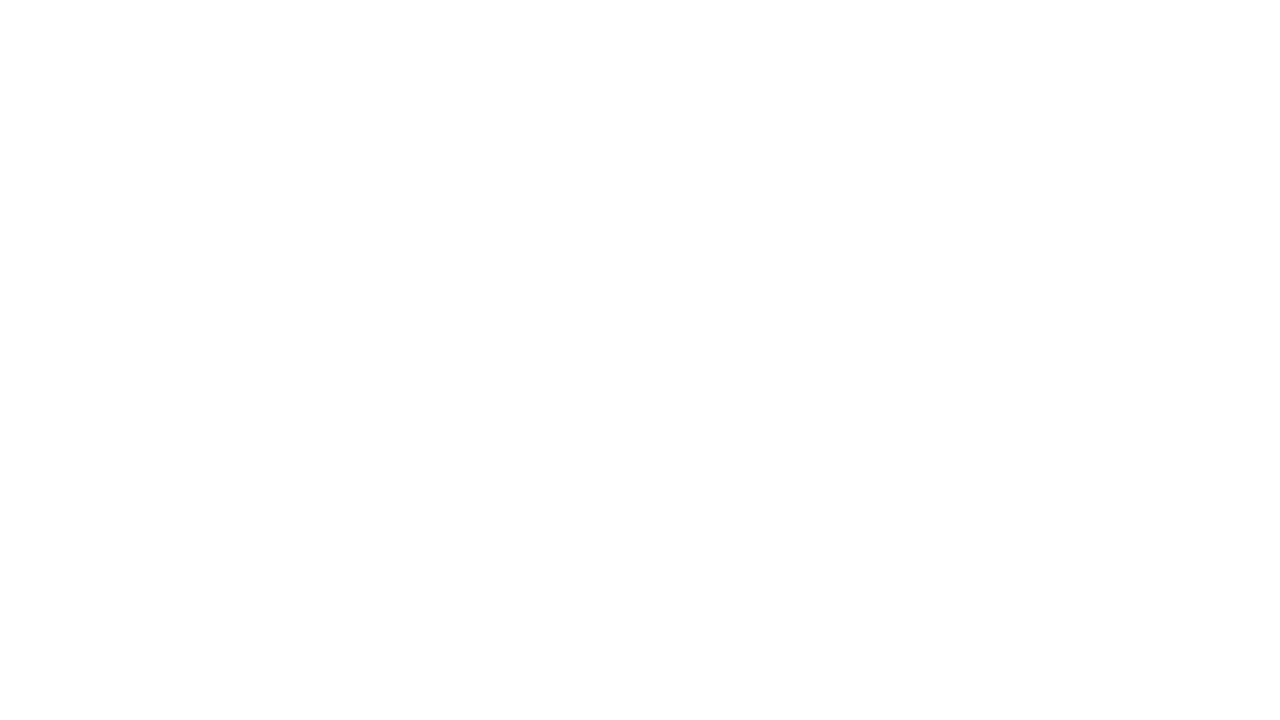

Scrolled down 100px (total: 3900px/5008px)
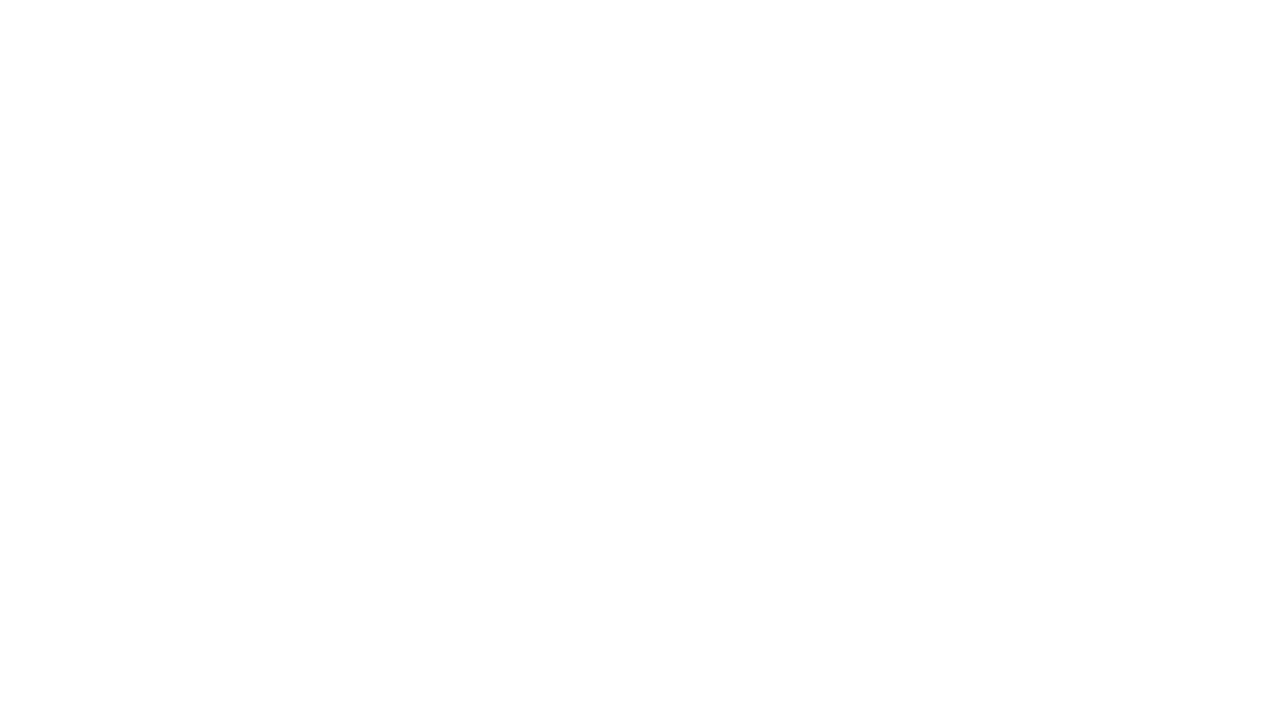

Waited 1 second before next scroll increment
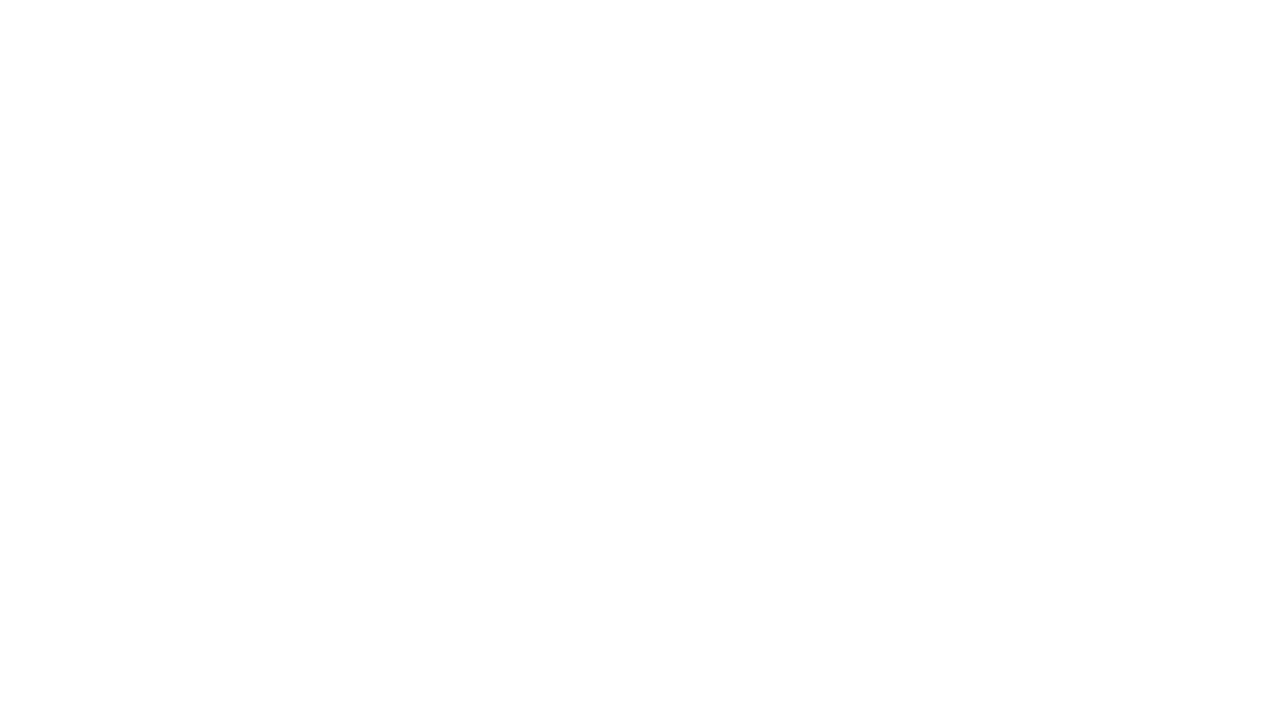

Scrolled down 100px (total: 4000px/5008px)
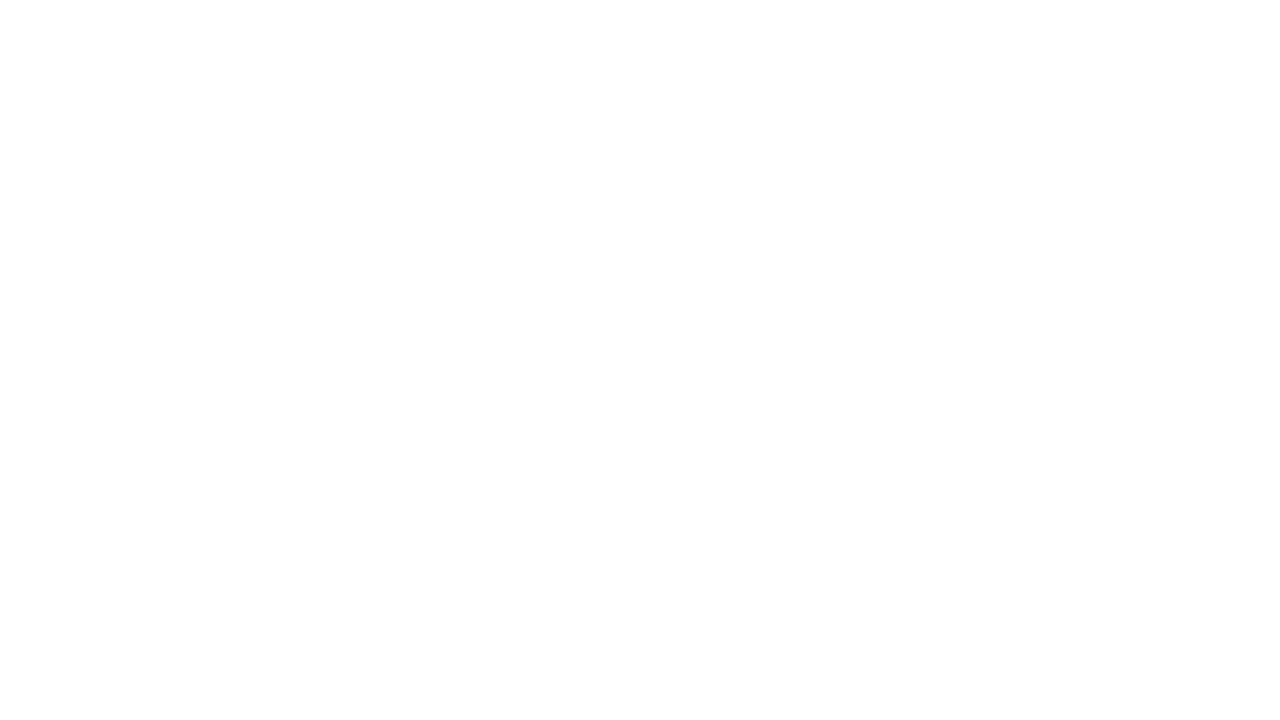

Waited 1 second before next scroll increment
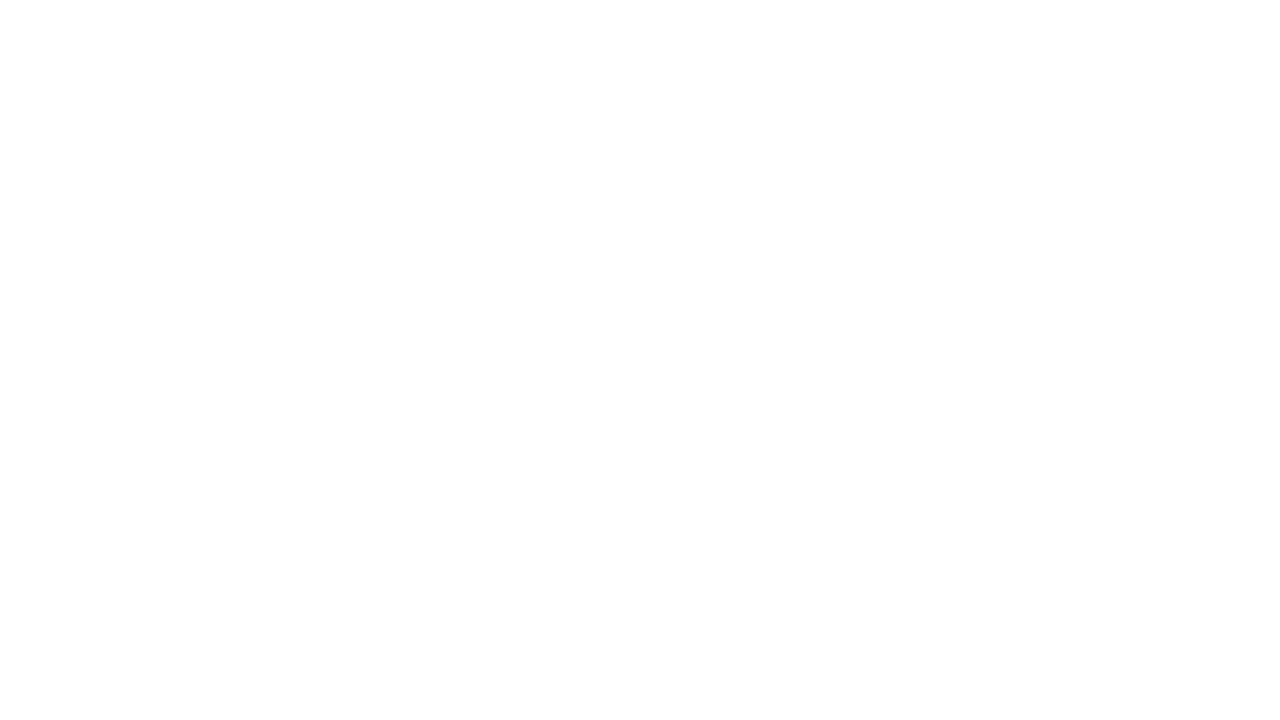

Scrolled down 100px (total: 4100px/5008px)
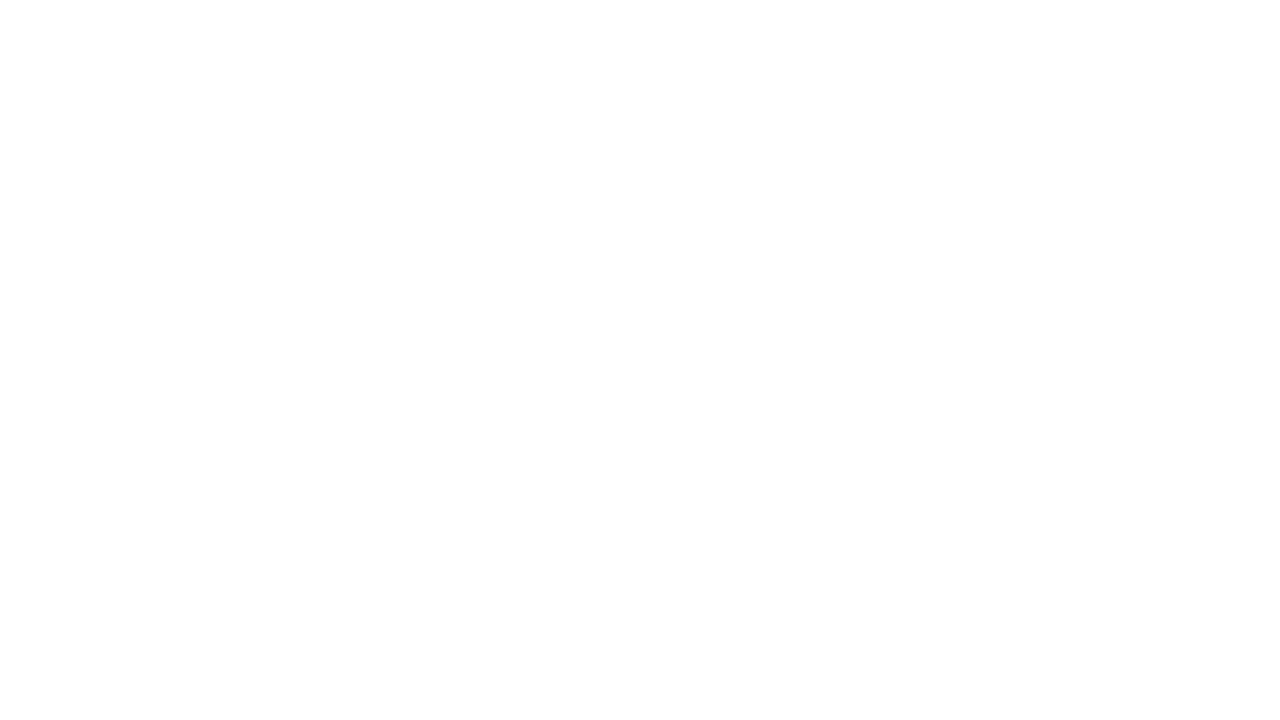

Waited 1 second before next scroll increment
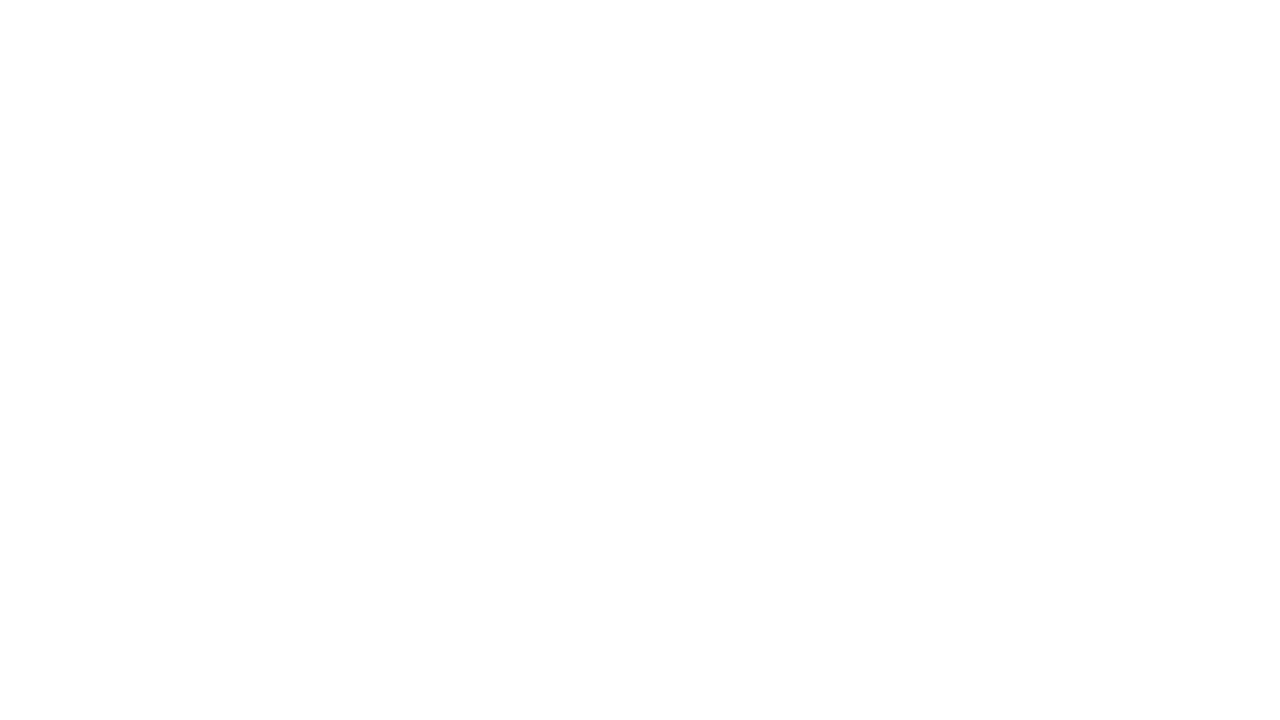

Scrolled down 100px (total: 4200px/5008px)
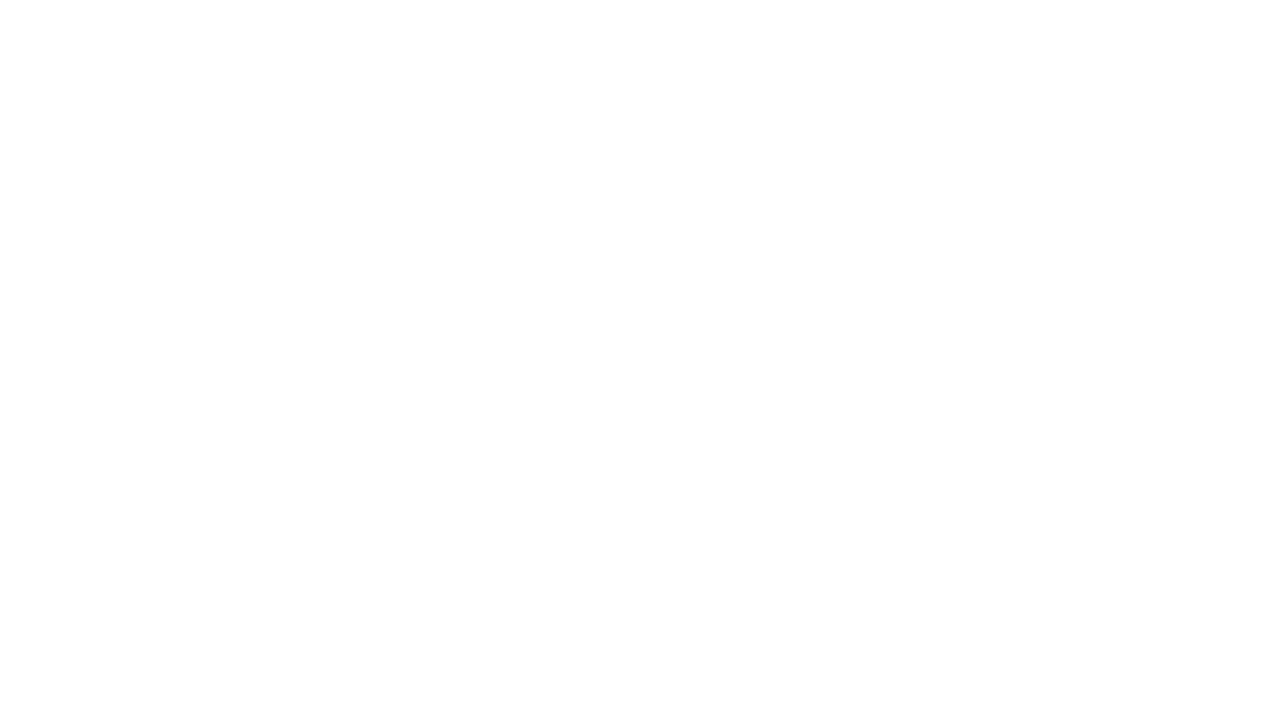

Waited 1 second before next scroll increment
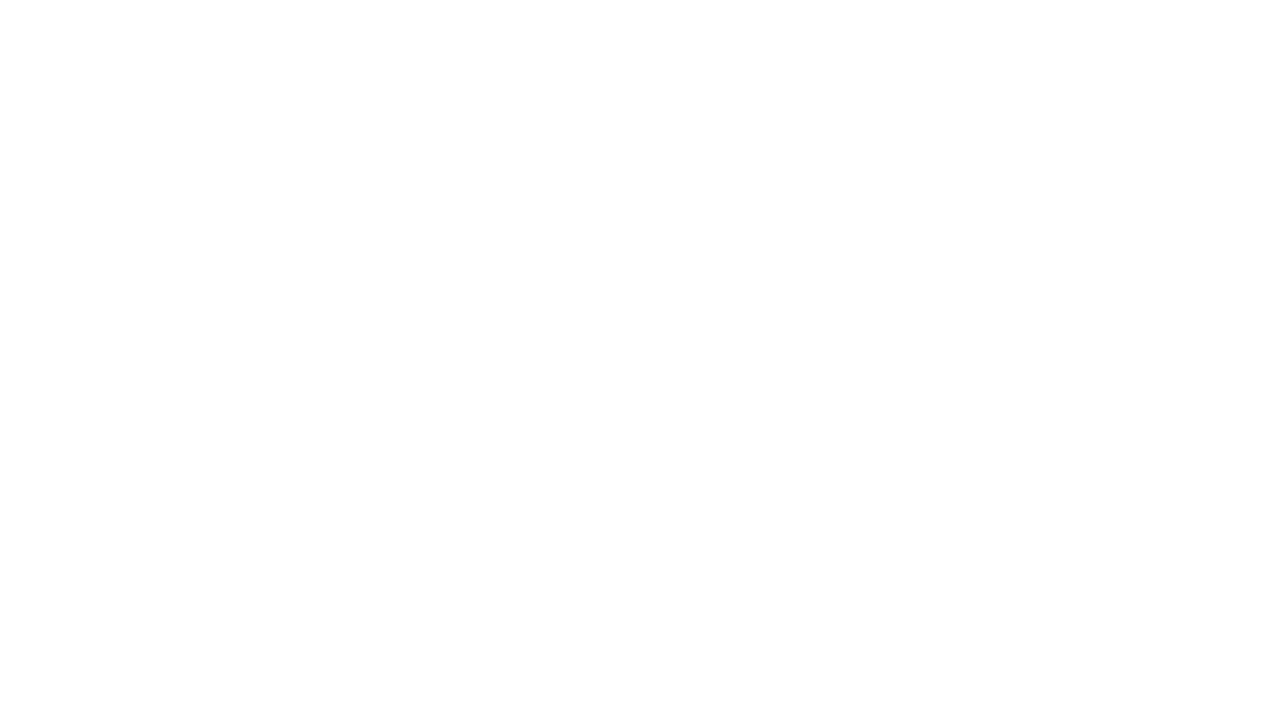

Scrolled down 100px (total: 4300px/5008px)
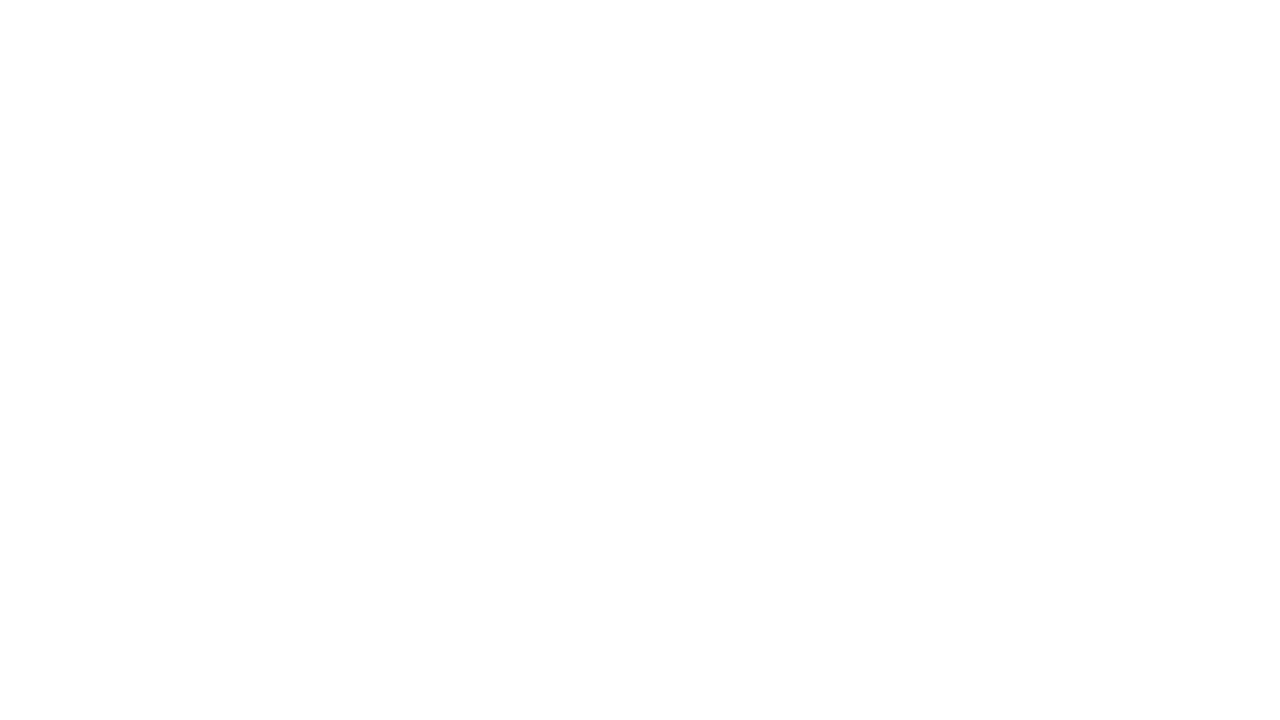

Waited 1 second before next scroll increment
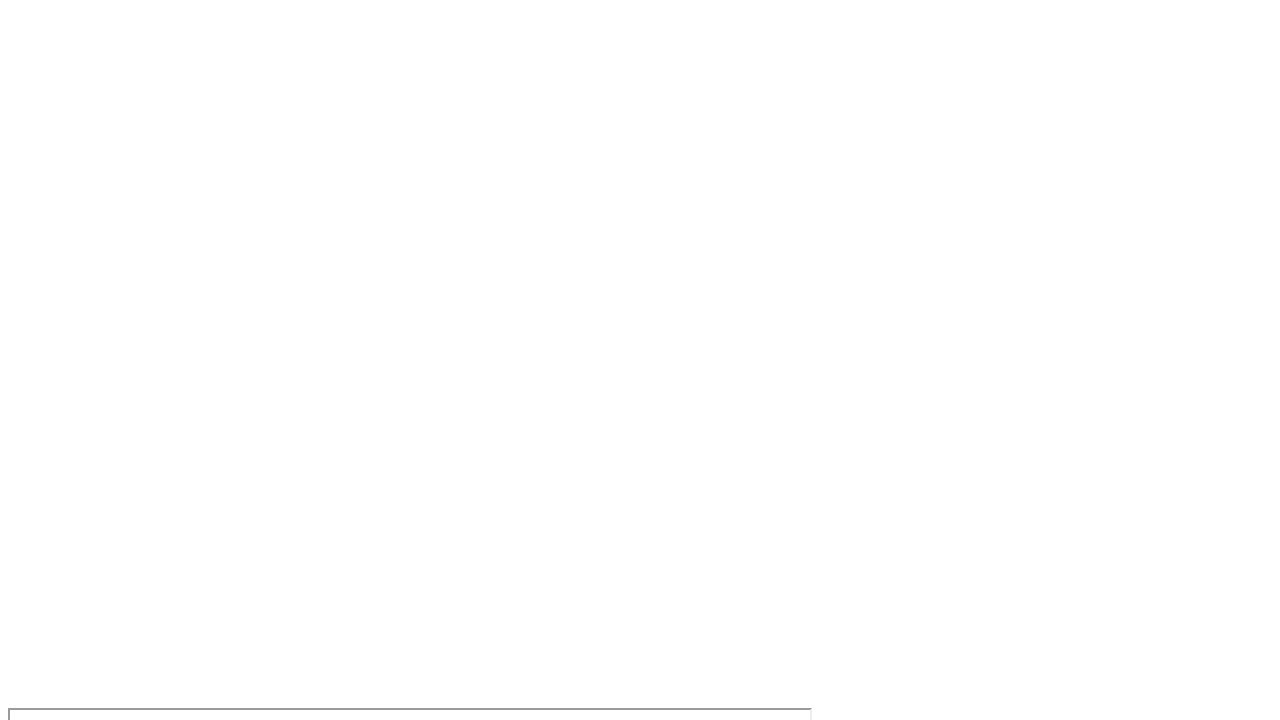

Scrolled down 100px (total: 4400px/5008px)
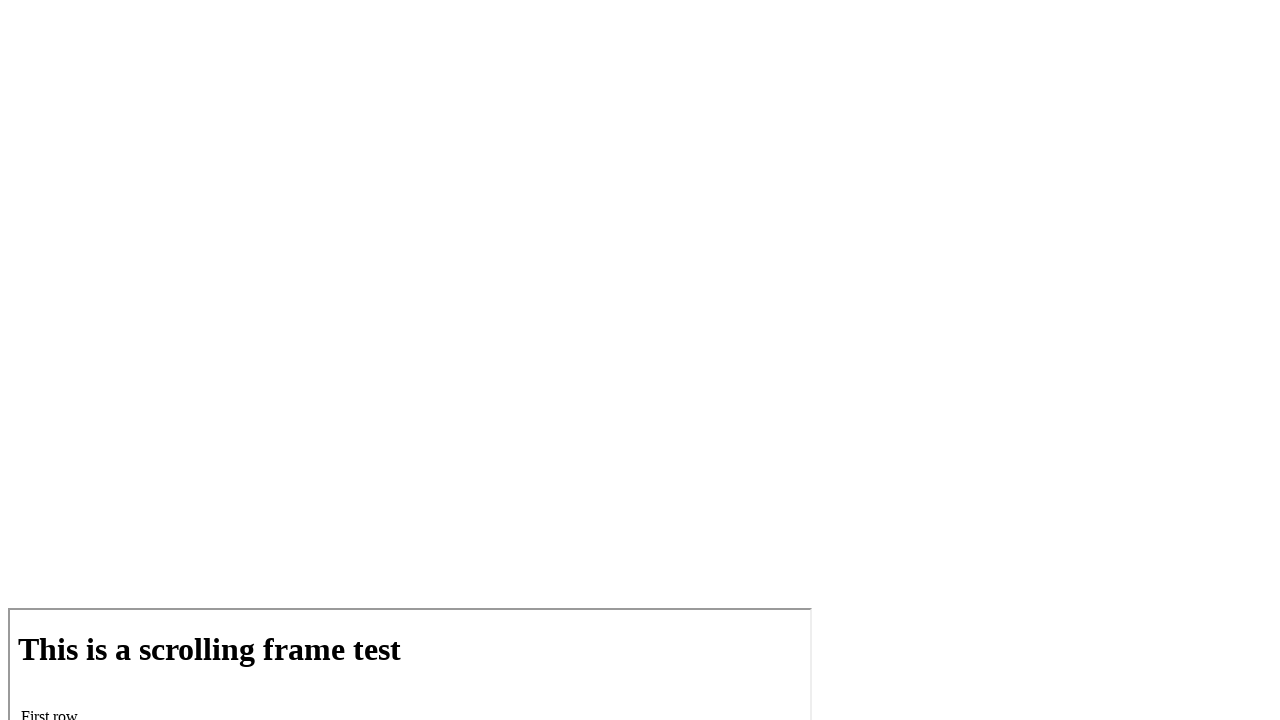

Waited 1 second before next scroll increment
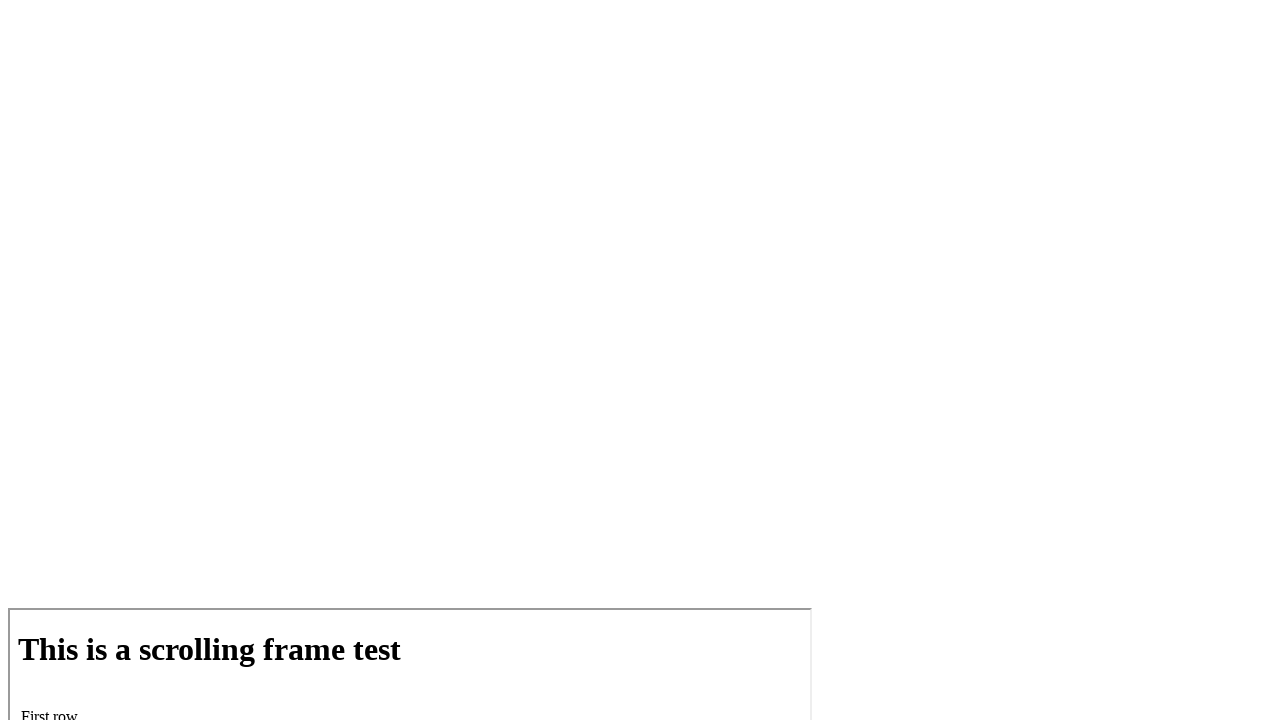

Scrolled down 100px (total: 4500px/5008px)
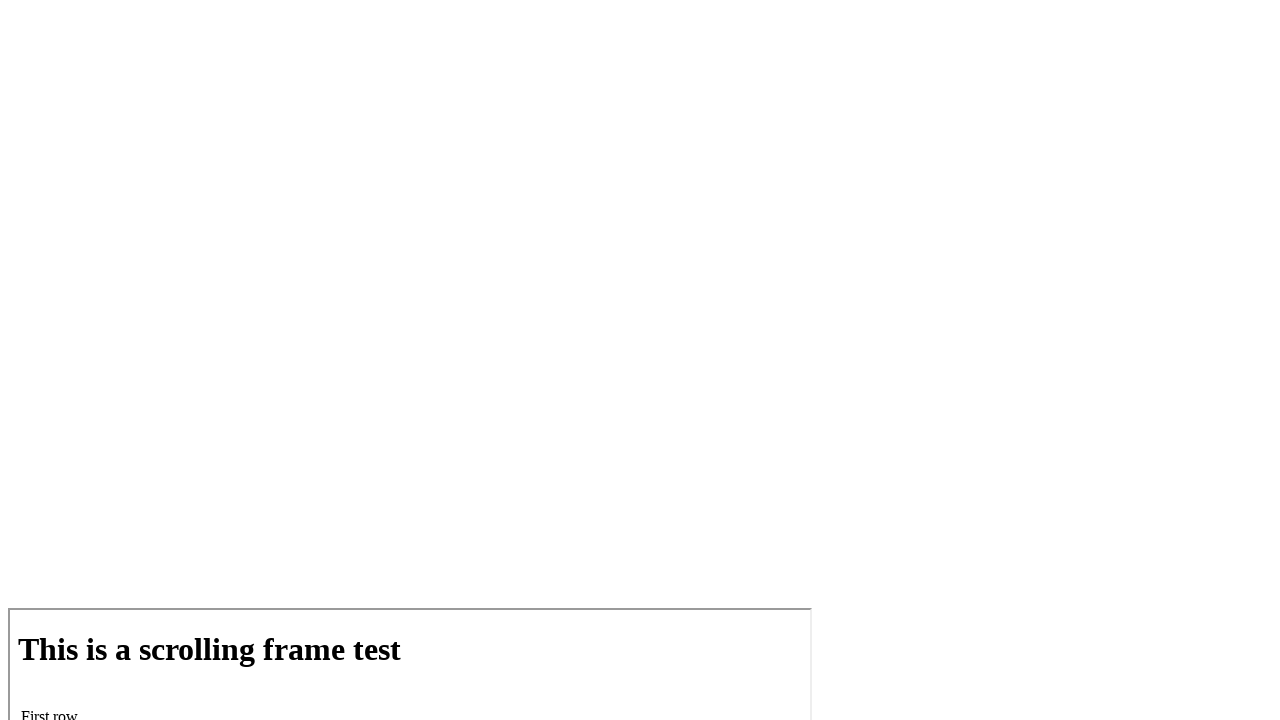

Waited 1 second before next scroll increment
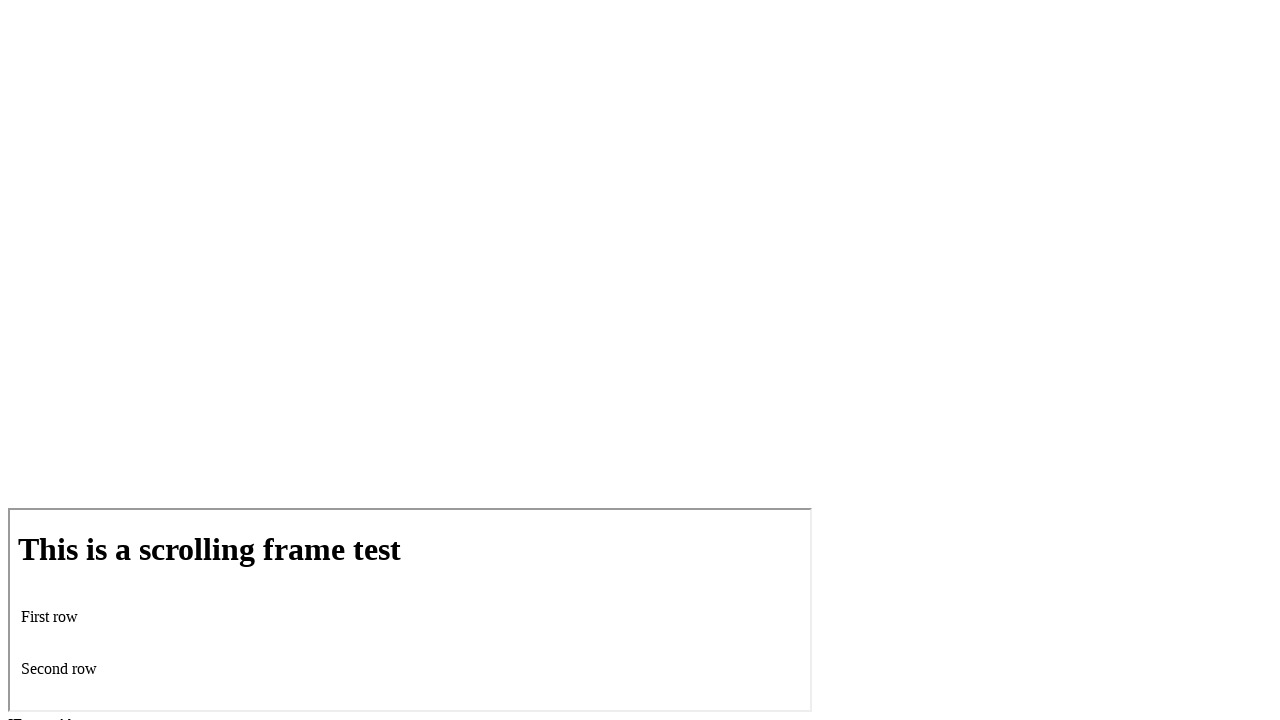

Scrolled down 100px (total: 4600px/5008px)
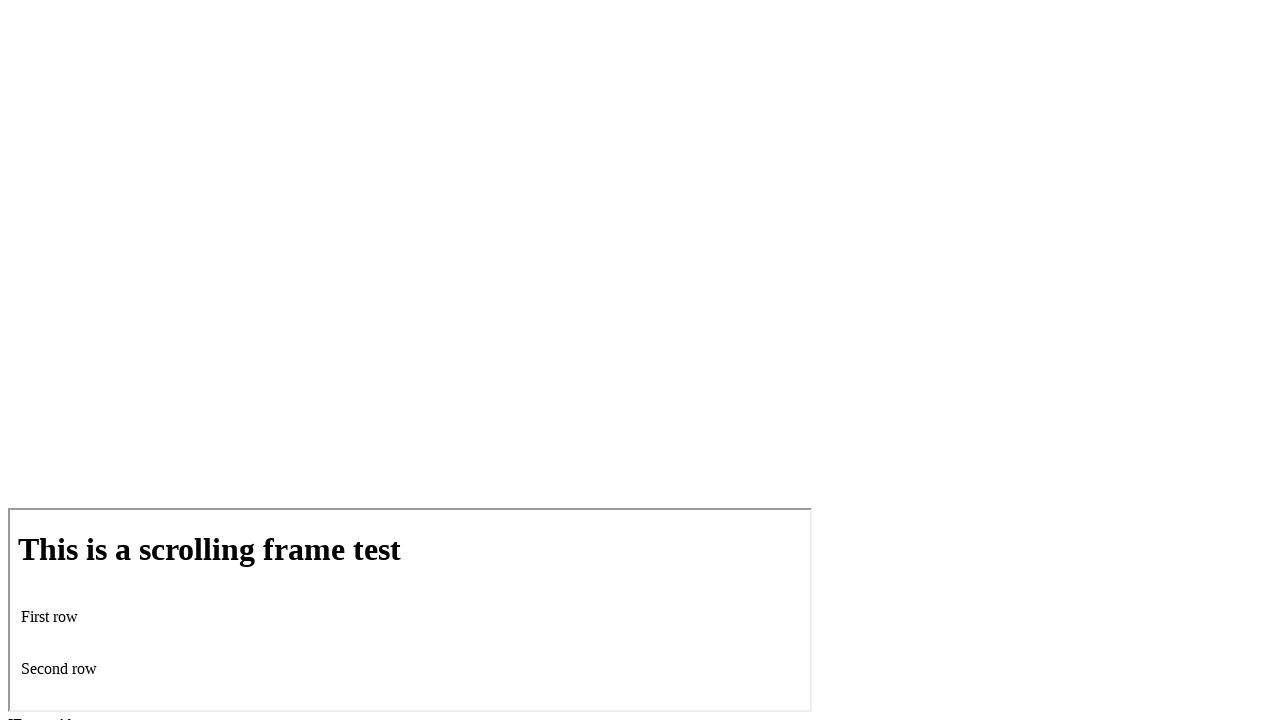

Waited 1 second before next scroll increment
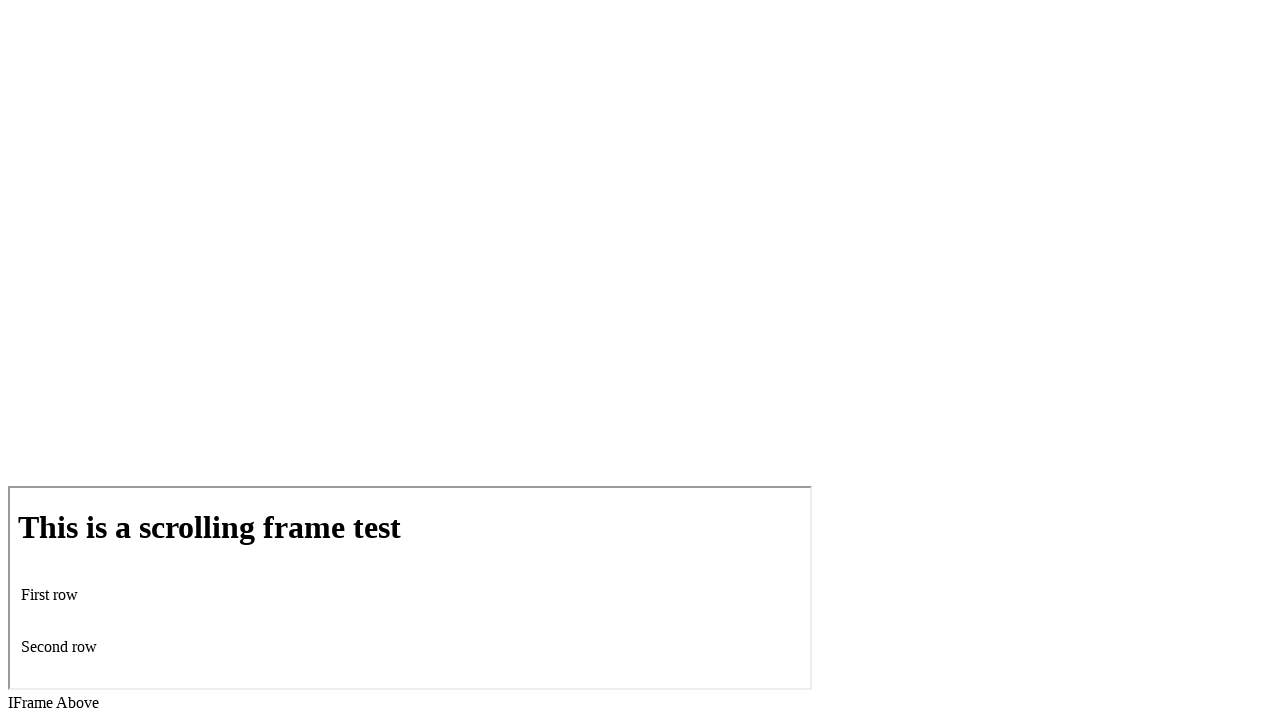

Scrolled down 100px (total: 4700px/5008px)
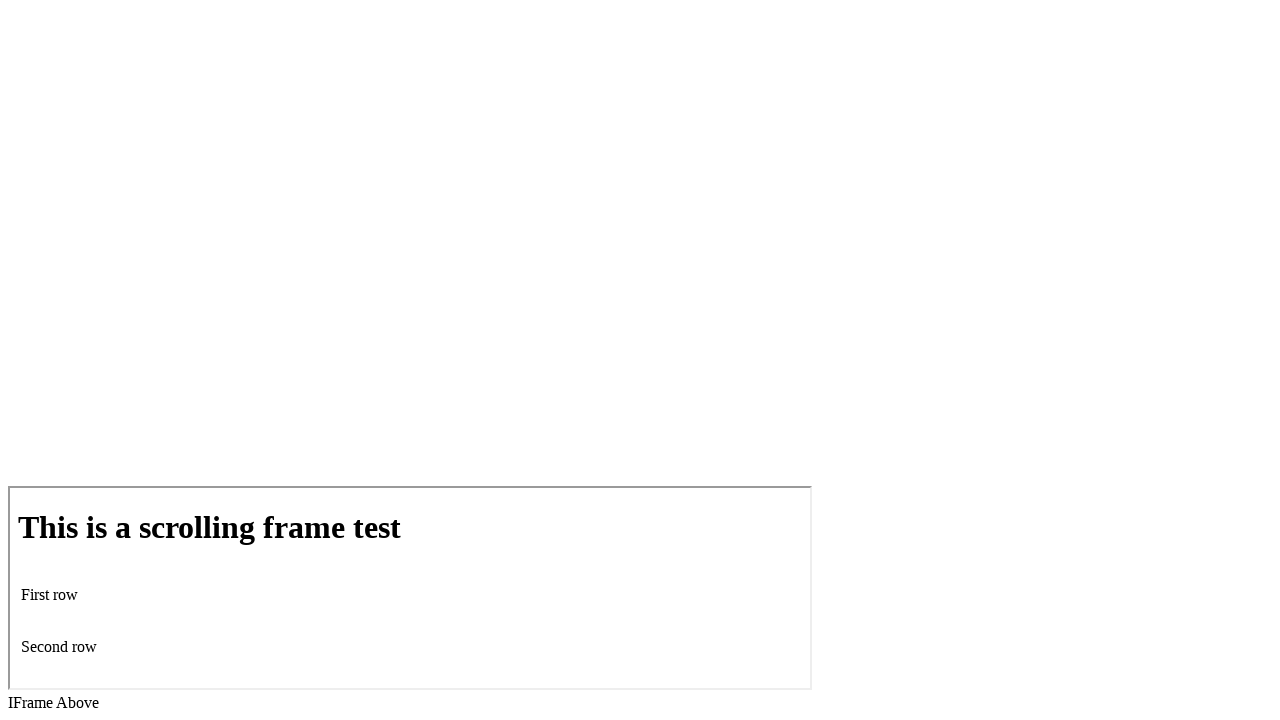

Waited 1 second before next scroll increment
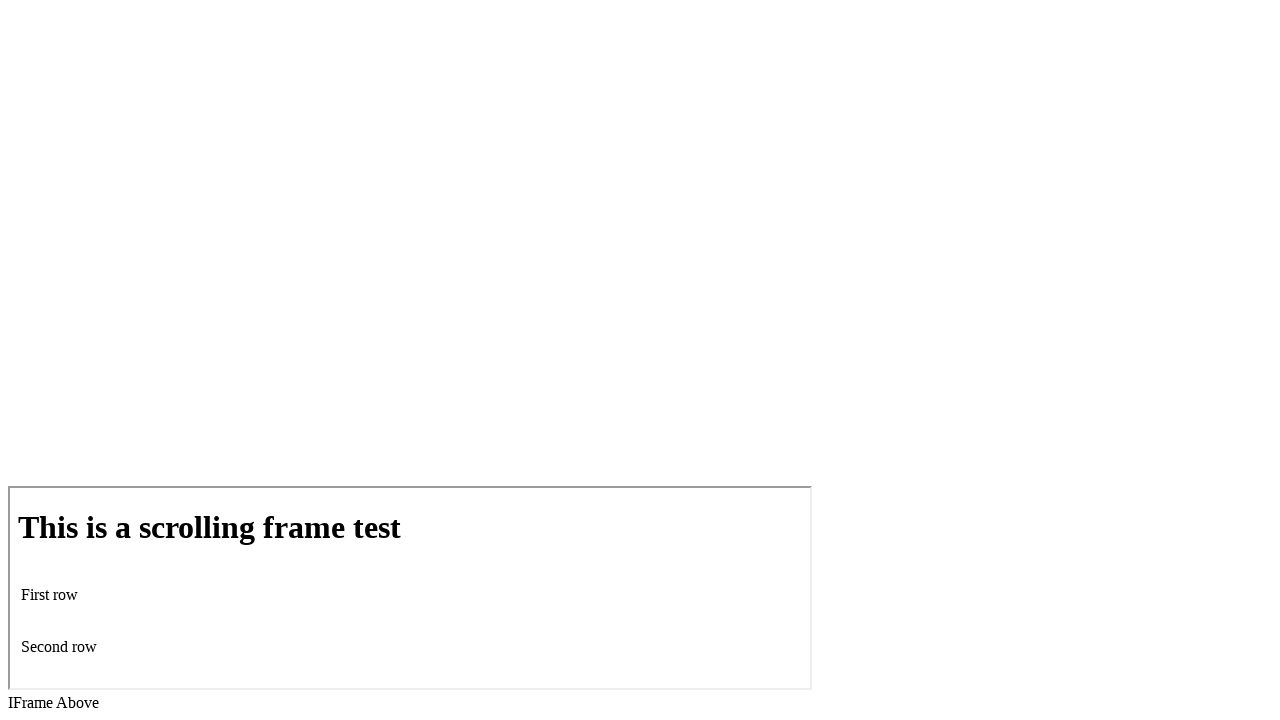

Scrolled down 100px (total: 4800px/5008px)
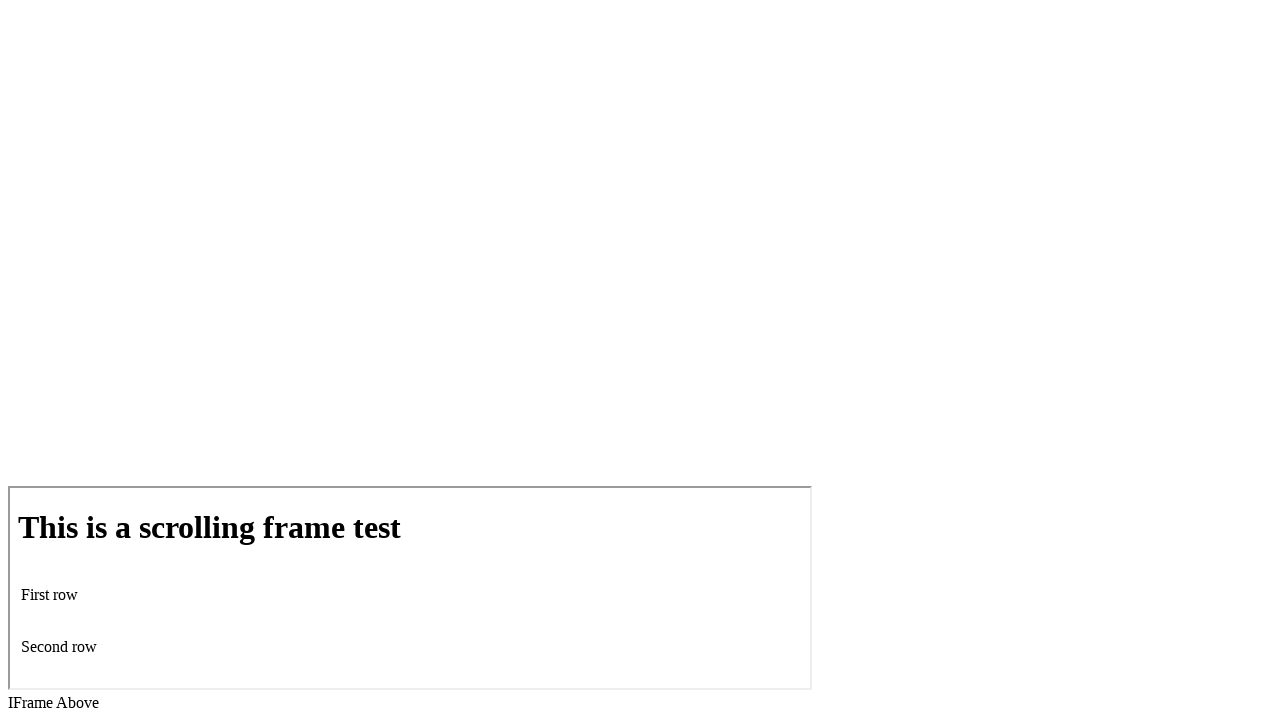

Waited 1 second before next scroll increment
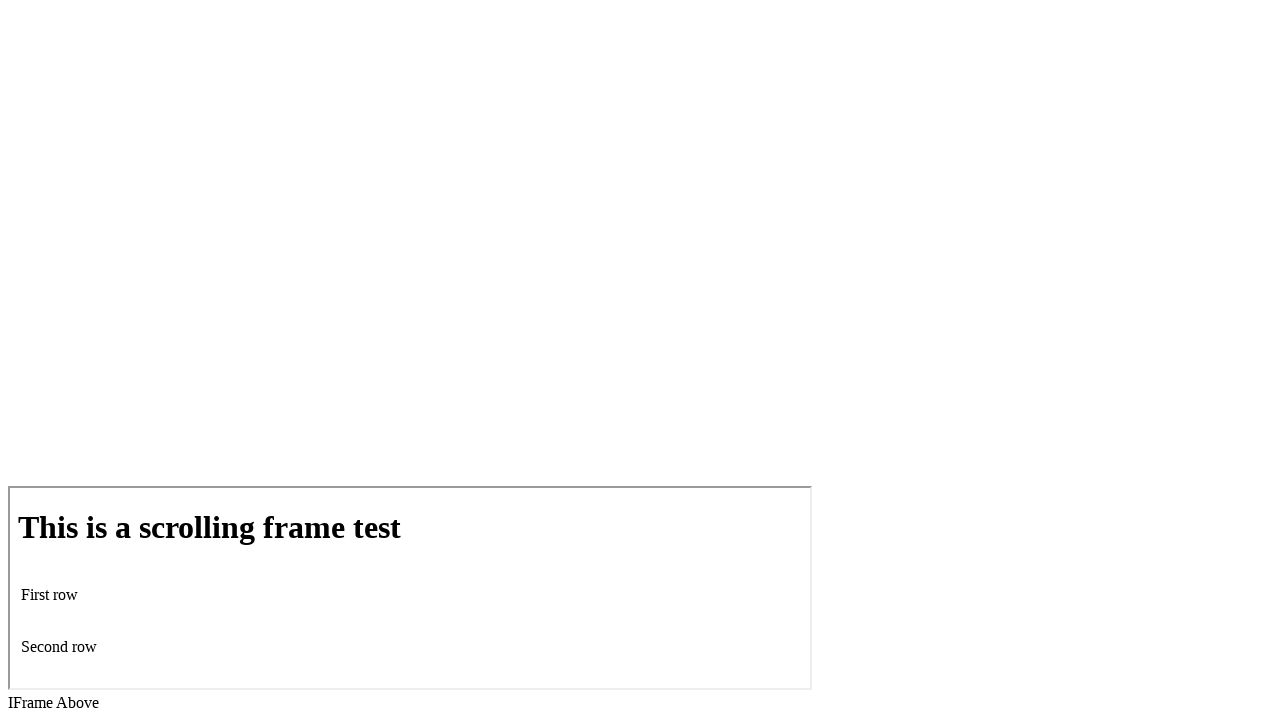

Scrolled down 100px (total: 4900px/5008px)
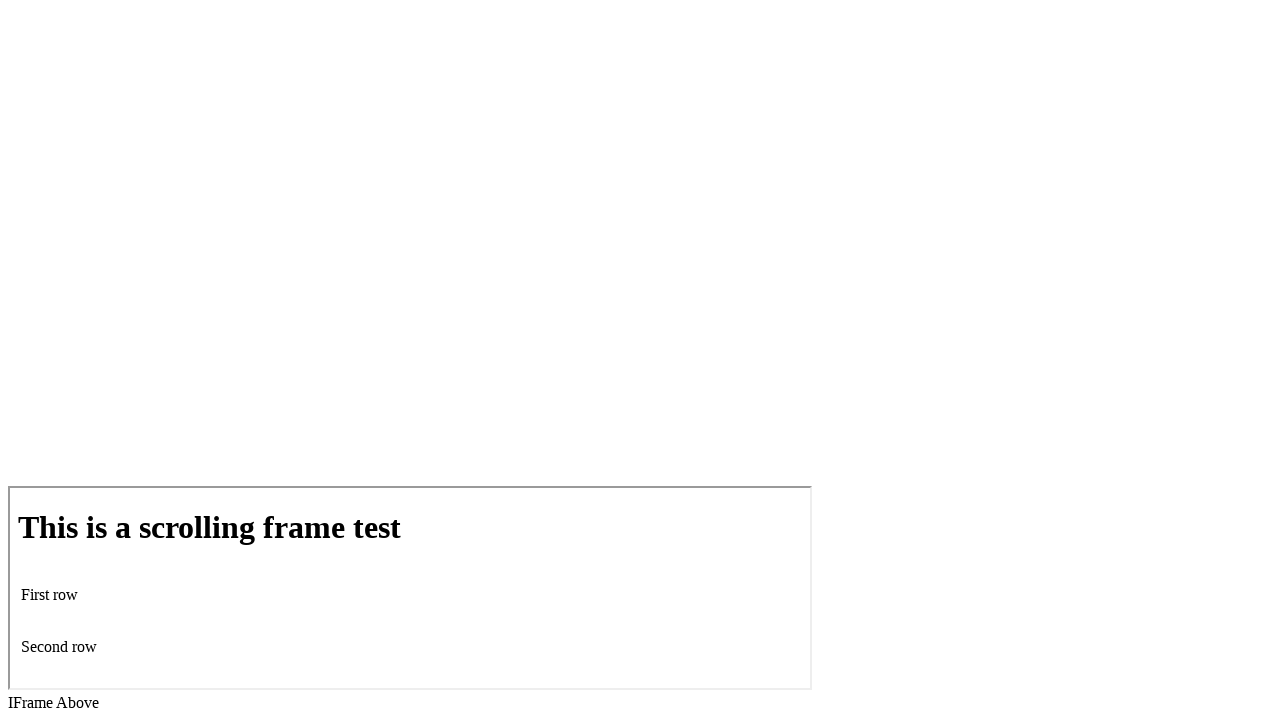

Waited 1 second before next scroll increment
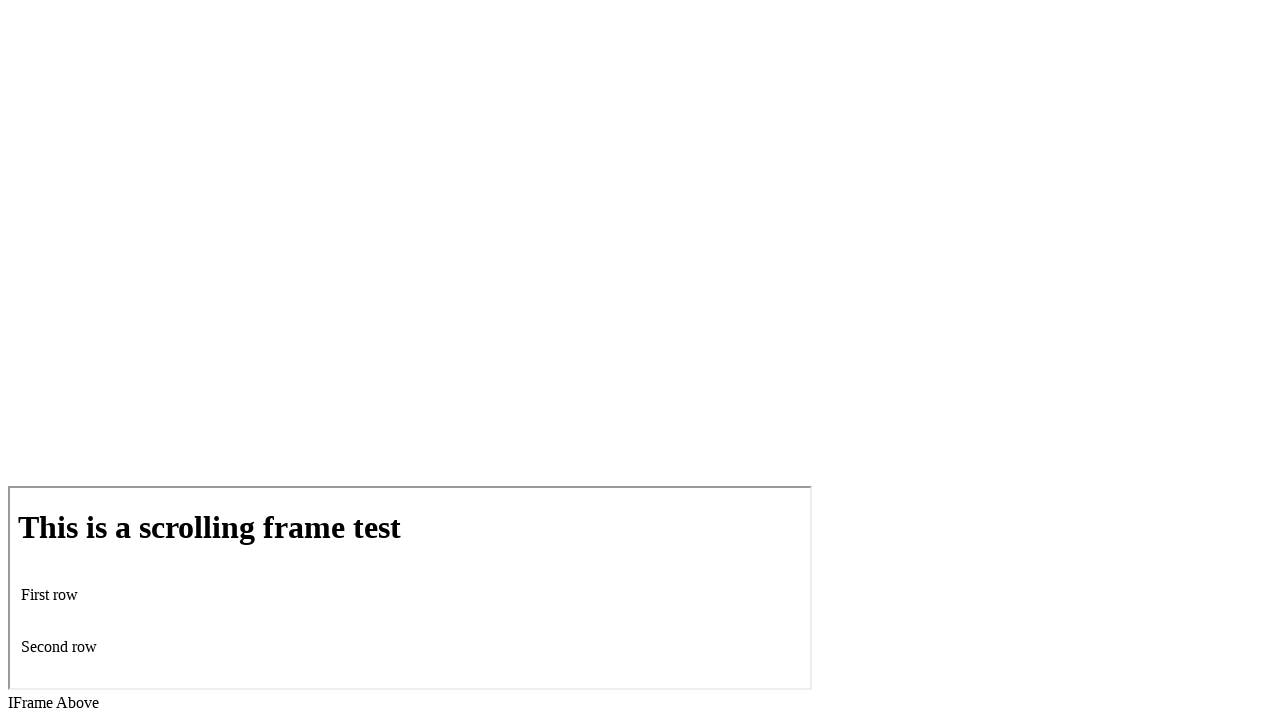

Scrolled down 100px (total: 5000px/5008px)
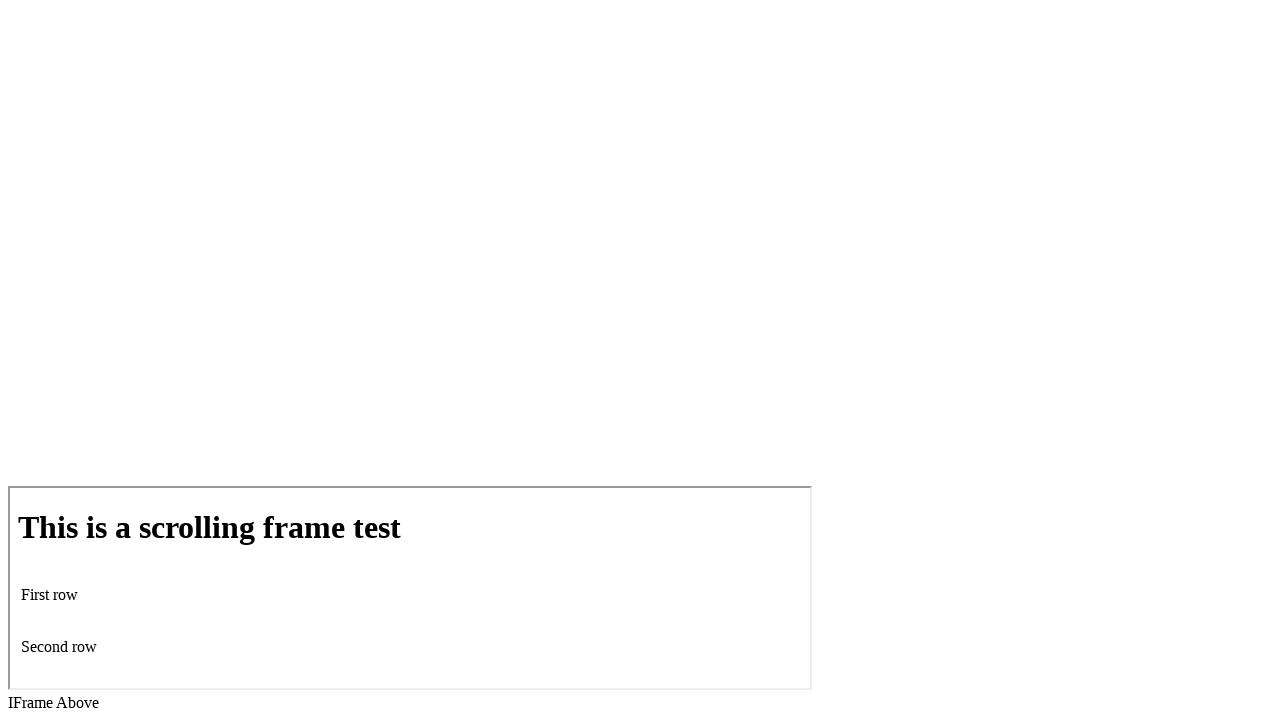

Waited 1 second before next scroll increment
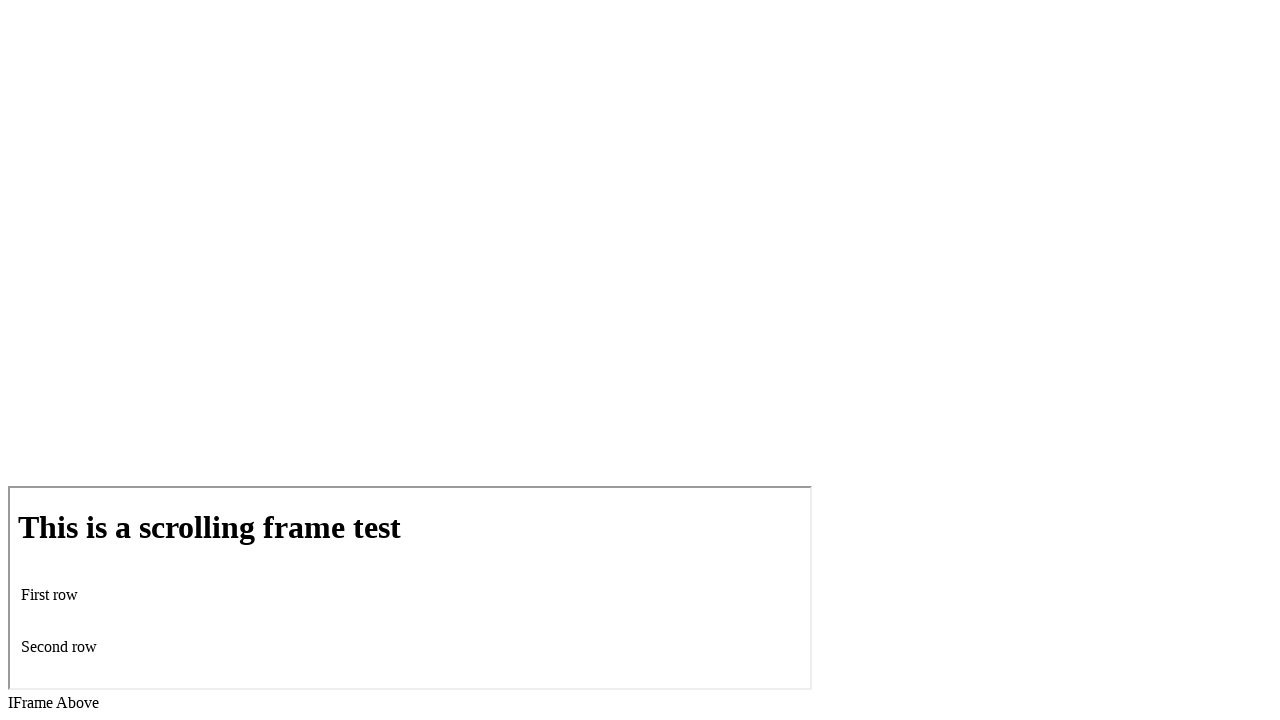

Scrolled down 100px (total: 5100px/5008px)
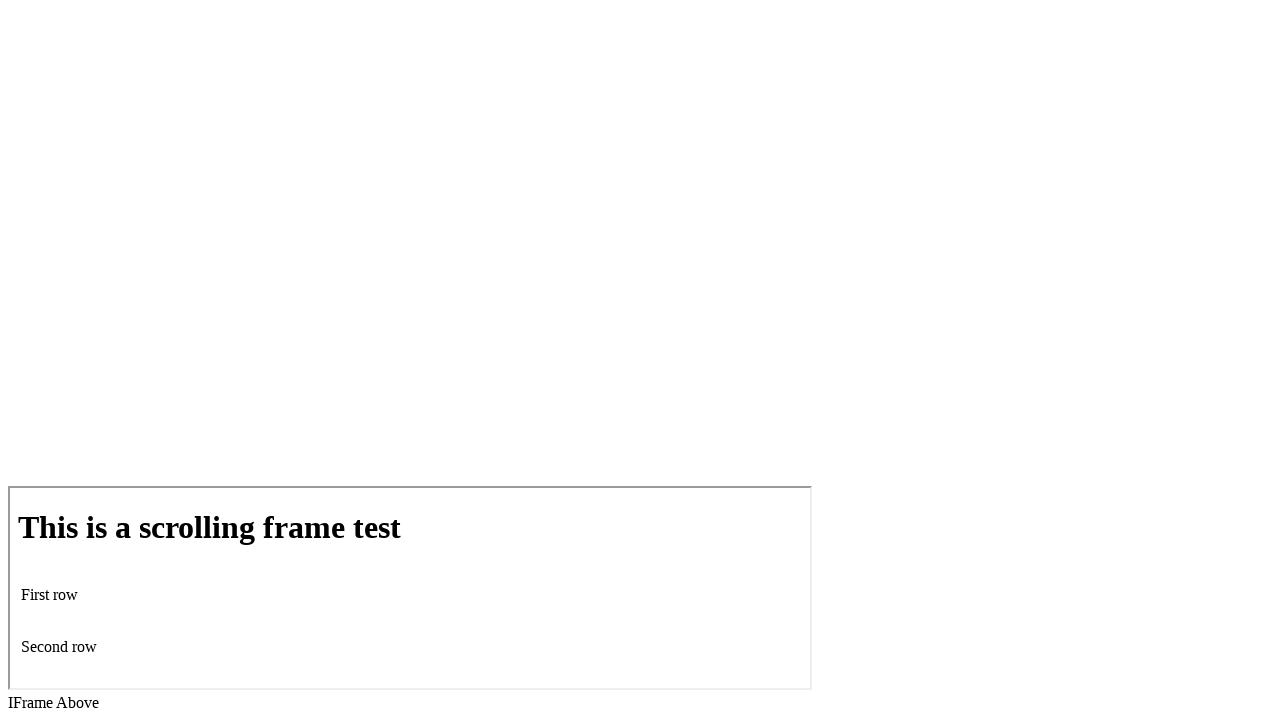

Waited 1 second before next scroll increment
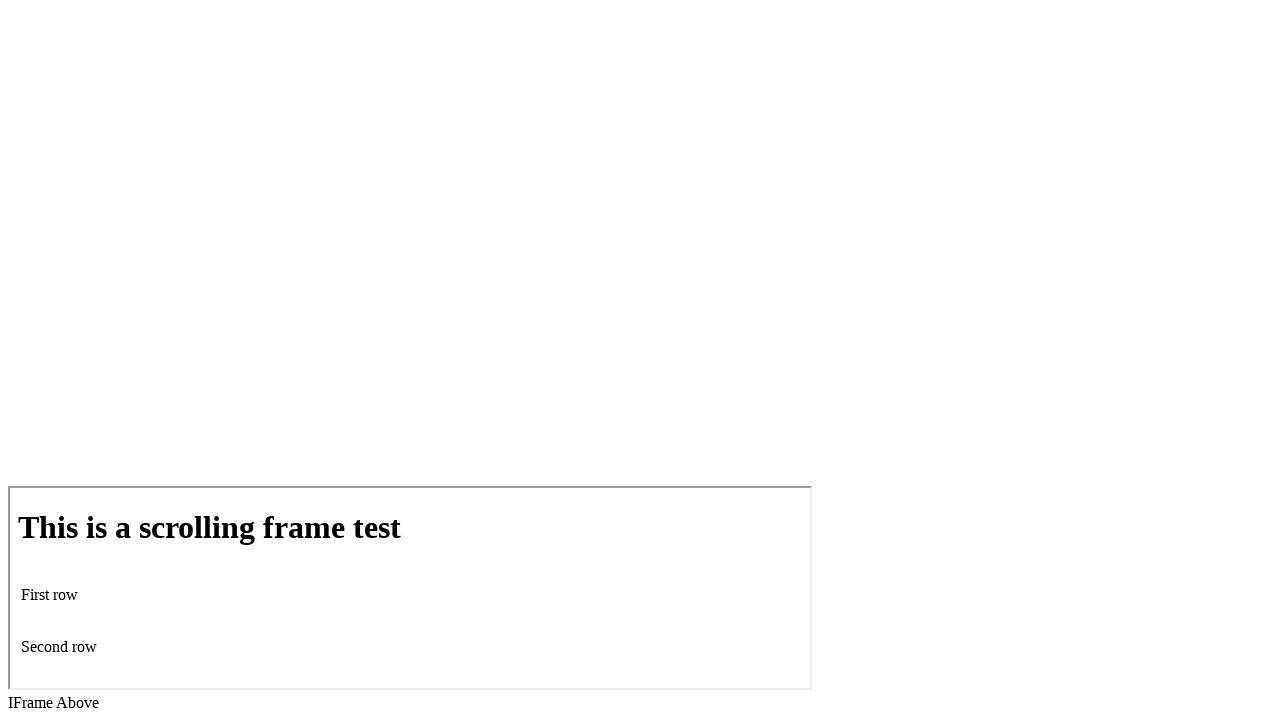

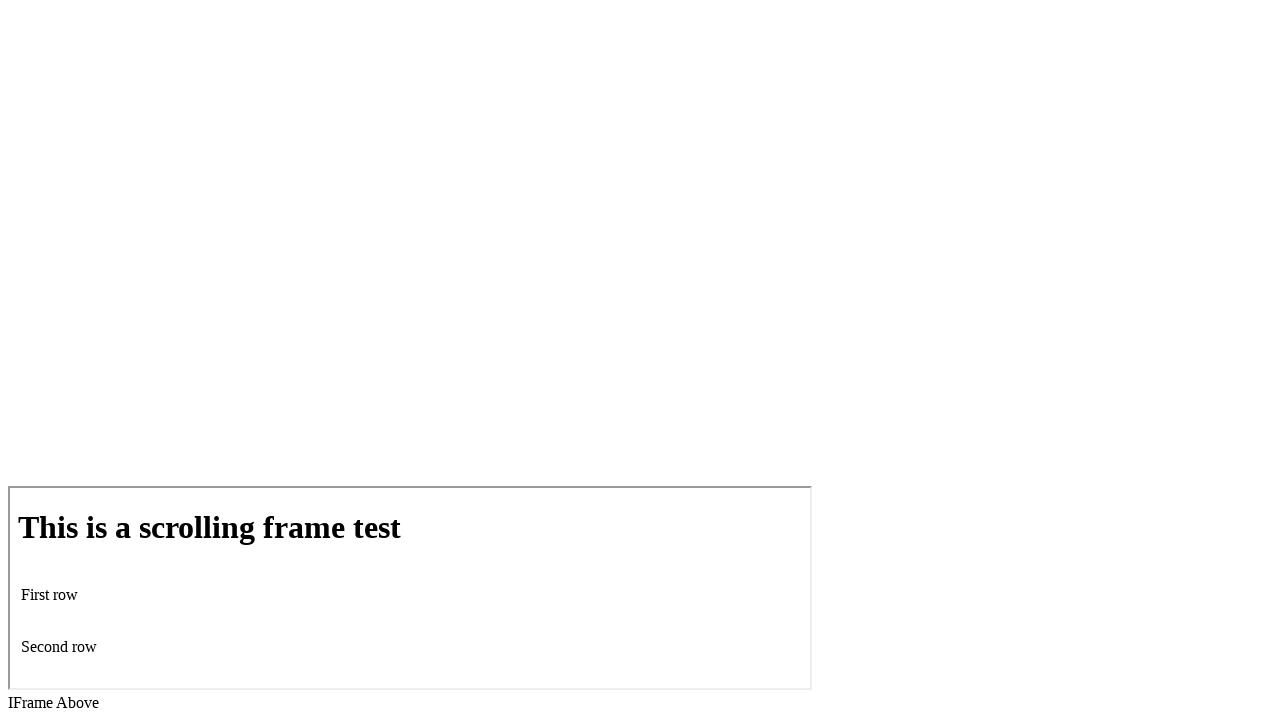